Tests infinite scroll functionality using mouse wheel emulation, scrolling 50 times with delays and verifying new content is loaded.

Starting URL: https://the-internet.herokuapp.com/infinite_scroll

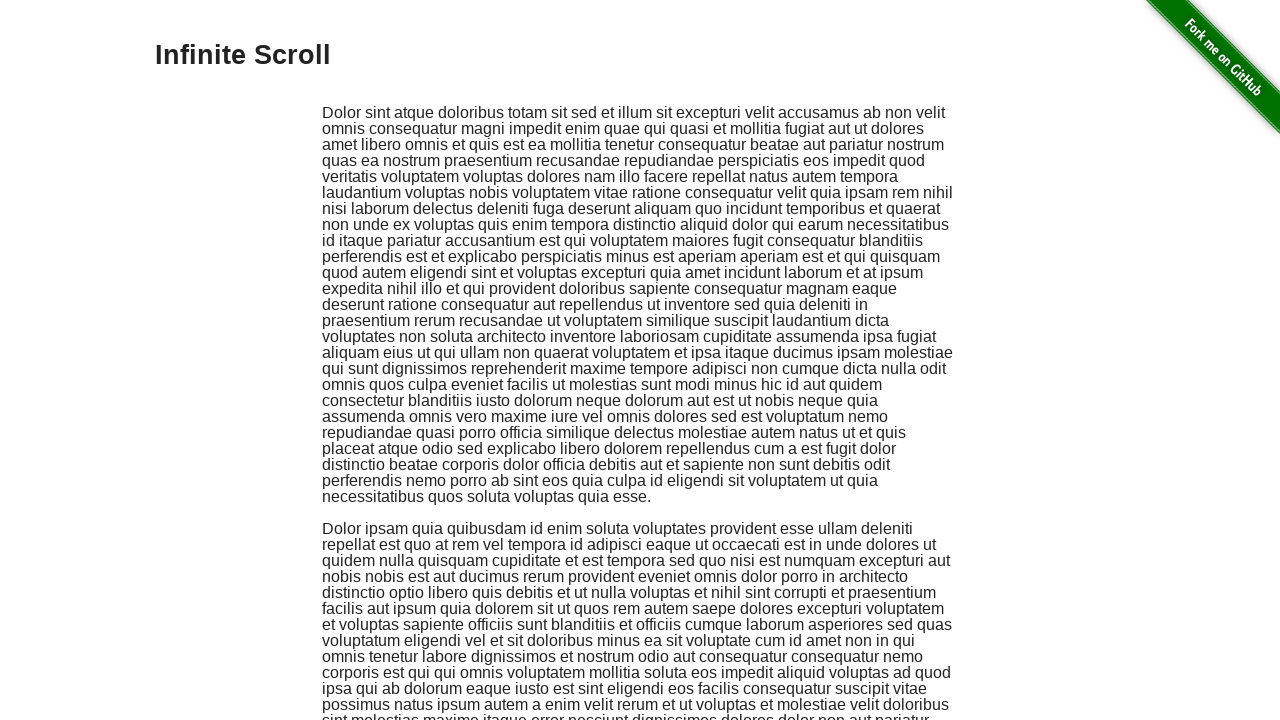

Navigated to infinite scroll page
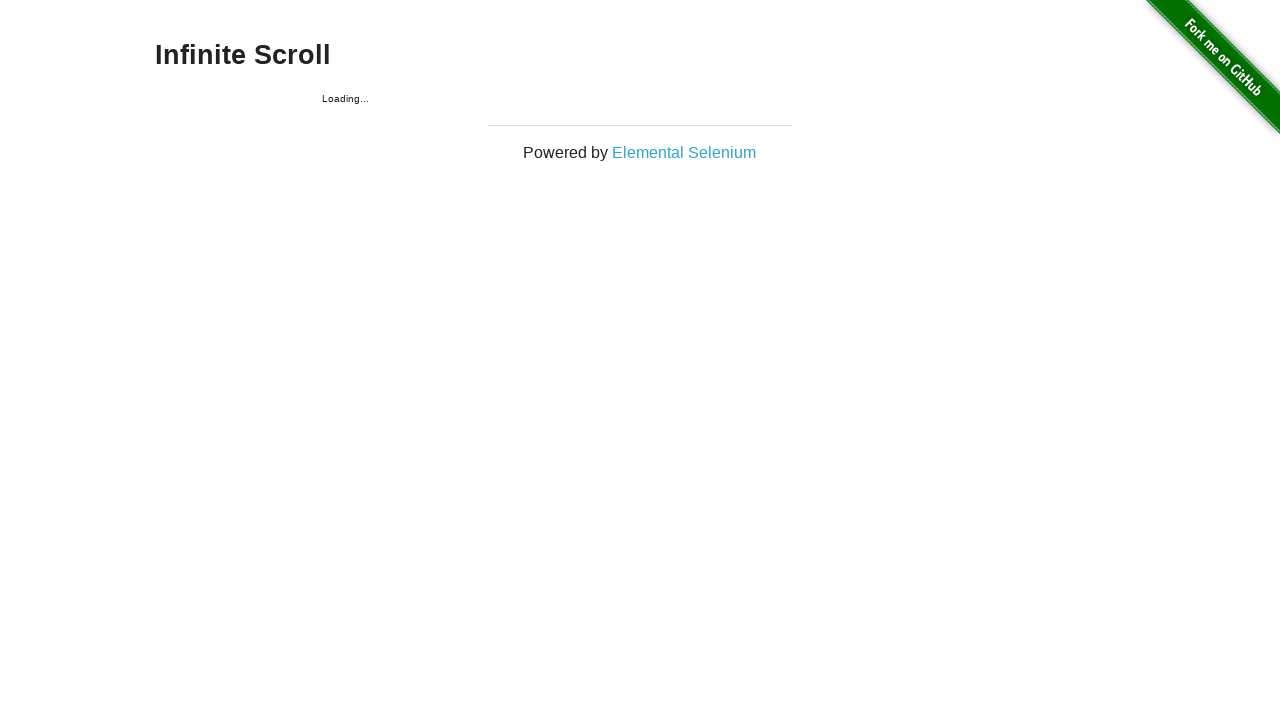

Got initial count of added divs: 2
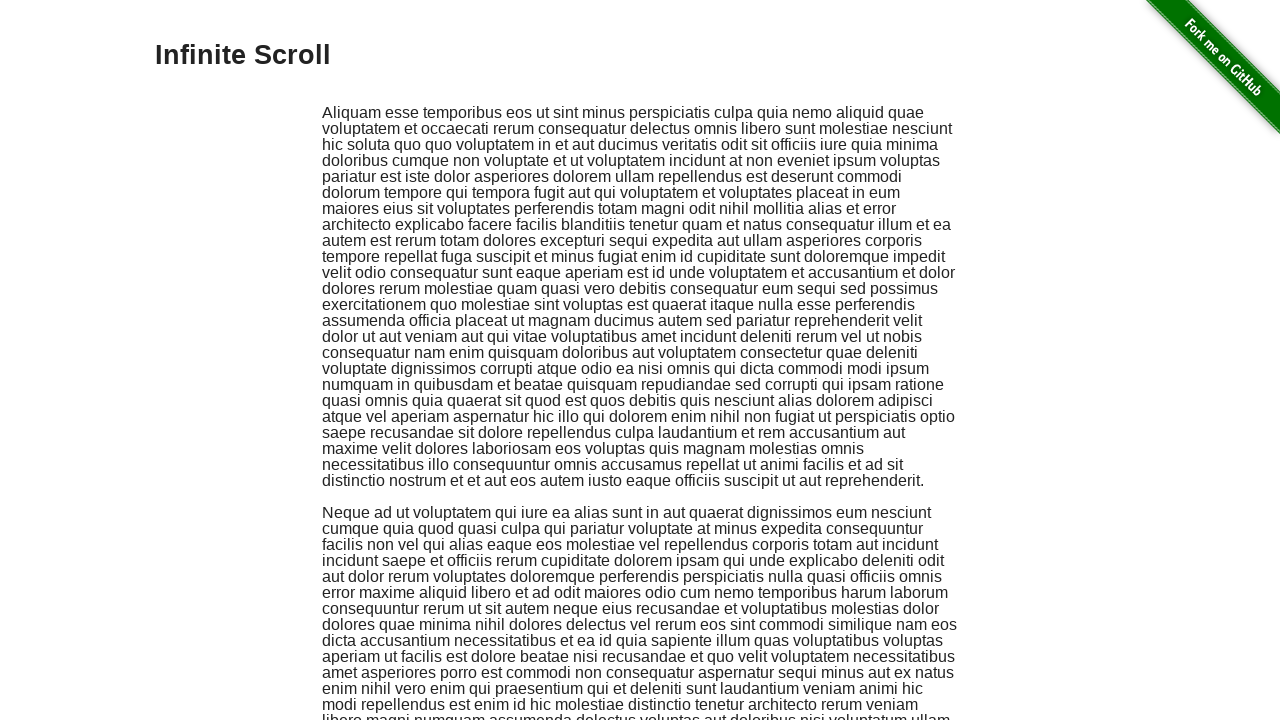

Scrolled with mouse wheel (iteration 1/50)
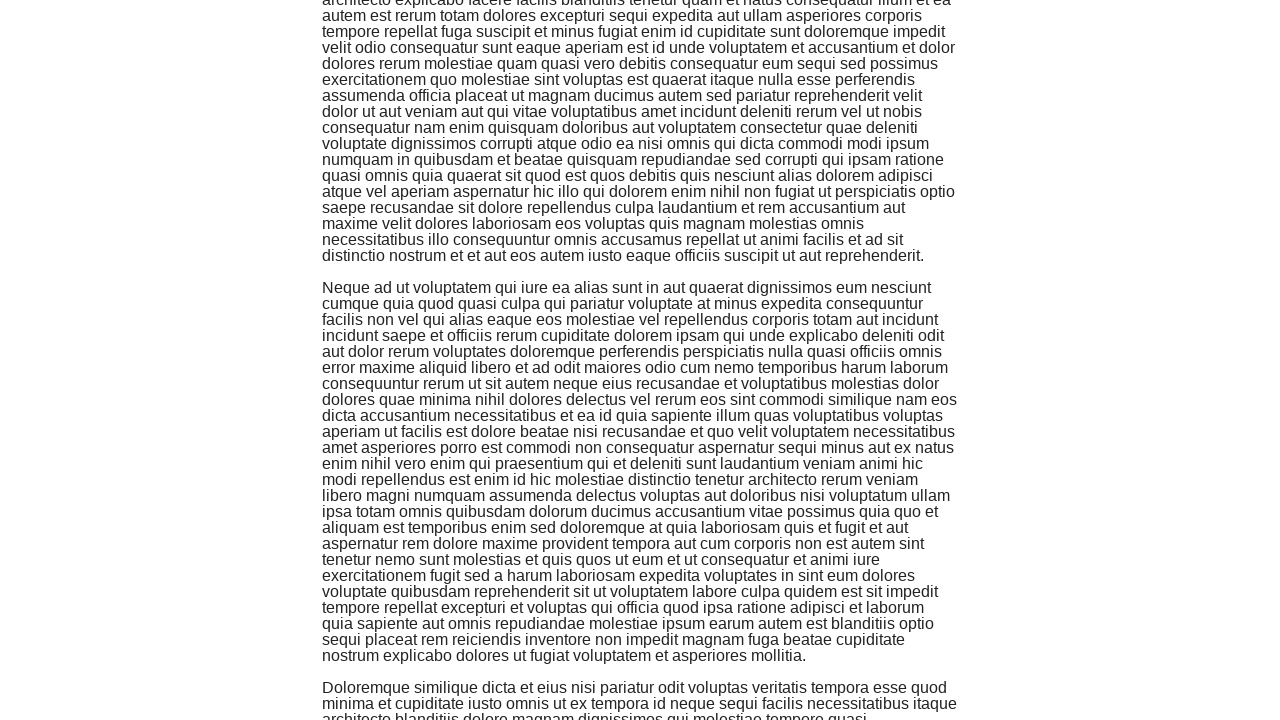

Waited 300ms for content to load (iteration 1/50)
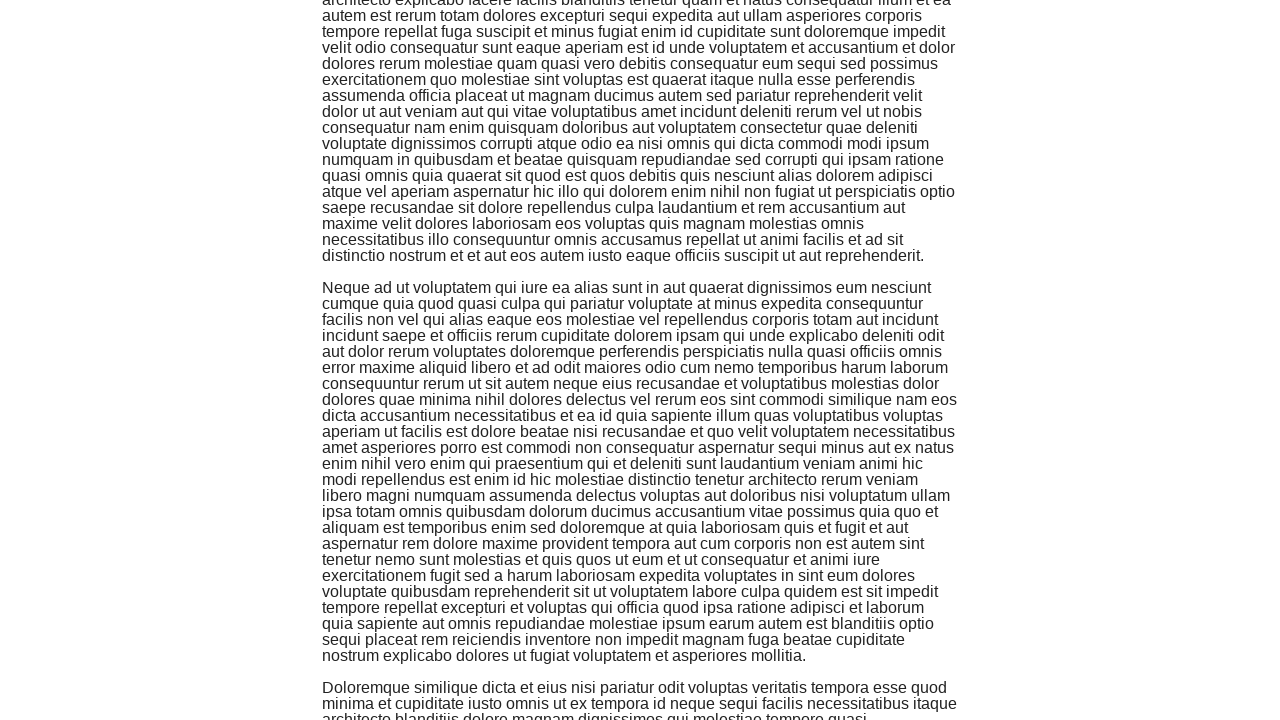

Scrolled with mouse wheel (iteration 2/50)
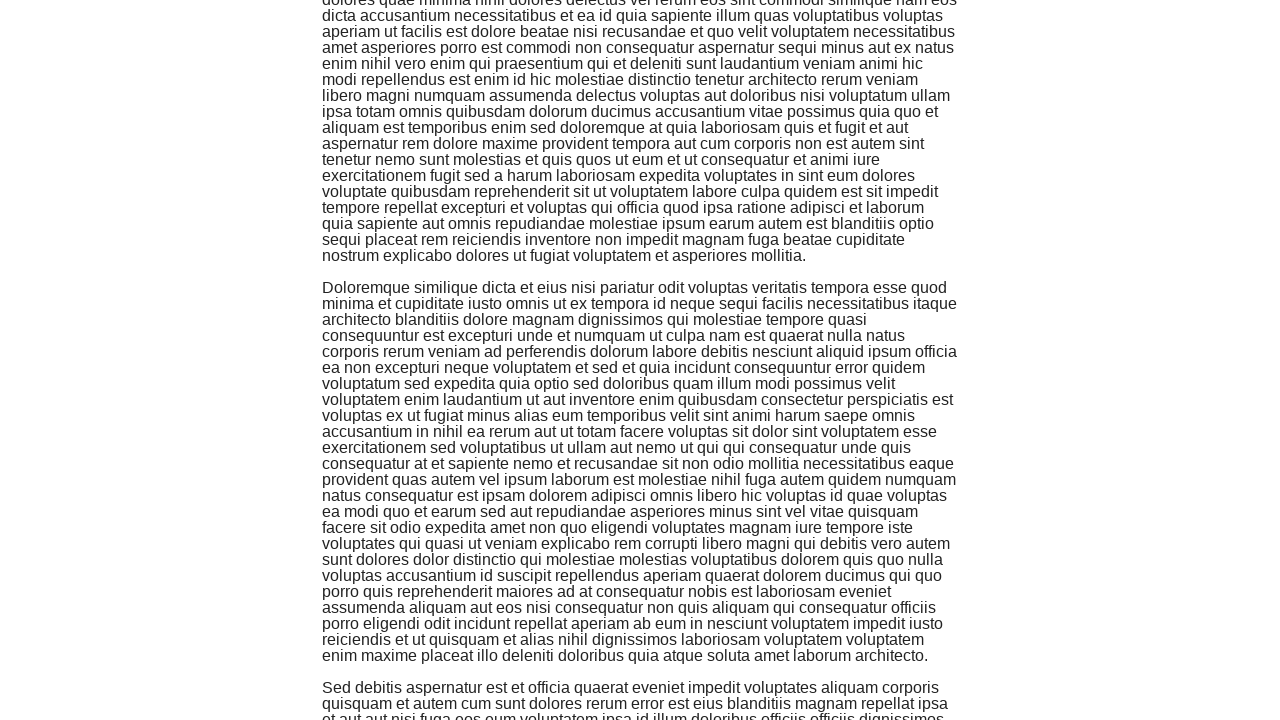

Waited 300ms for content to load (iteration 2/50)
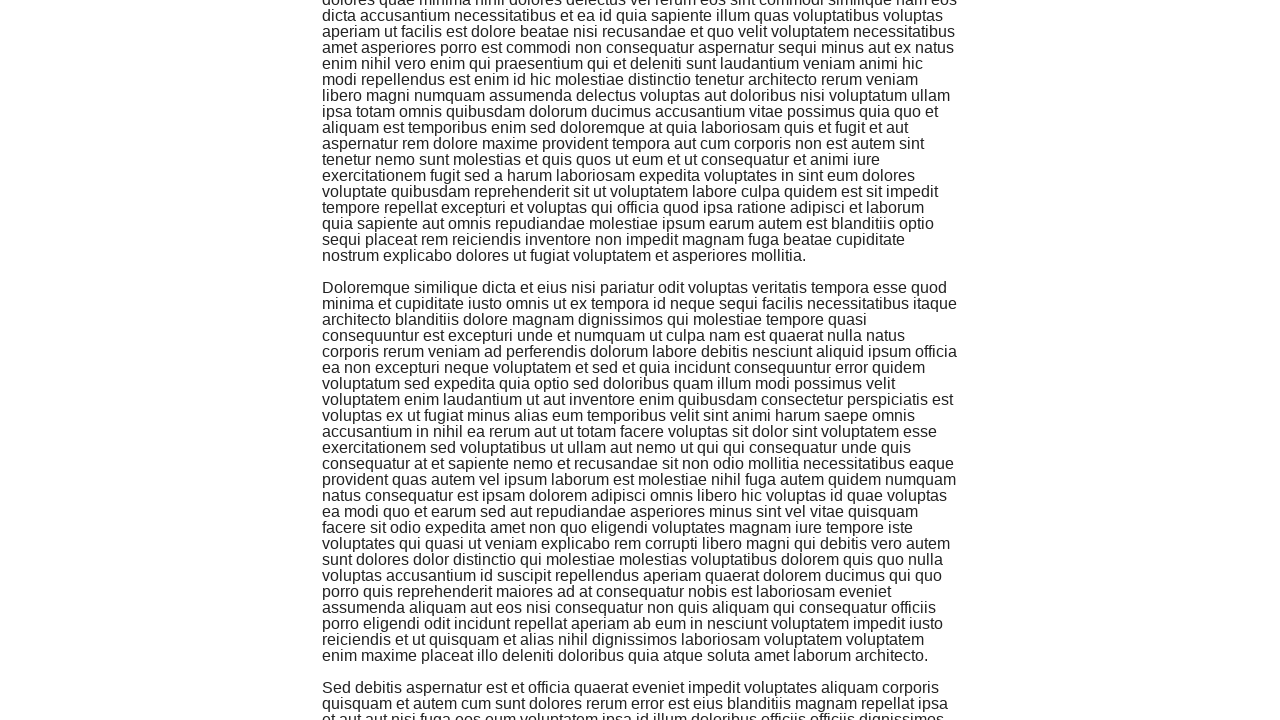

Scrolled with mouse wheel (iteration 3/50)
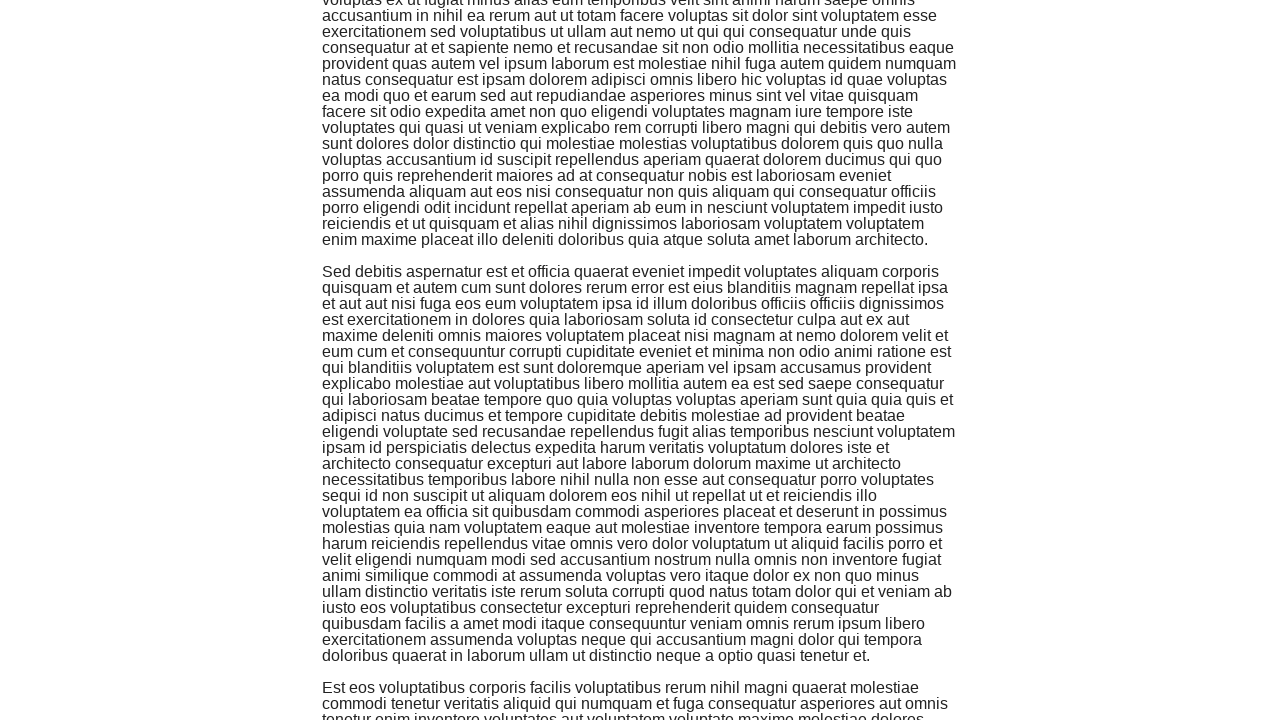

Waited 300ms for content to load (iteration 3/50)
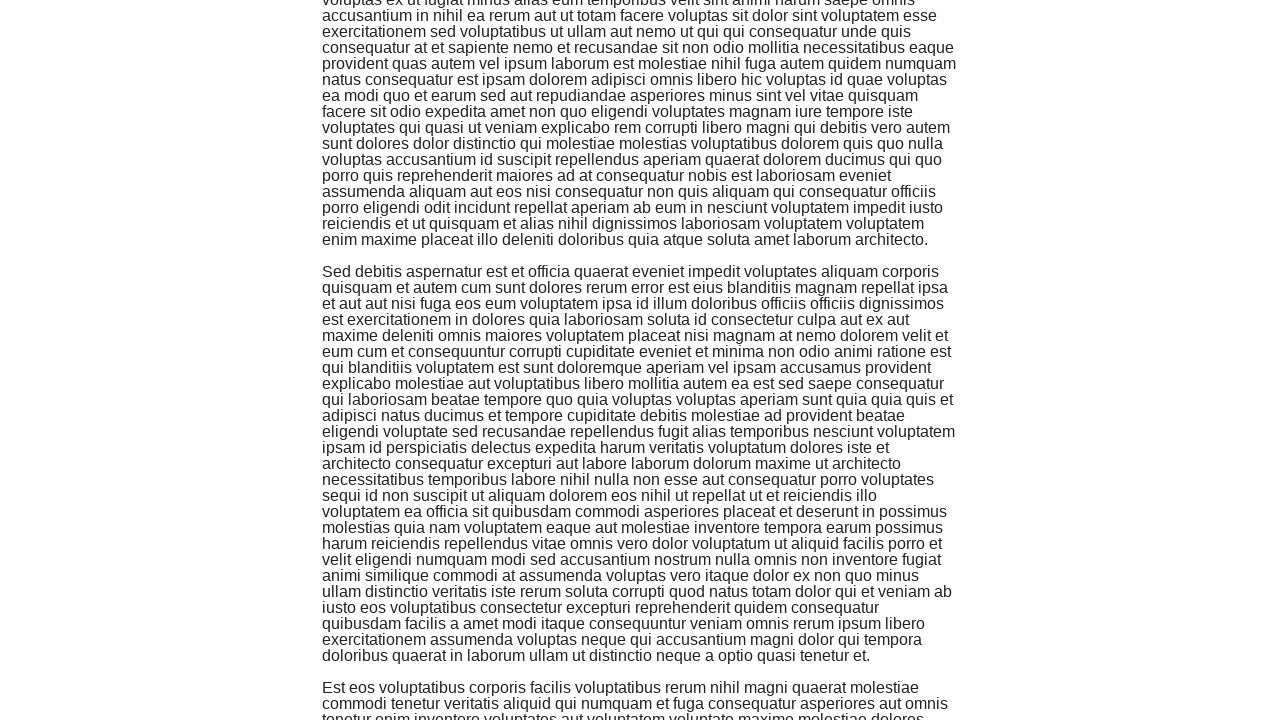

Scrolled with mouse wheel (iteration 4/50)
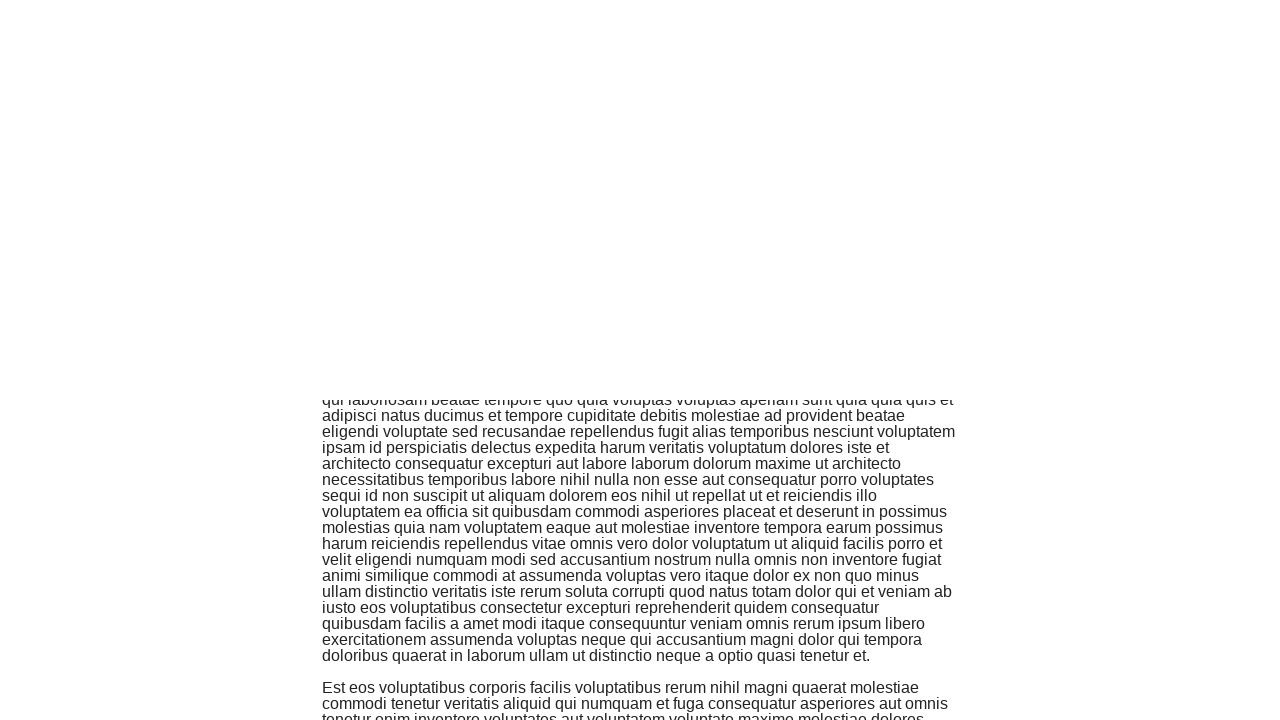

Waited 300ms for content to load (iteration 4/50)
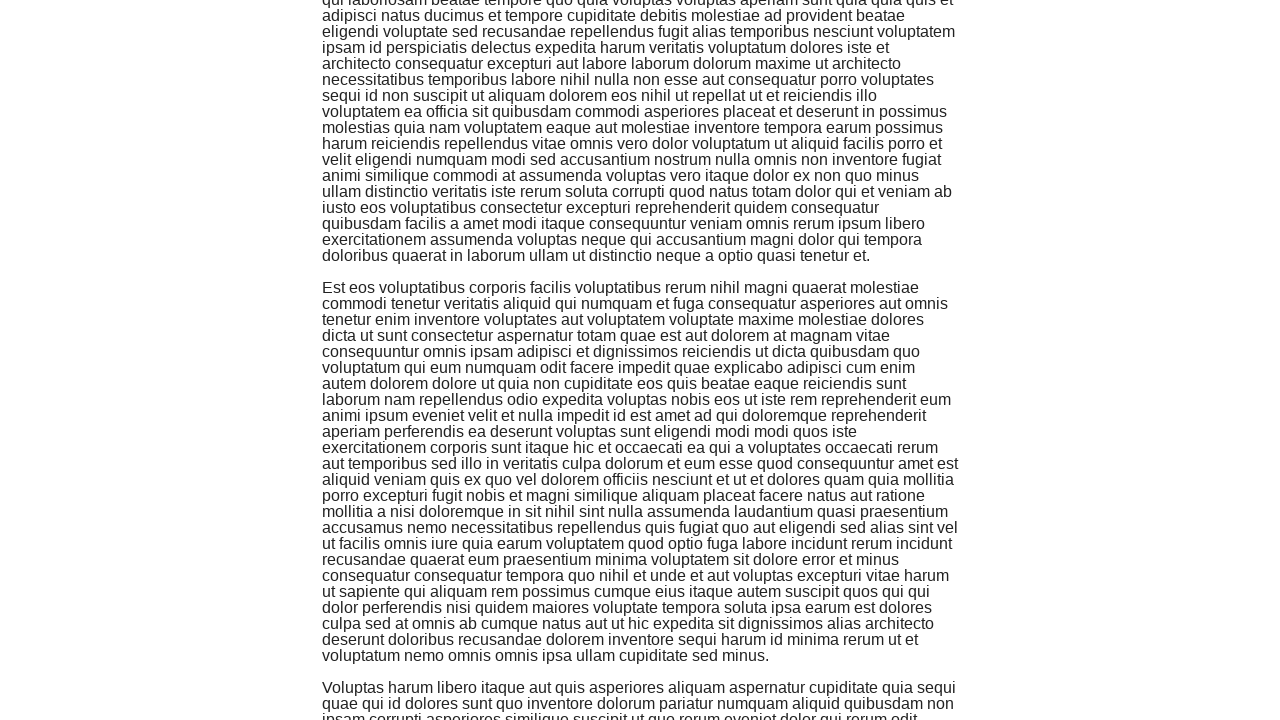

Scrolled with mouse wheel (iteration 5/50)
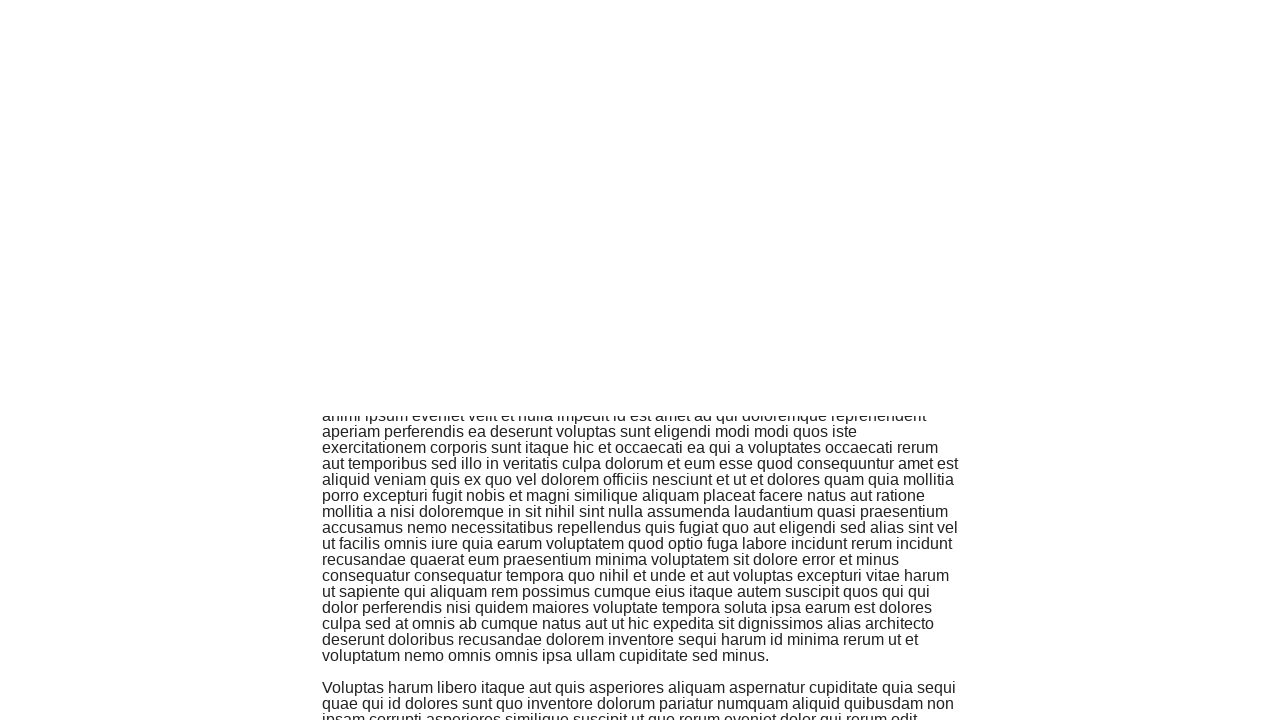

Waited 300ms for content to load (iteration 5/50)
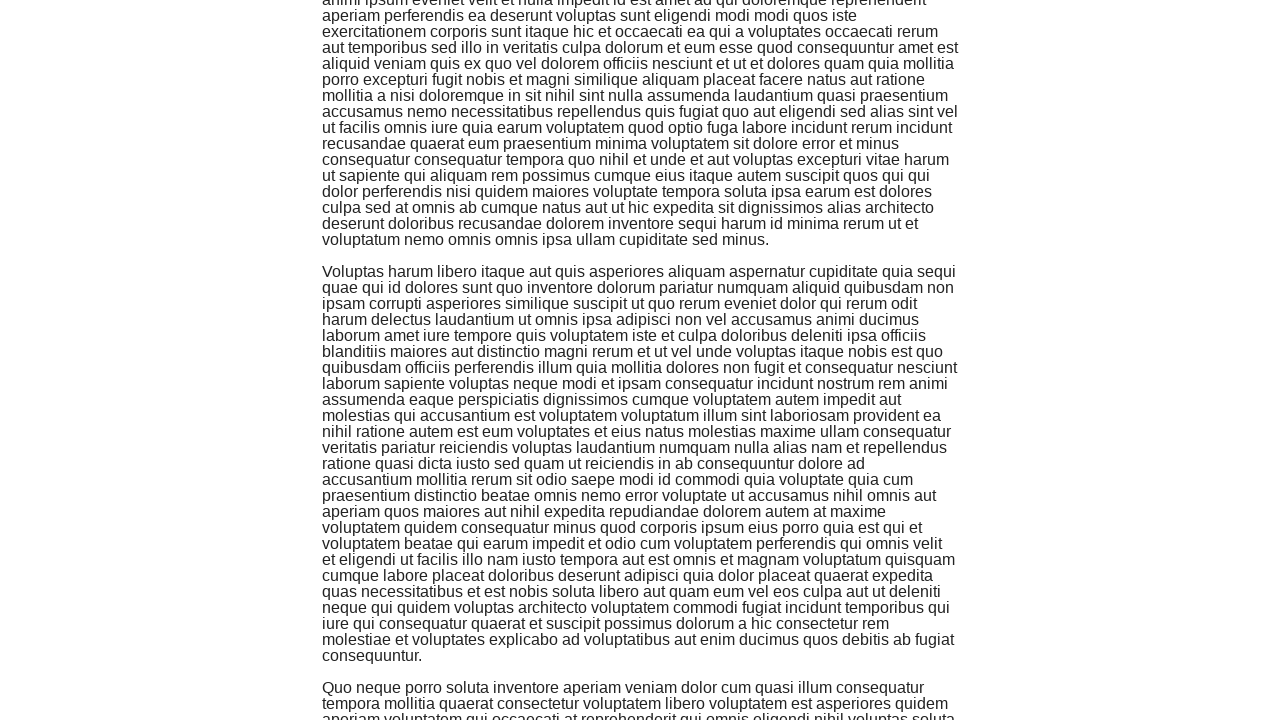

Scrolled with mouse wheel (iteration 6/50)
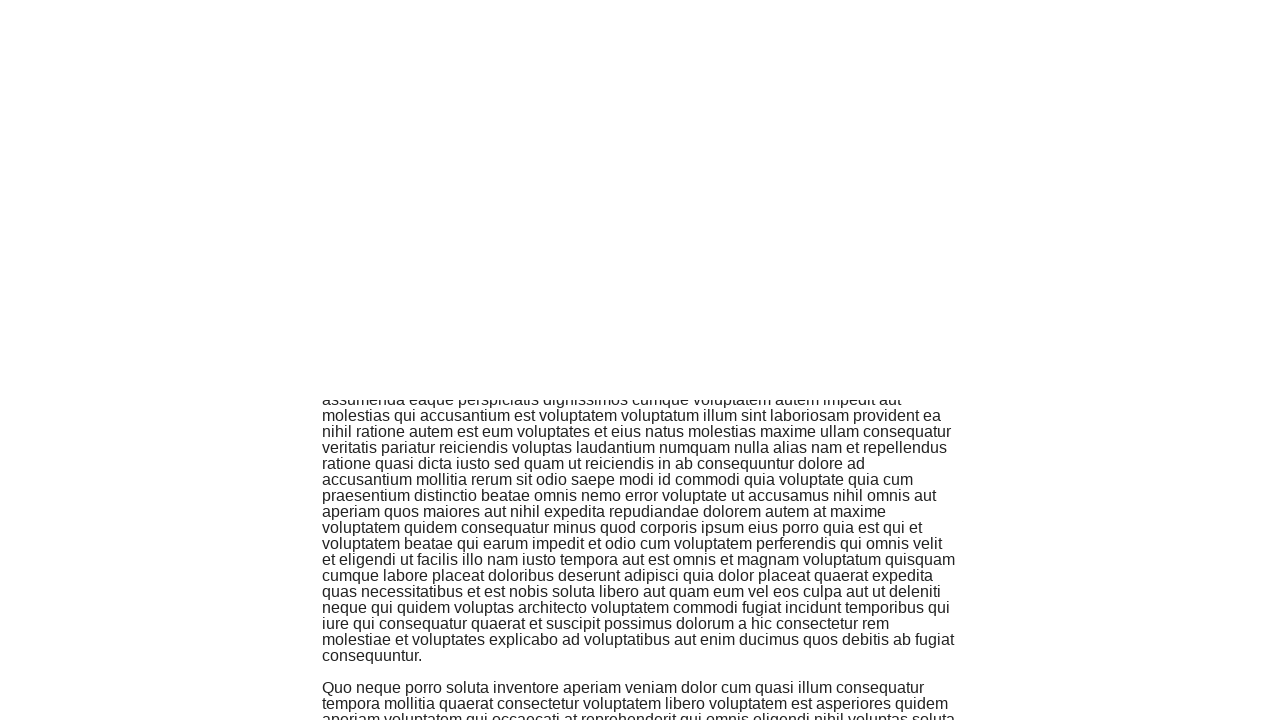

Waited 300ms for content to load (iteration 6/50)
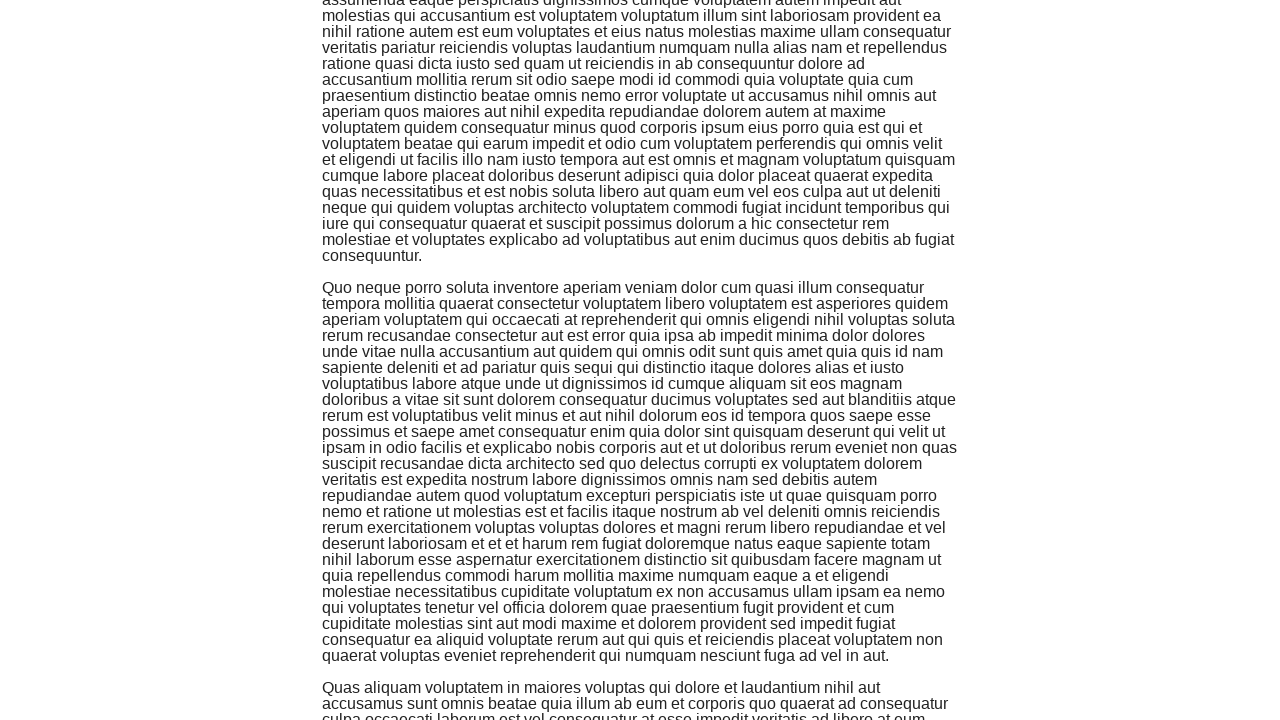

Scrolled with mouse wheel (iteration 7/50)
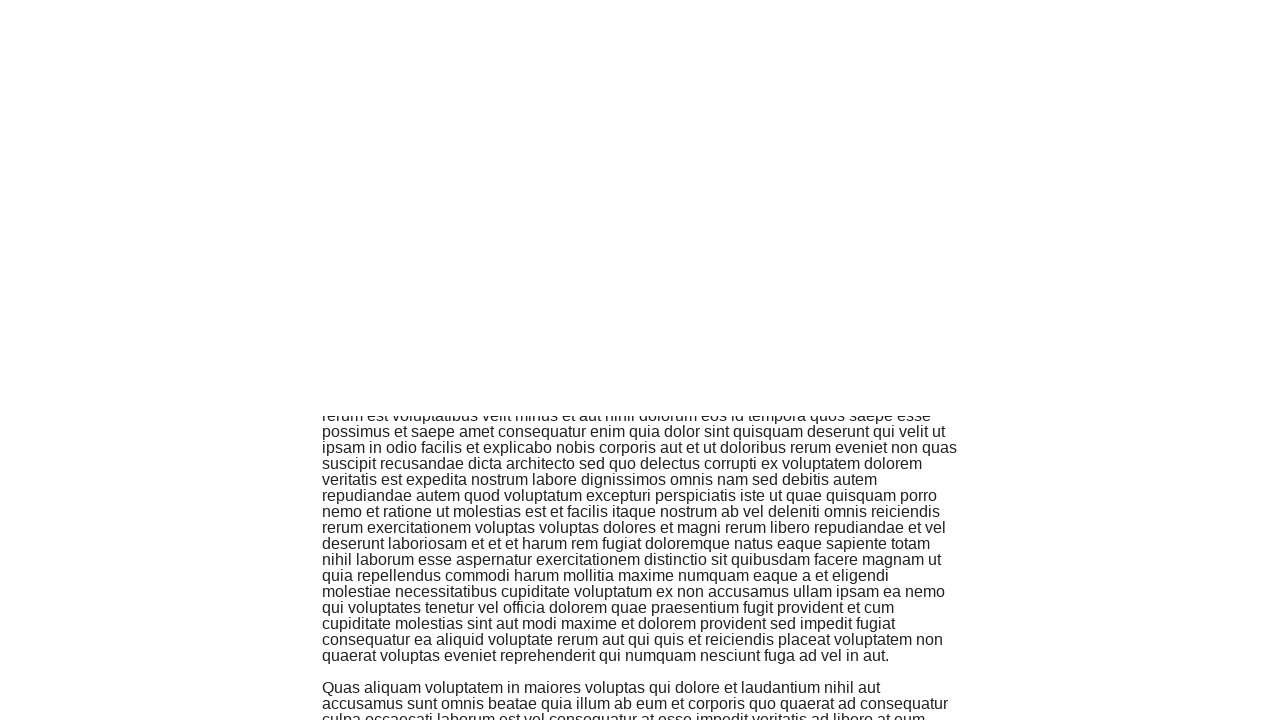

Waited 300ms for content to load (iteration 7/50)
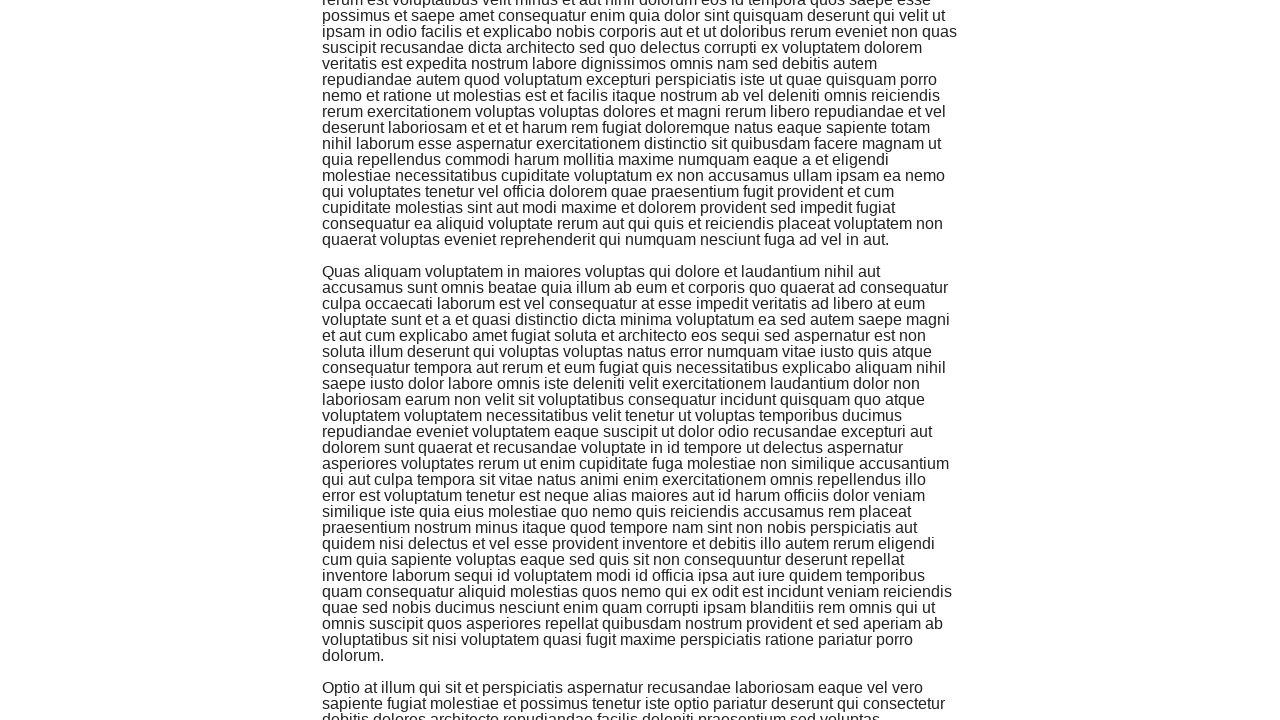

Scrolled with mouse wheel (iteration 8/50)
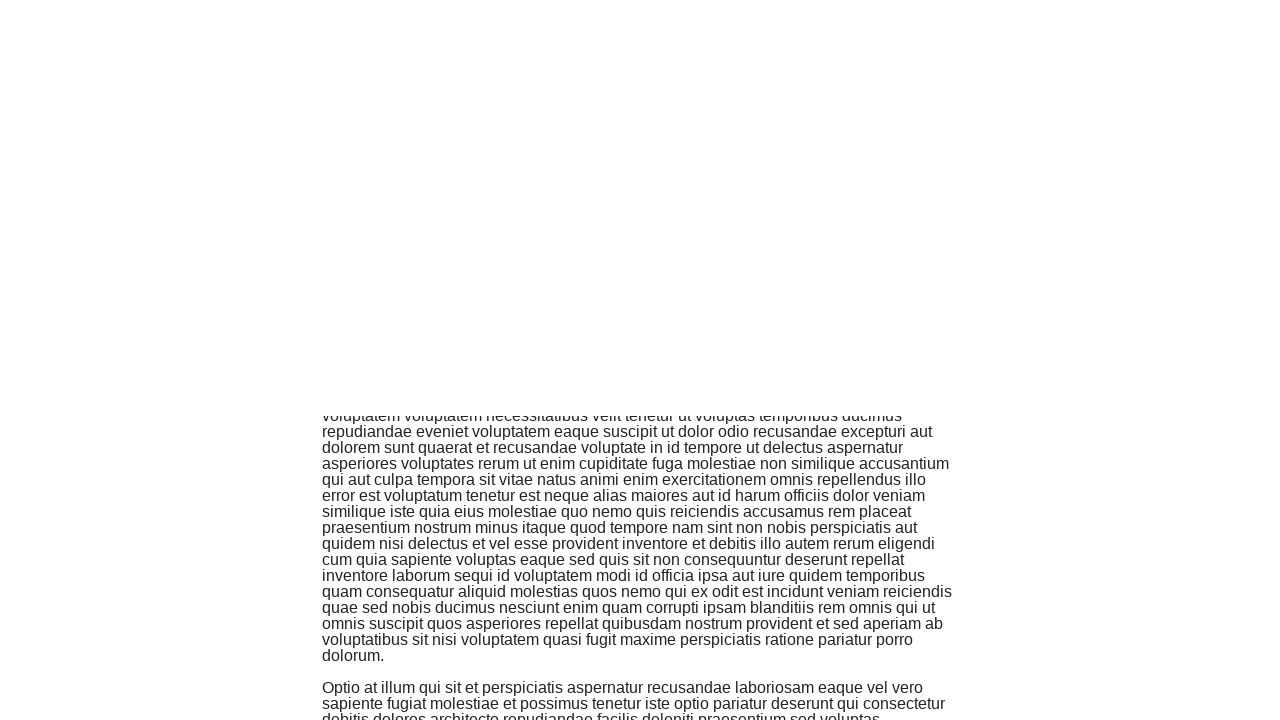

Waited 300ms for content to load (iteration 8/50)
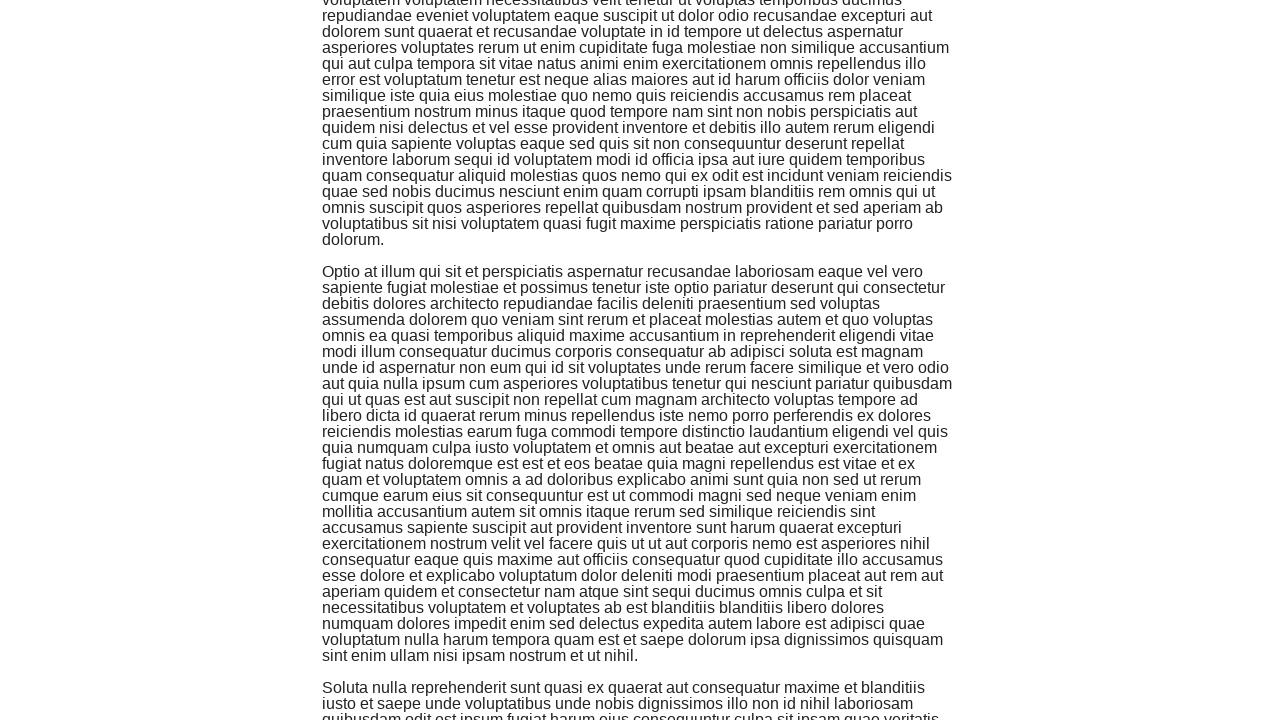

Scrolled with mouse wheel (iteration 9/50)
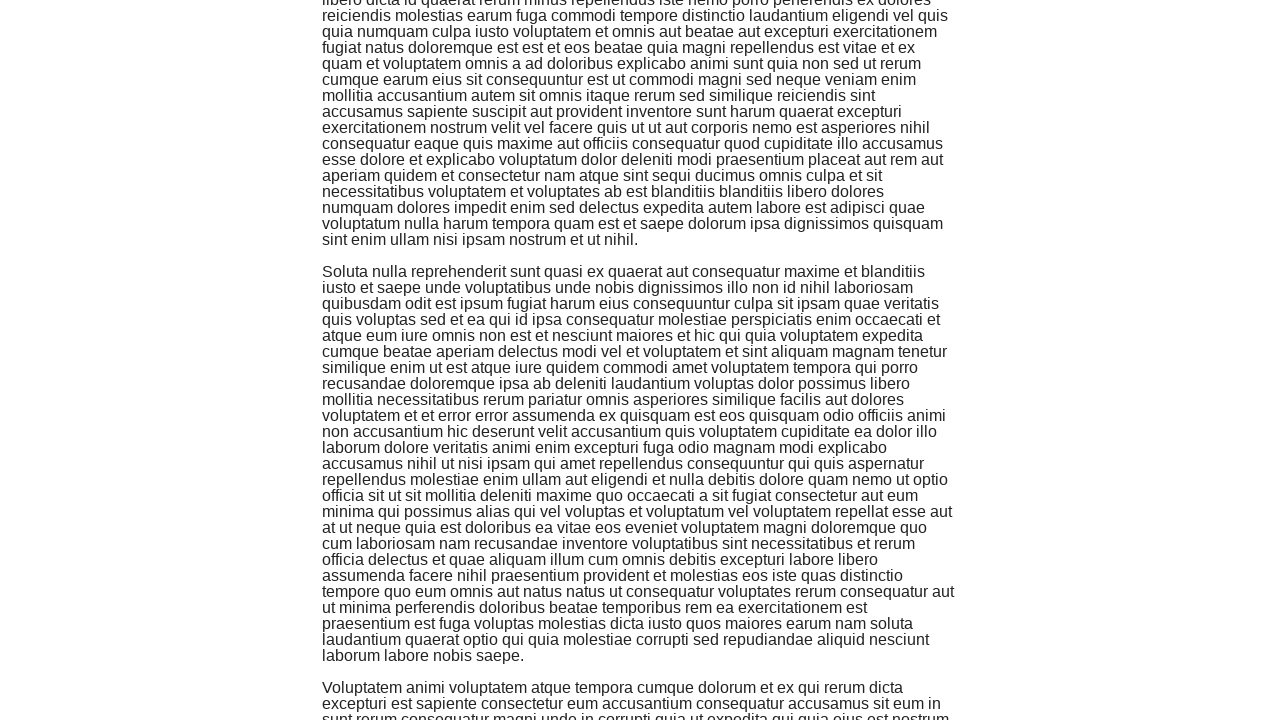

Waited 300ms for content to load (iteration 9/50)
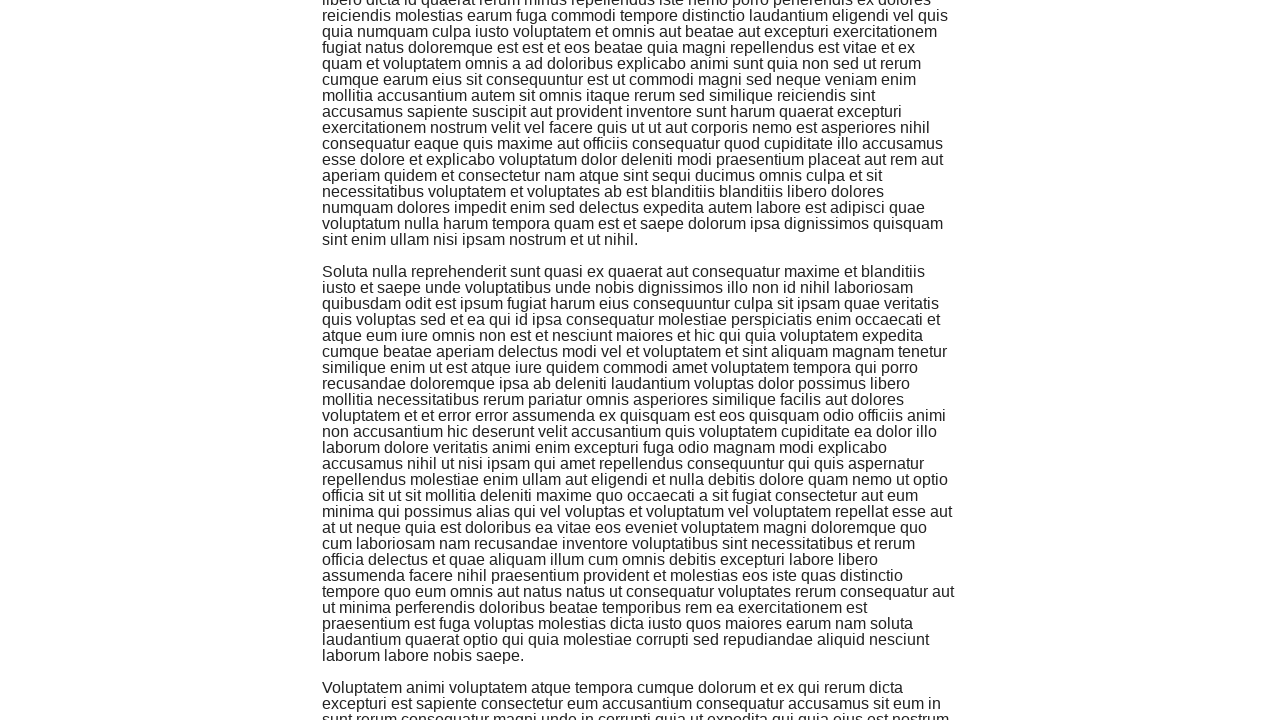

Scrolled with mouse wheel (iteration 10/50)
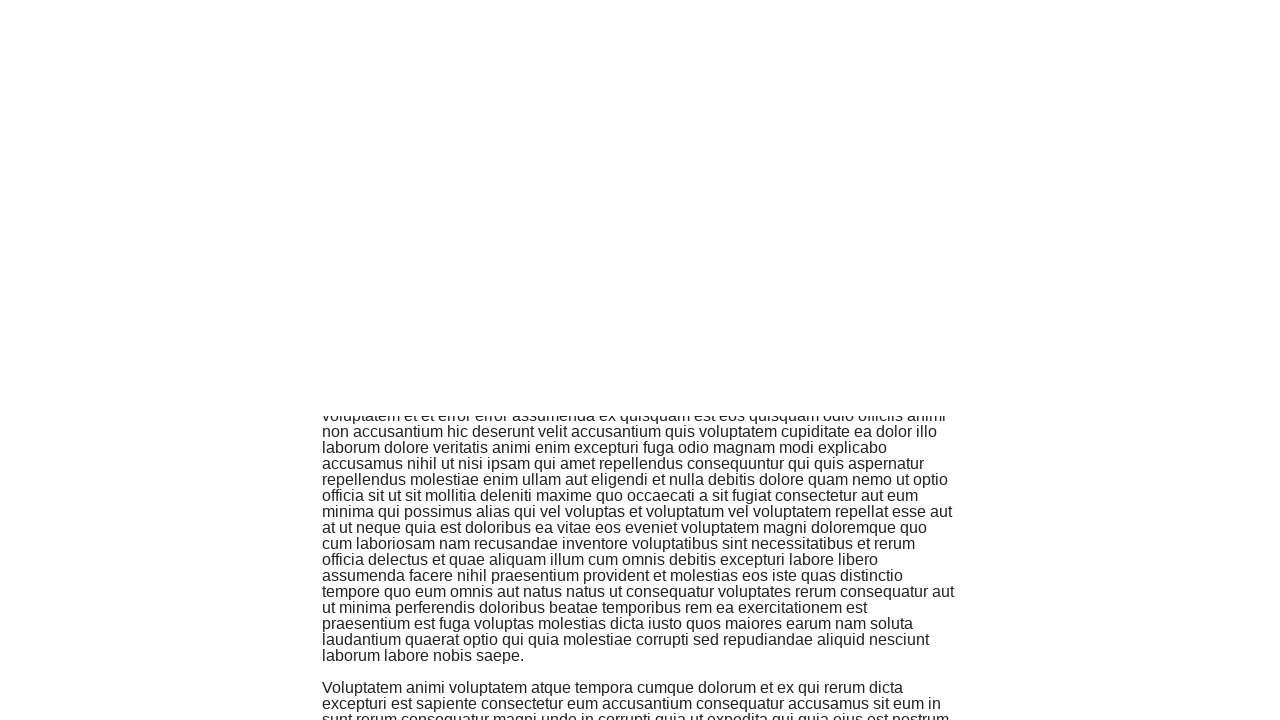

Waited 300ms for content to load (iteration 10/50)
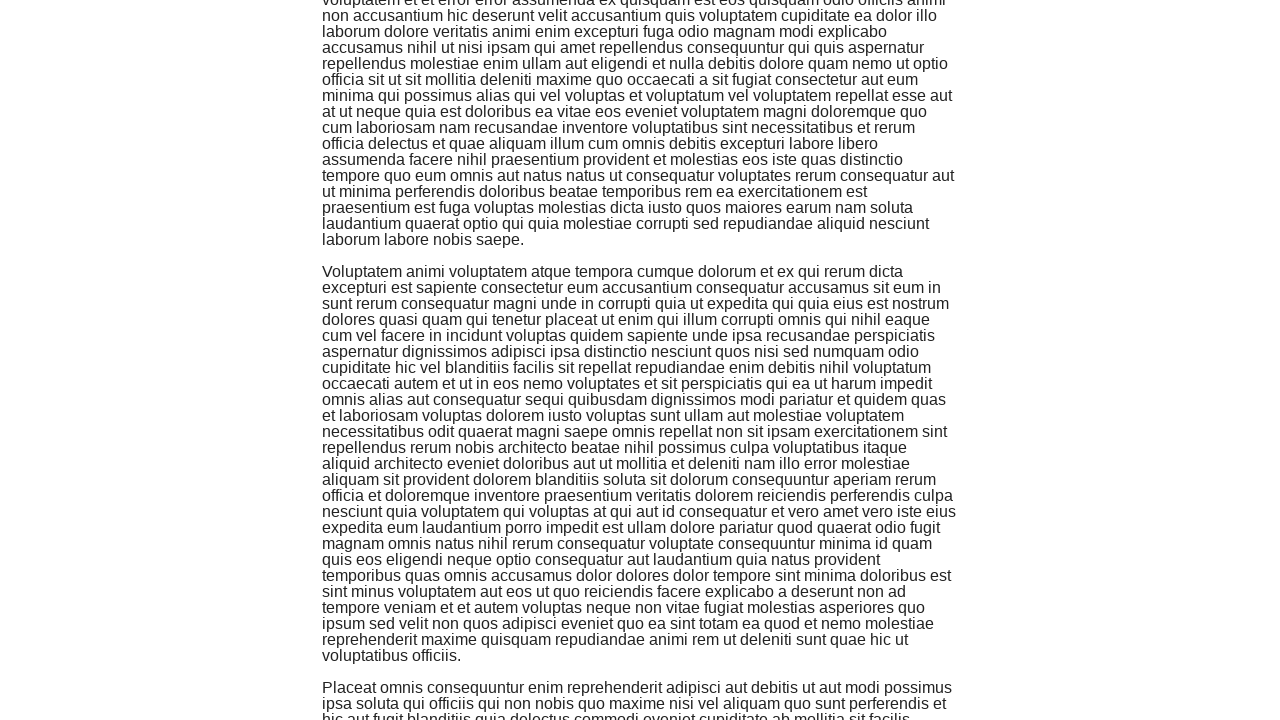

Scrolled with mouse wheel (iteration 11/50)
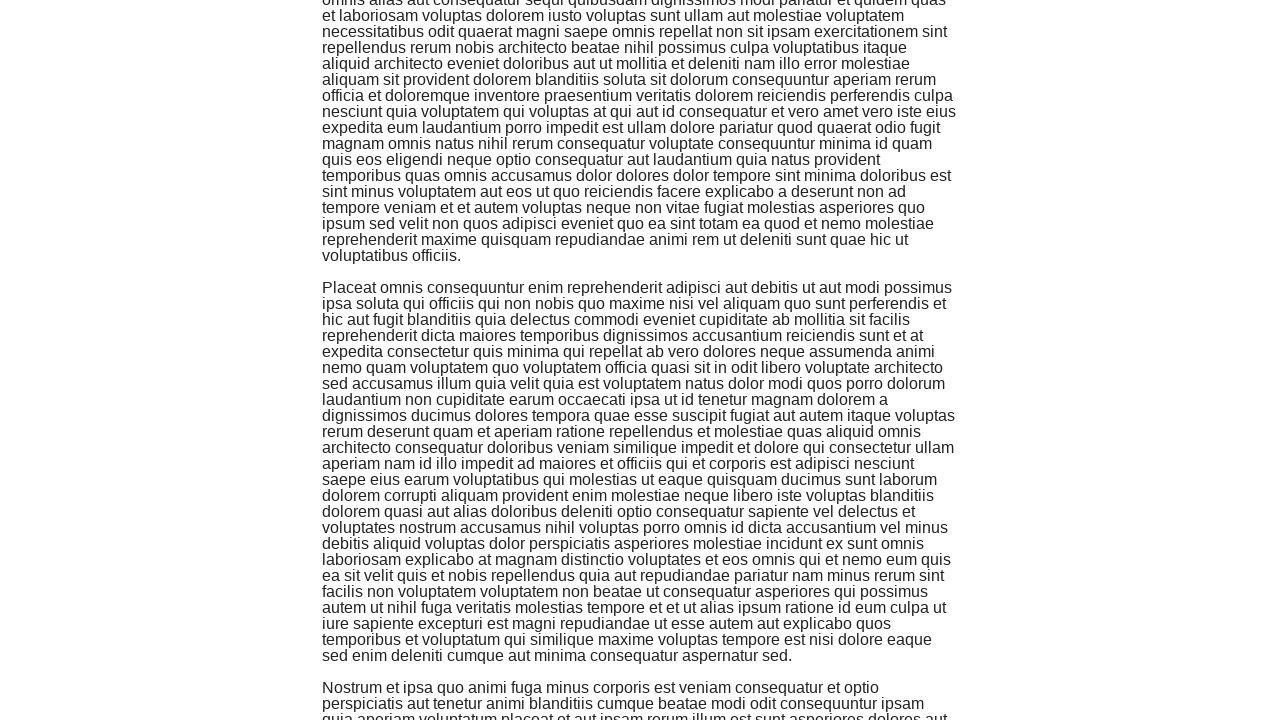

Waited 300ms for content to load (iteration 11/50)
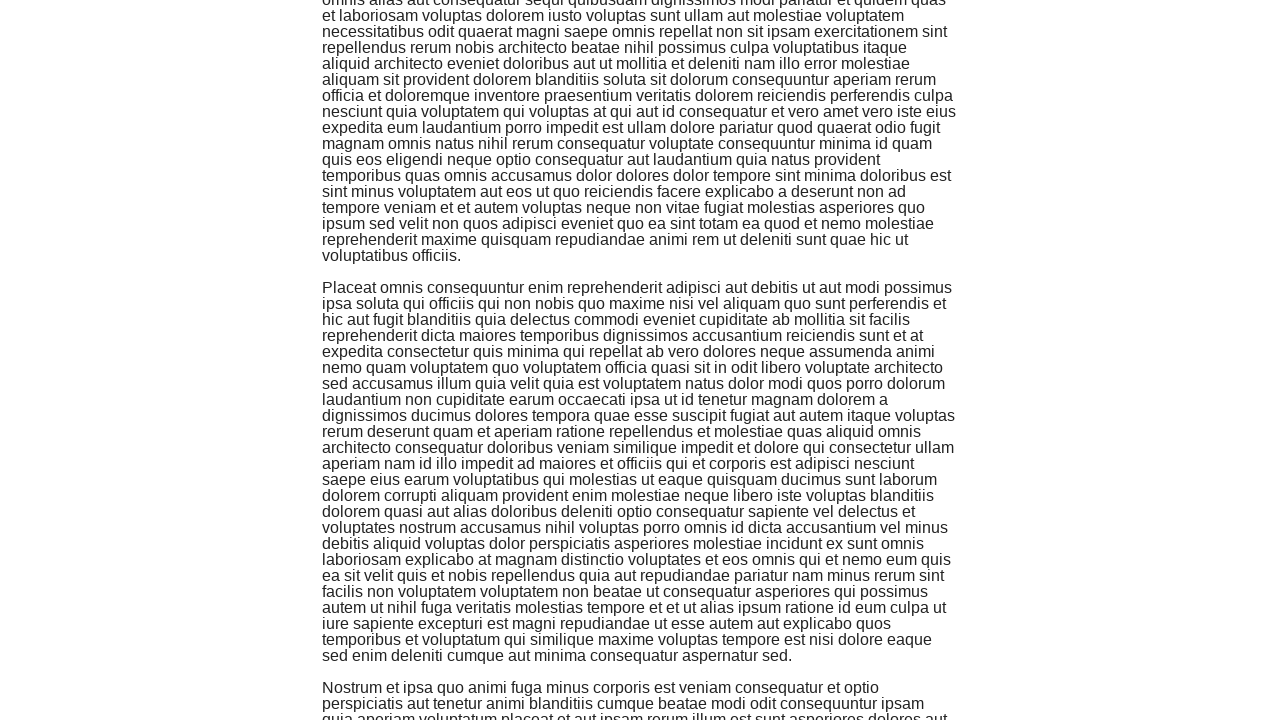

Scrolled with mouse wheel (iteration 12/50)
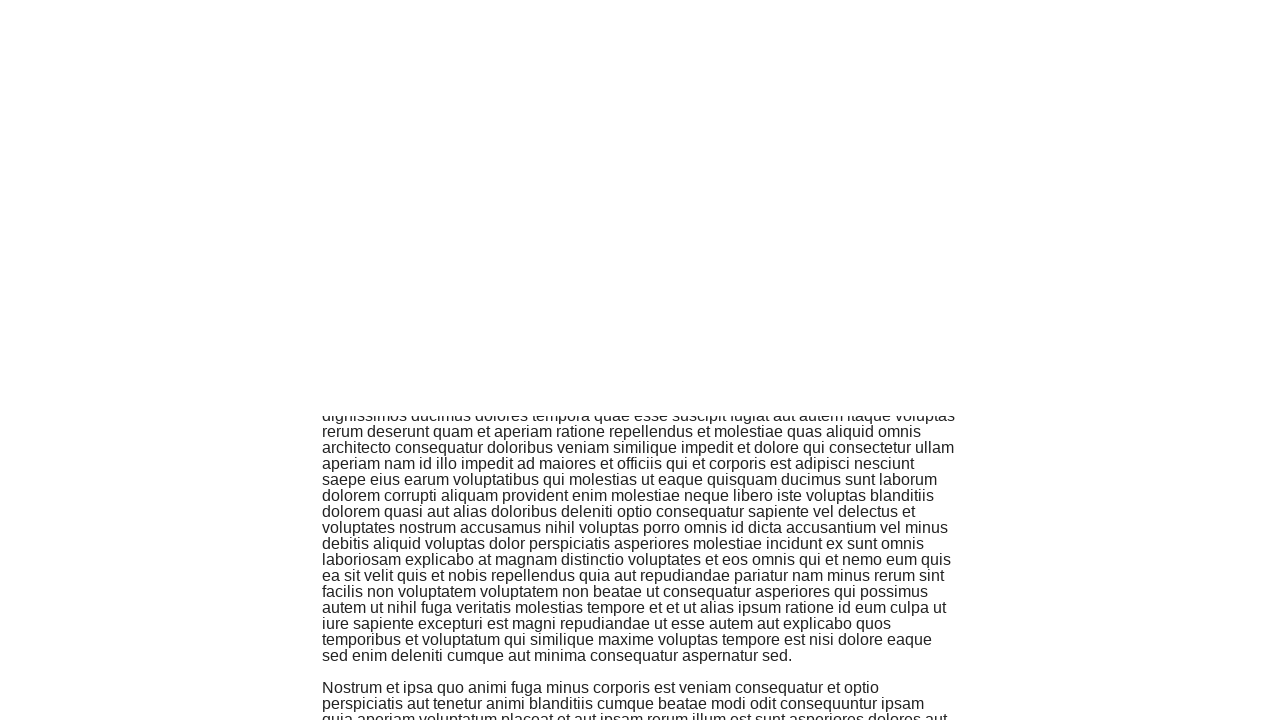

Waited 300ms for content to load (iteration 12/50)
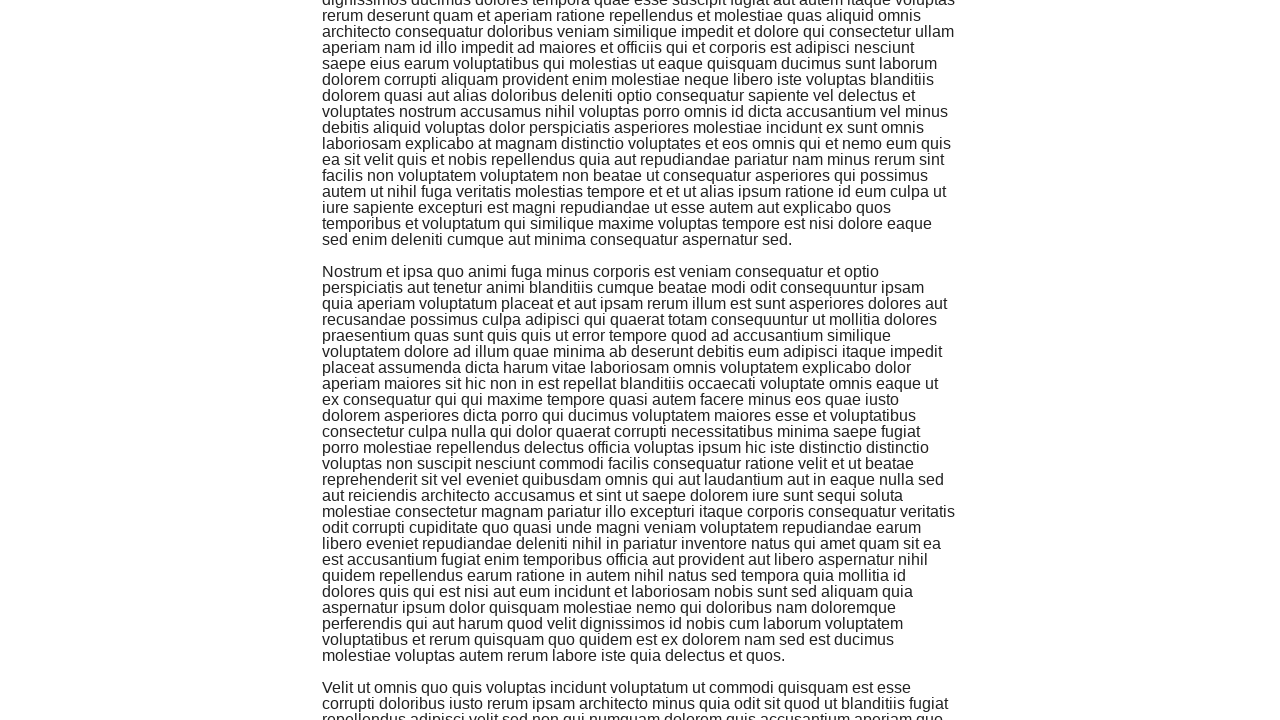

Scrolled with mouse wheel (iteration 13/50)
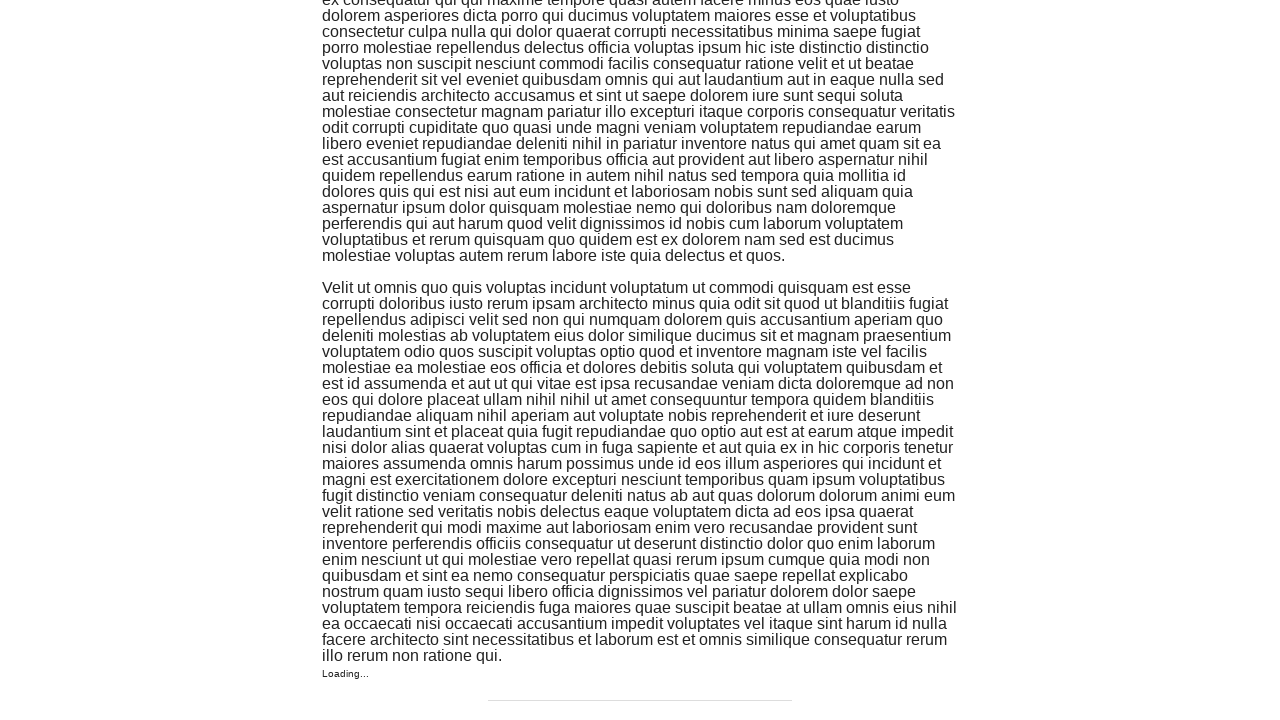

Waited 300ms for content to load (iteration 13/50)
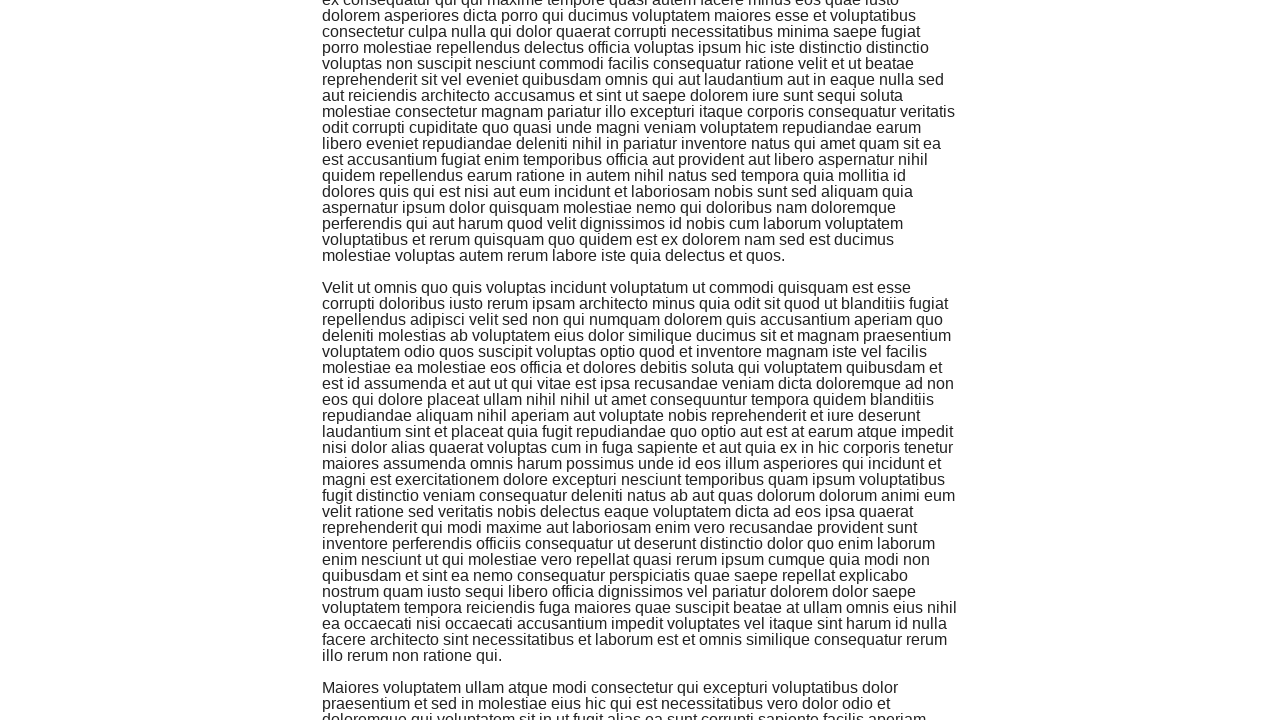

Scrolled with mouse wheel (iteration 14/50)
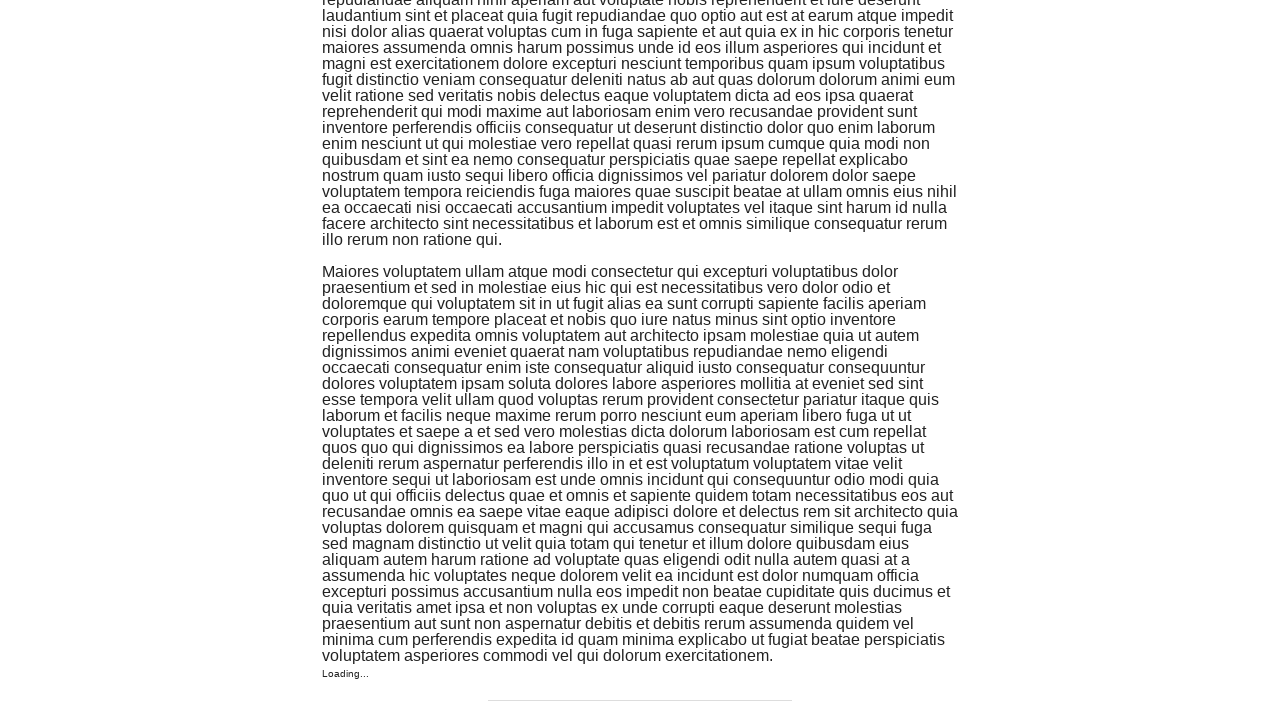

Waited 300ms for content to load (iteration 14/50)
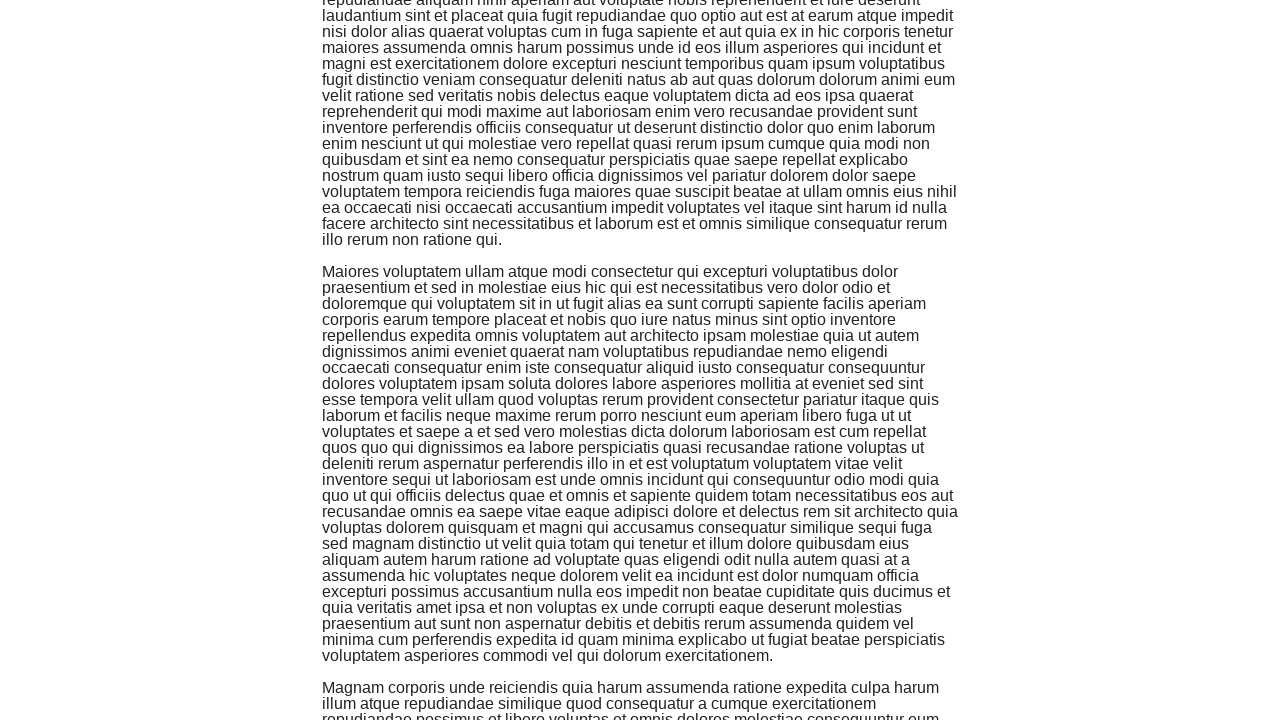

Scrolled with mouse wheel (iteration 15/50)
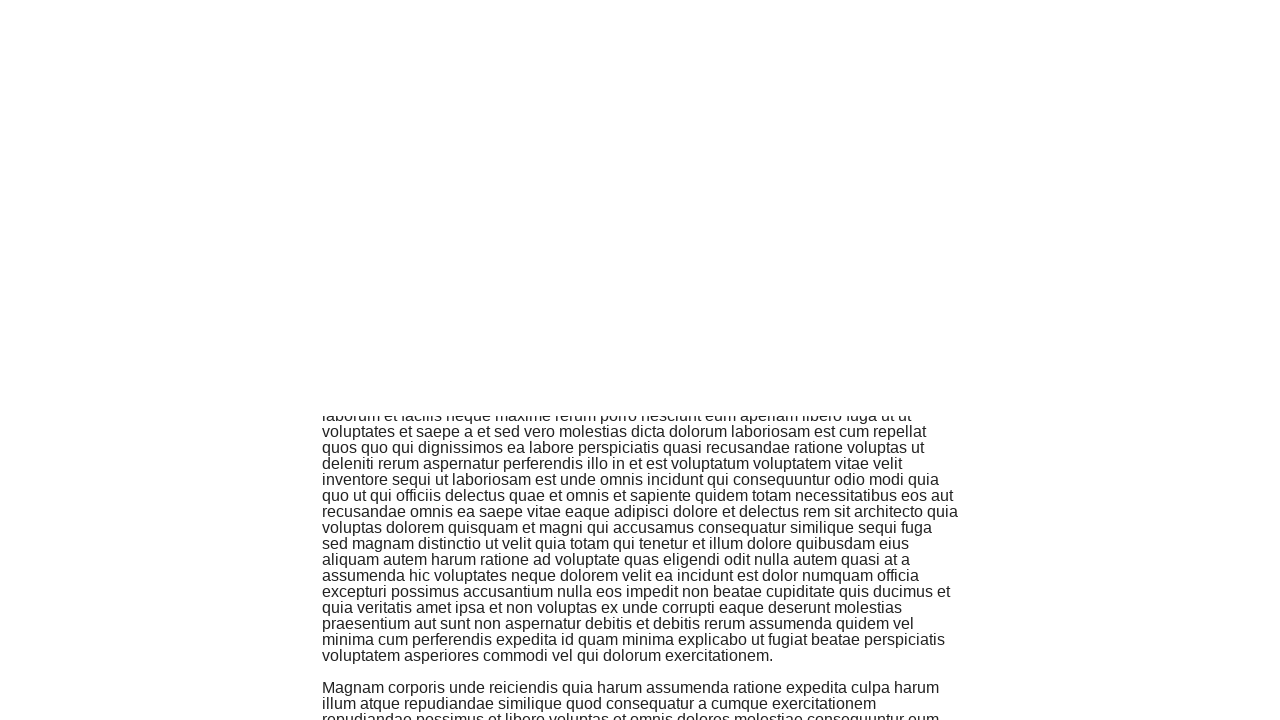

Waited 300ms for content to load (iteration 15/50)
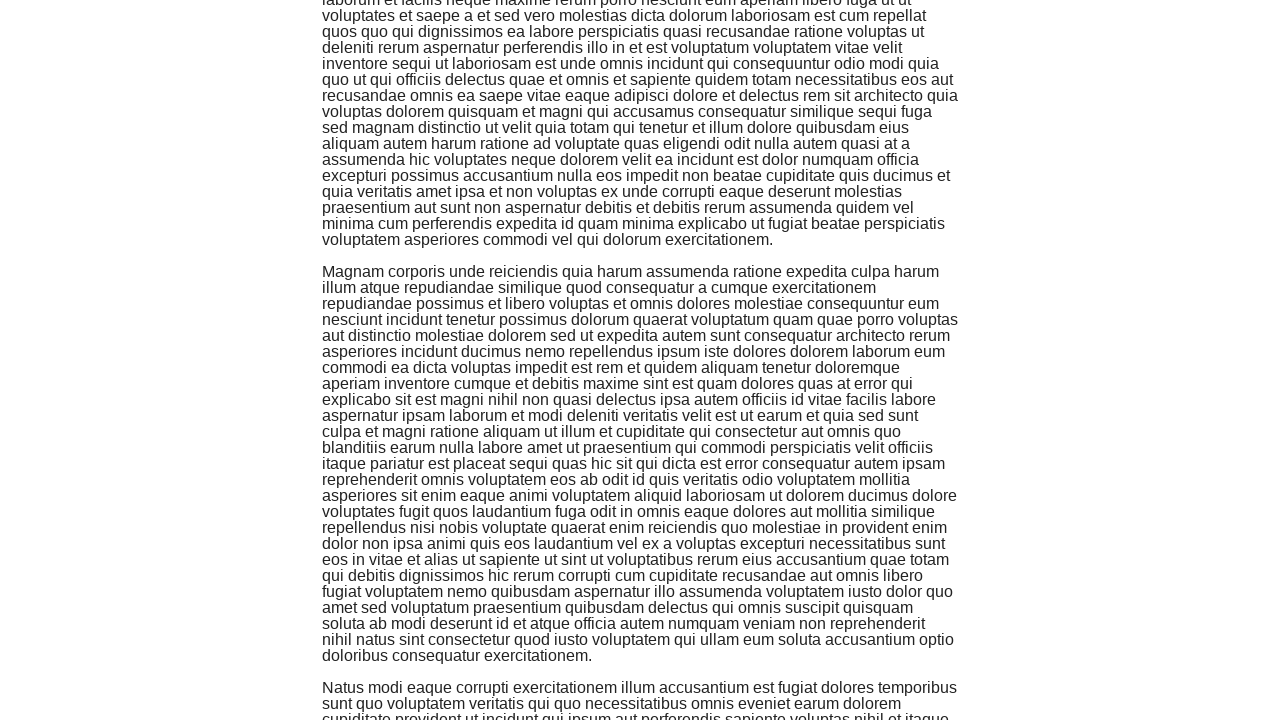

Scrolled with mouse wheel (iteration 16/50)
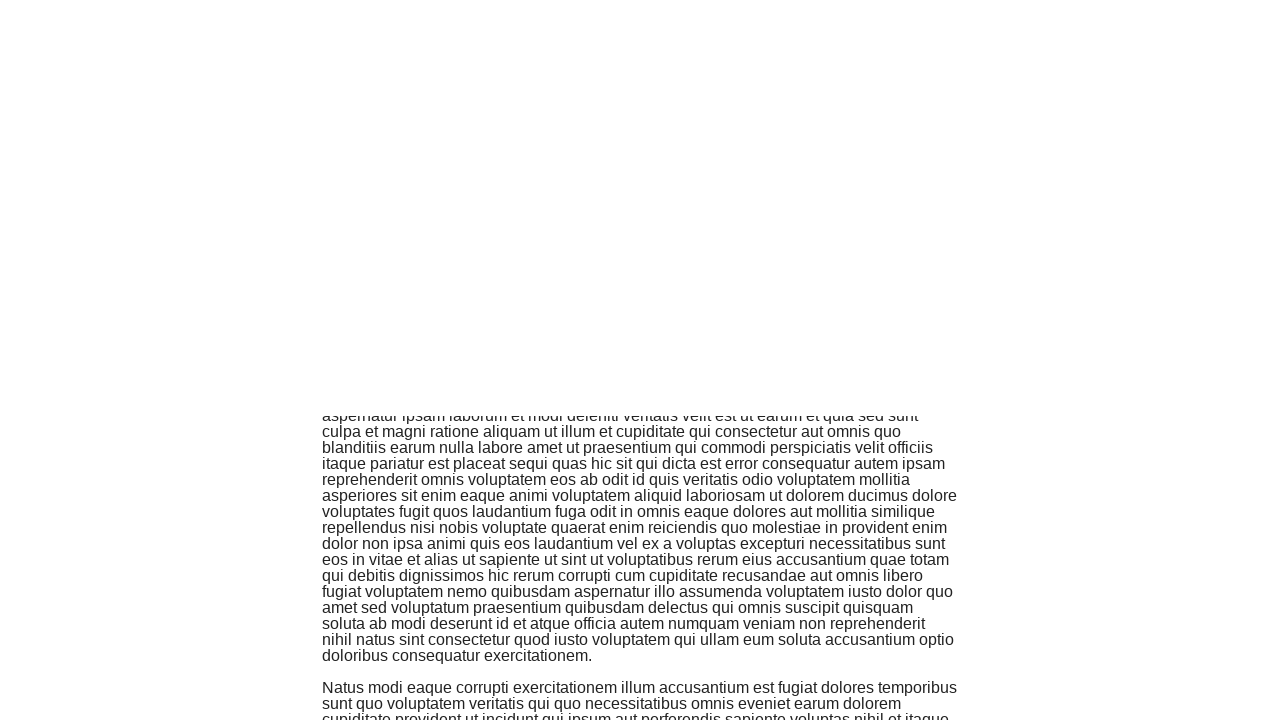

Waited 300ms for content to load (iteration 16/50)
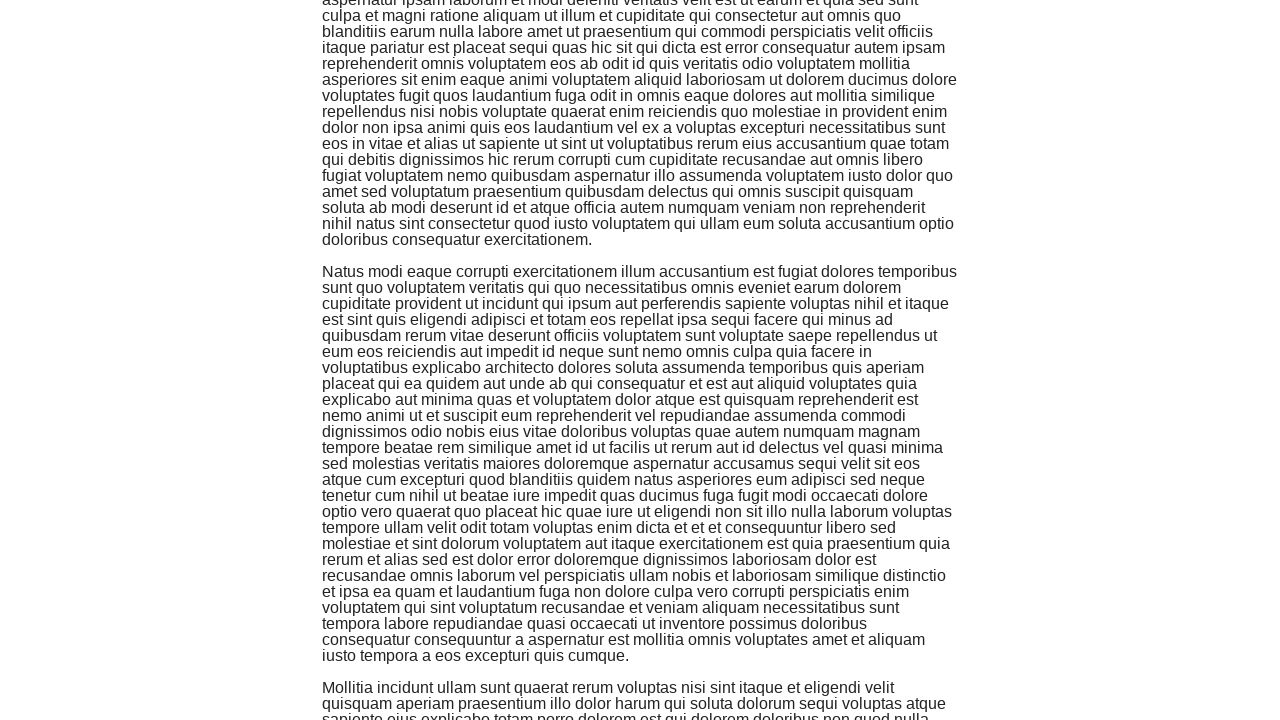

Scrolled with mouse wheel (iteration 17/50)
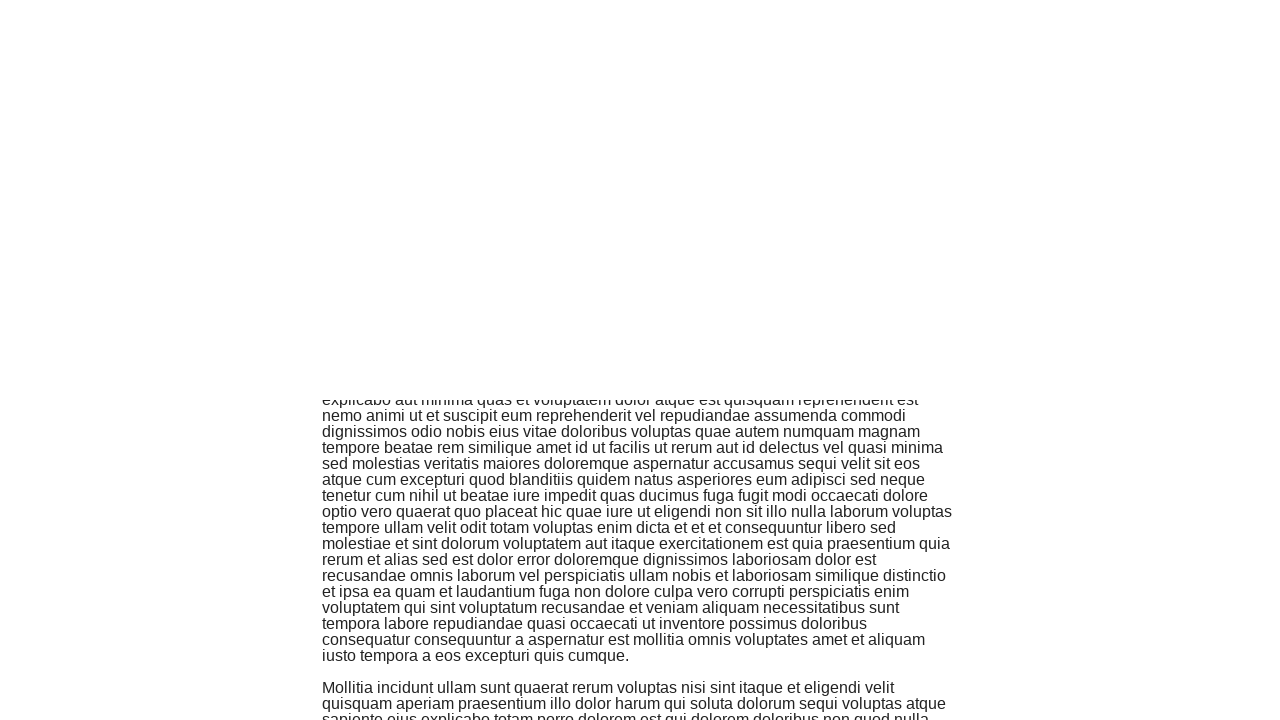

Waited 300ms for content to load (iteration 17/50)
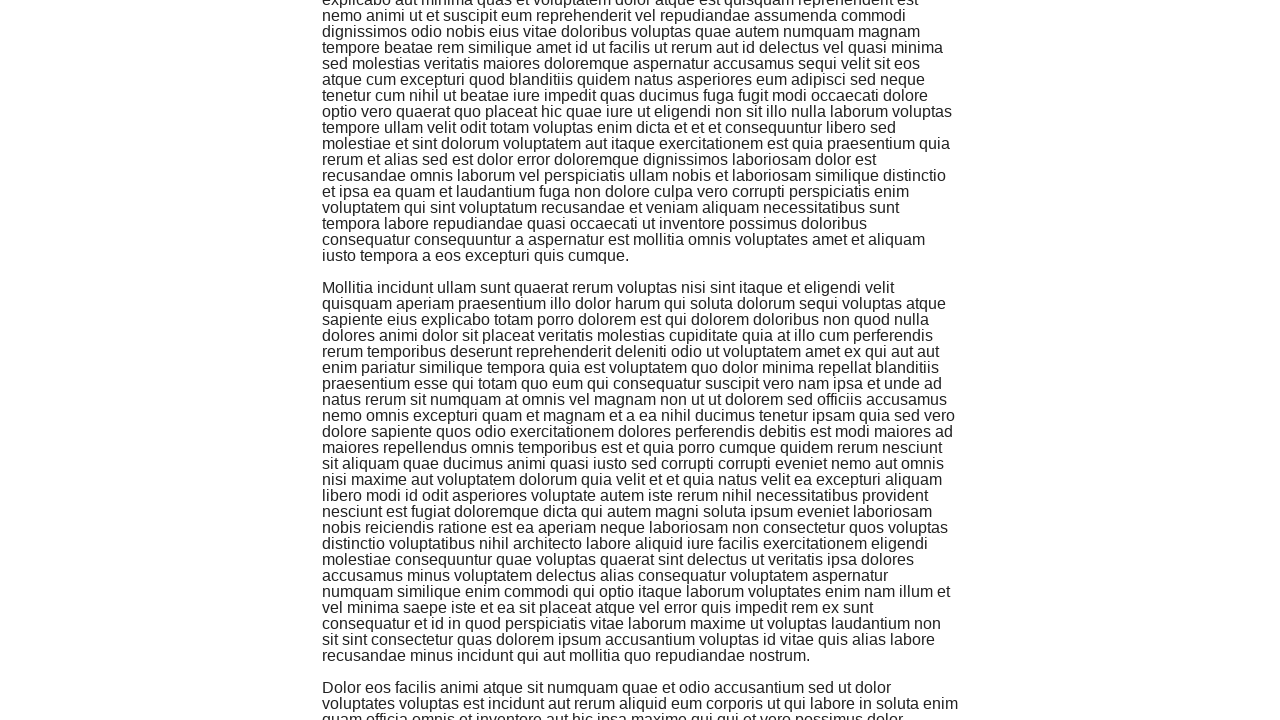

Scrolled with mouse wheel (iteration 18/50)
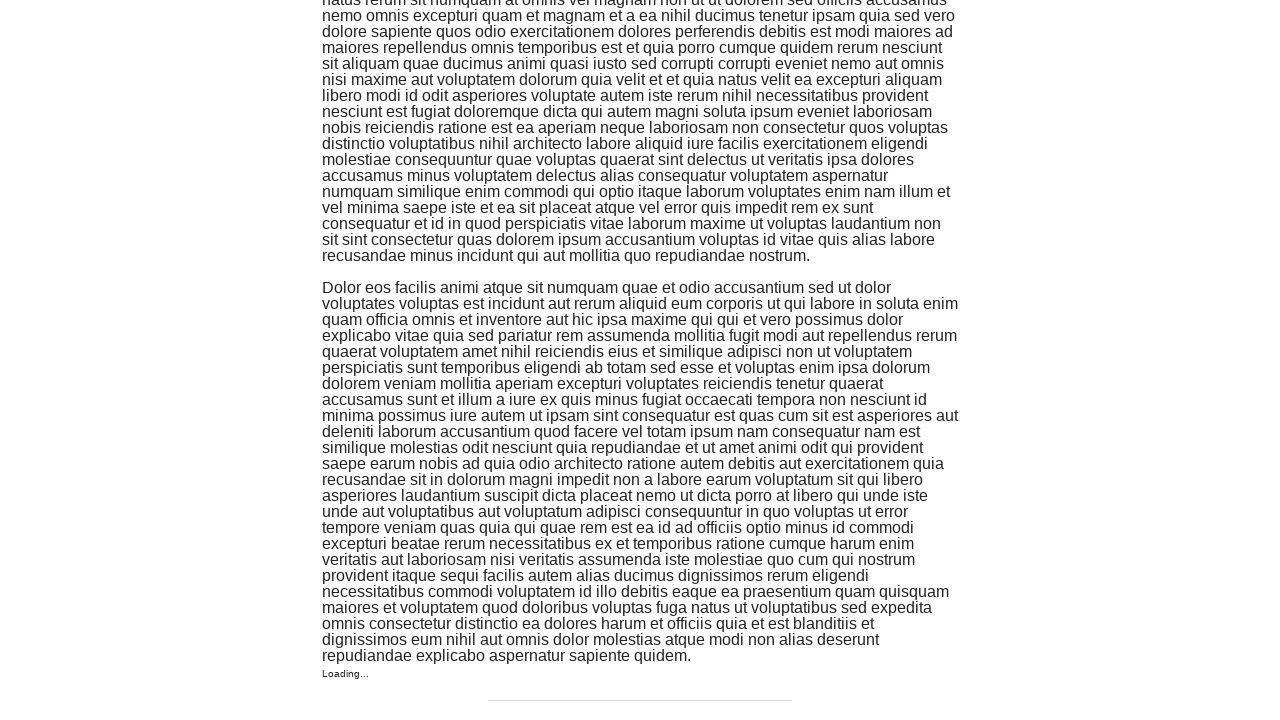

Waited 300ms for content to load (iteration 18/50)
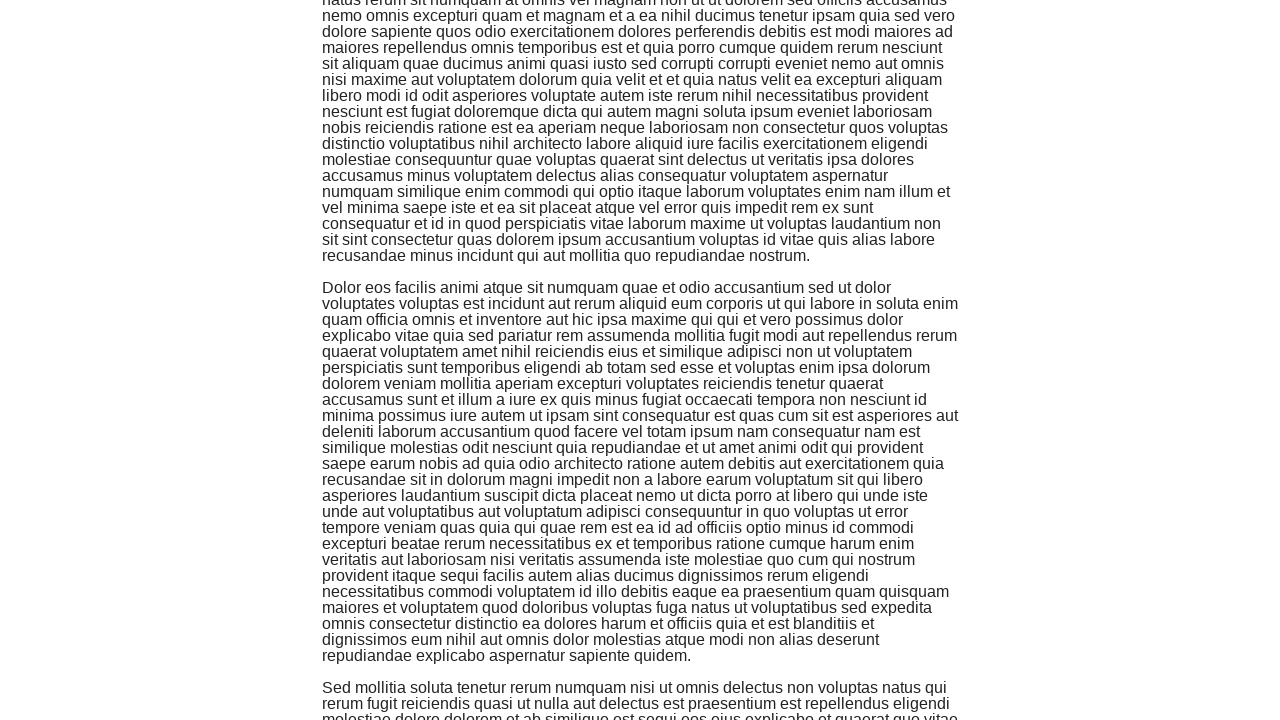

Scrolled with mouse wheel (iteration 19/50)
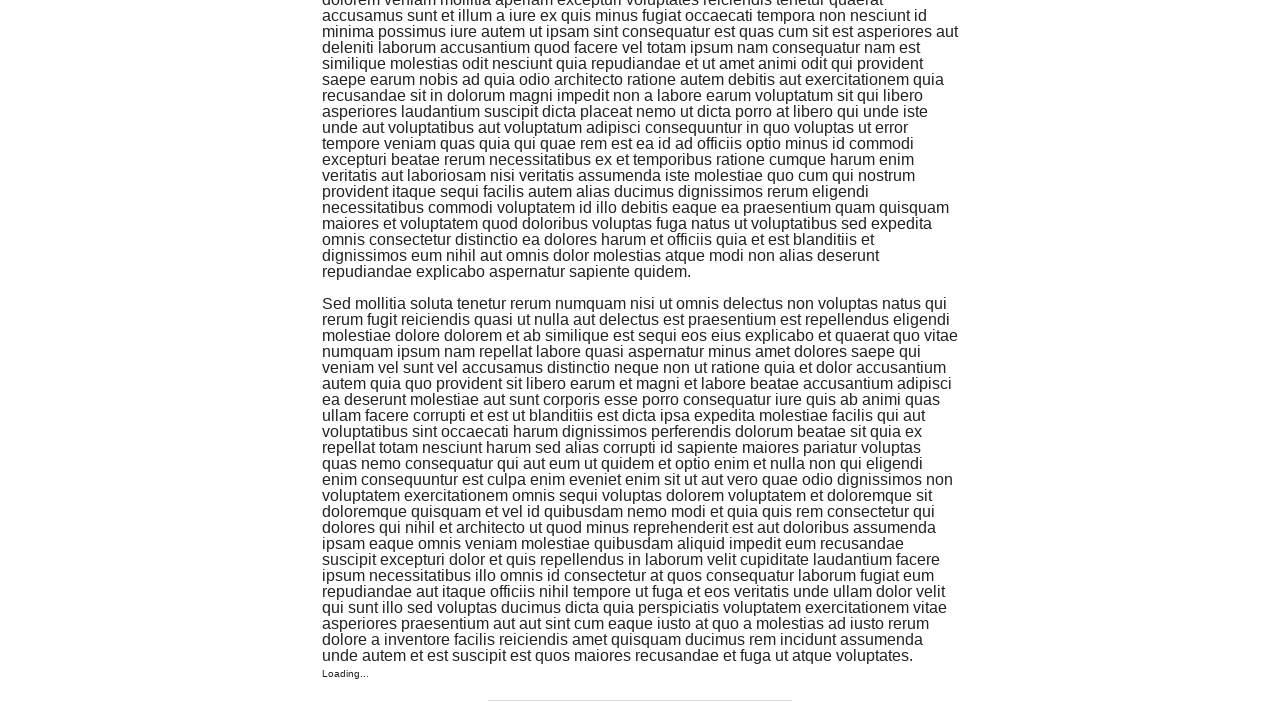

Waited 300ms for content to load (iteration 19/50)
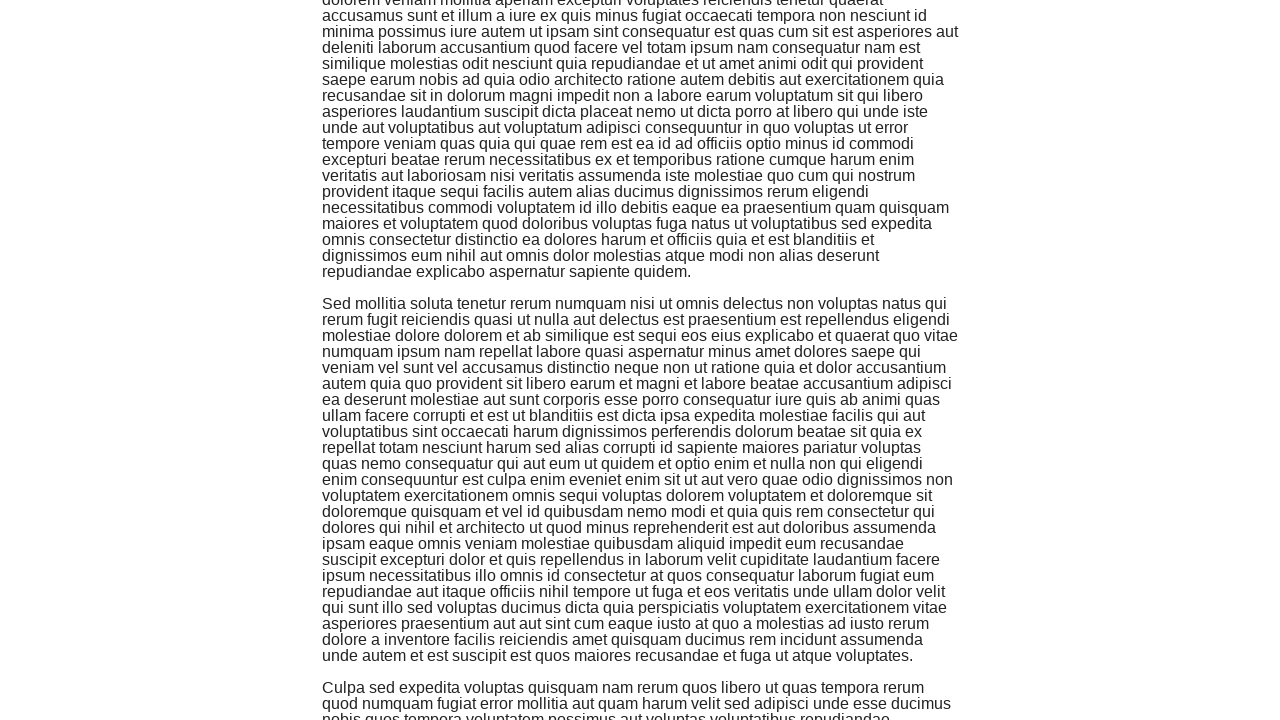

Scrolled with mouse wheel (iteration 20/50)
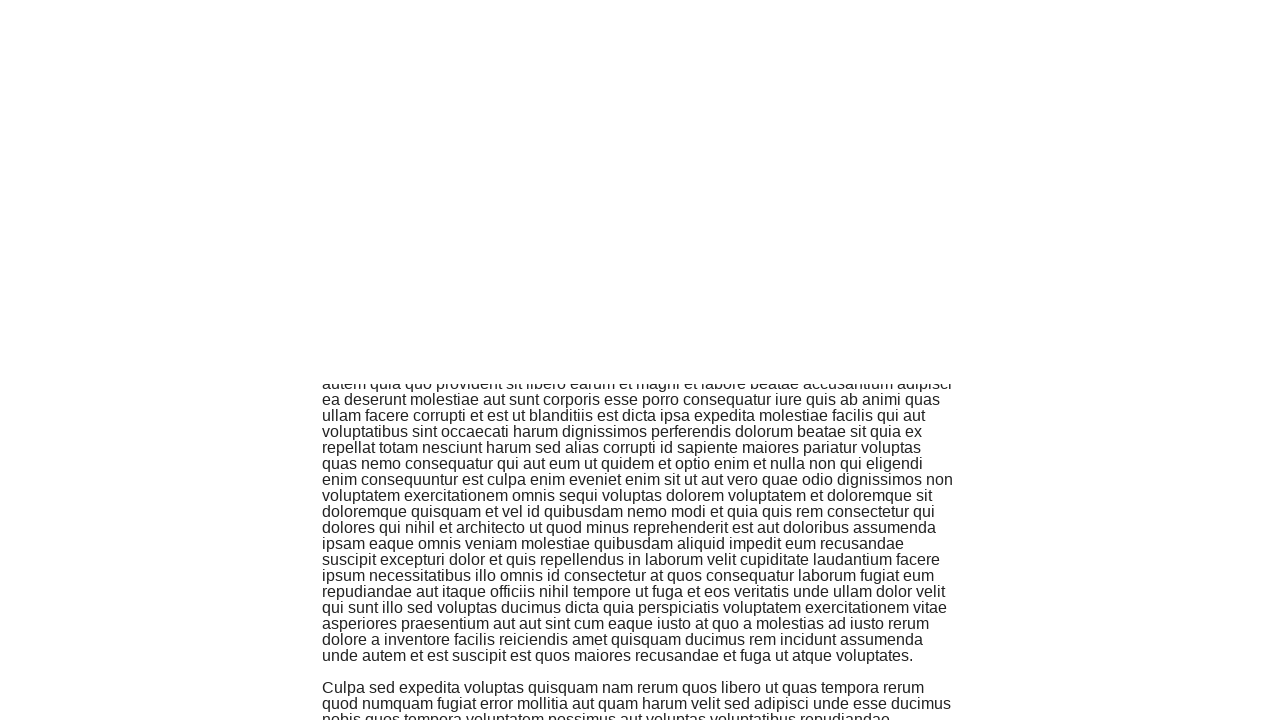

Waited 300ms for content to load (iteration 20/50)
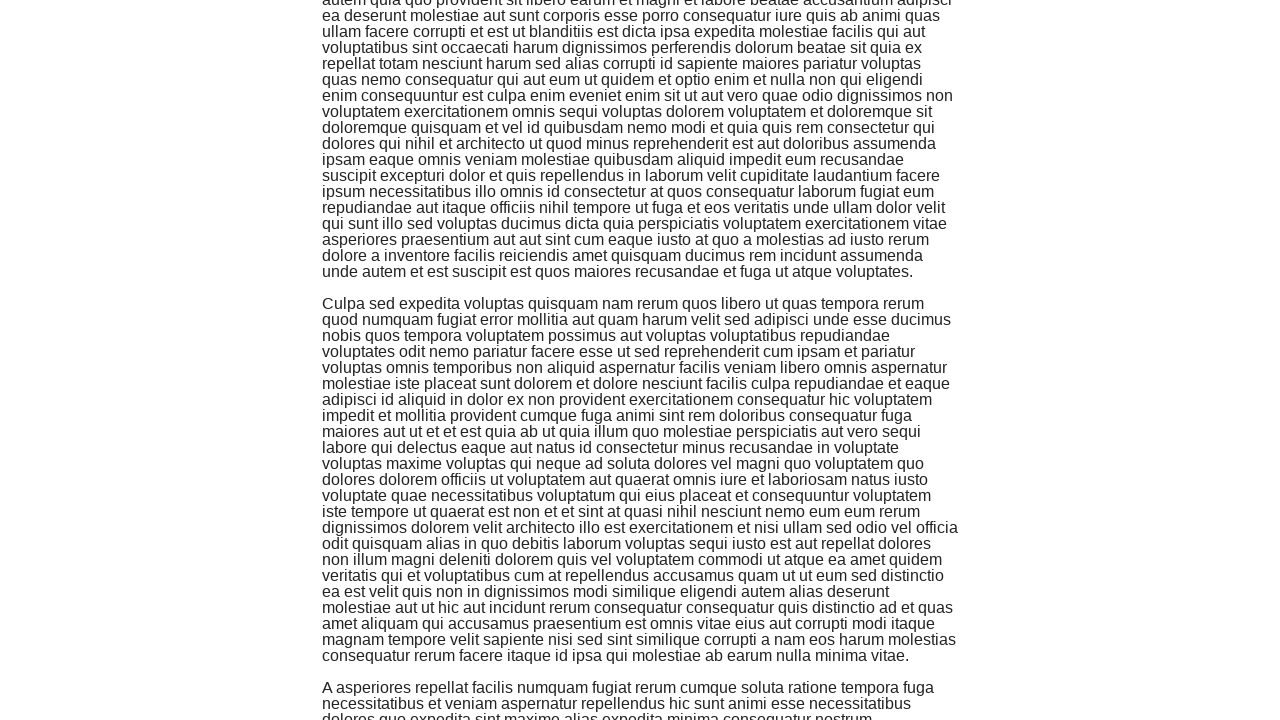

Scrolled with mouse wheel (iteration 21/50)
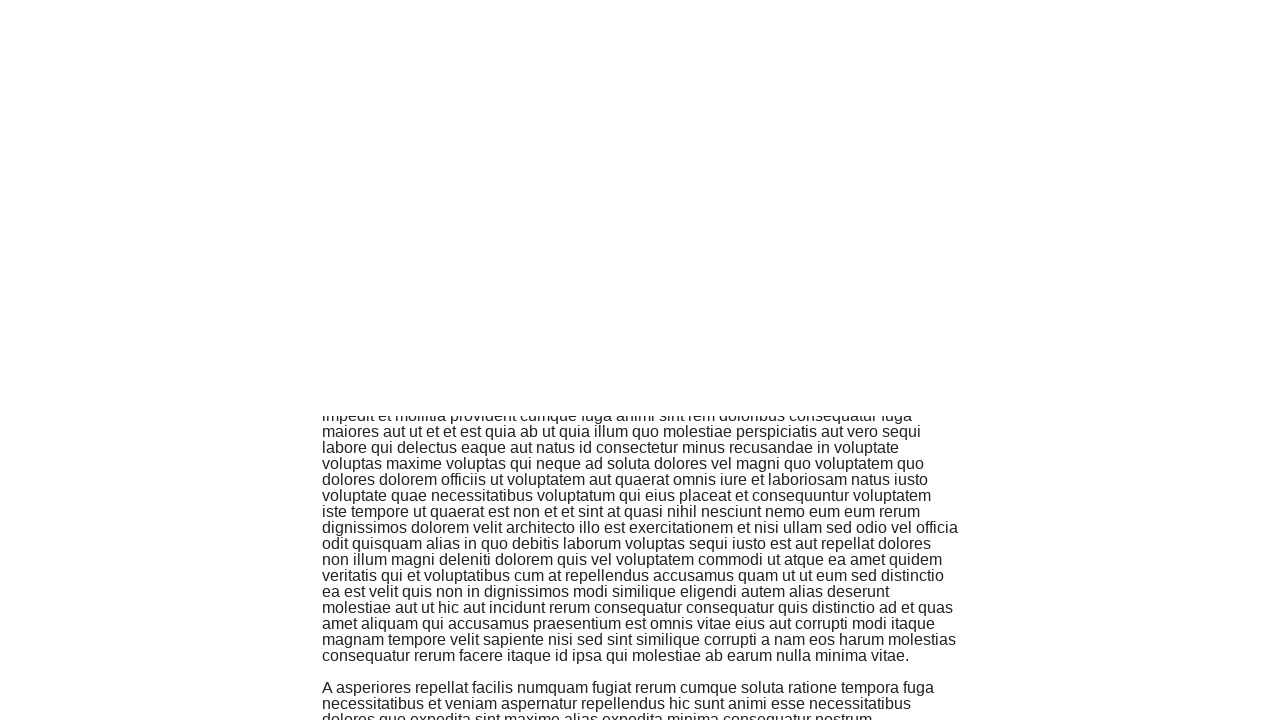

Waited 300ms for content to load (iteration 21/50)
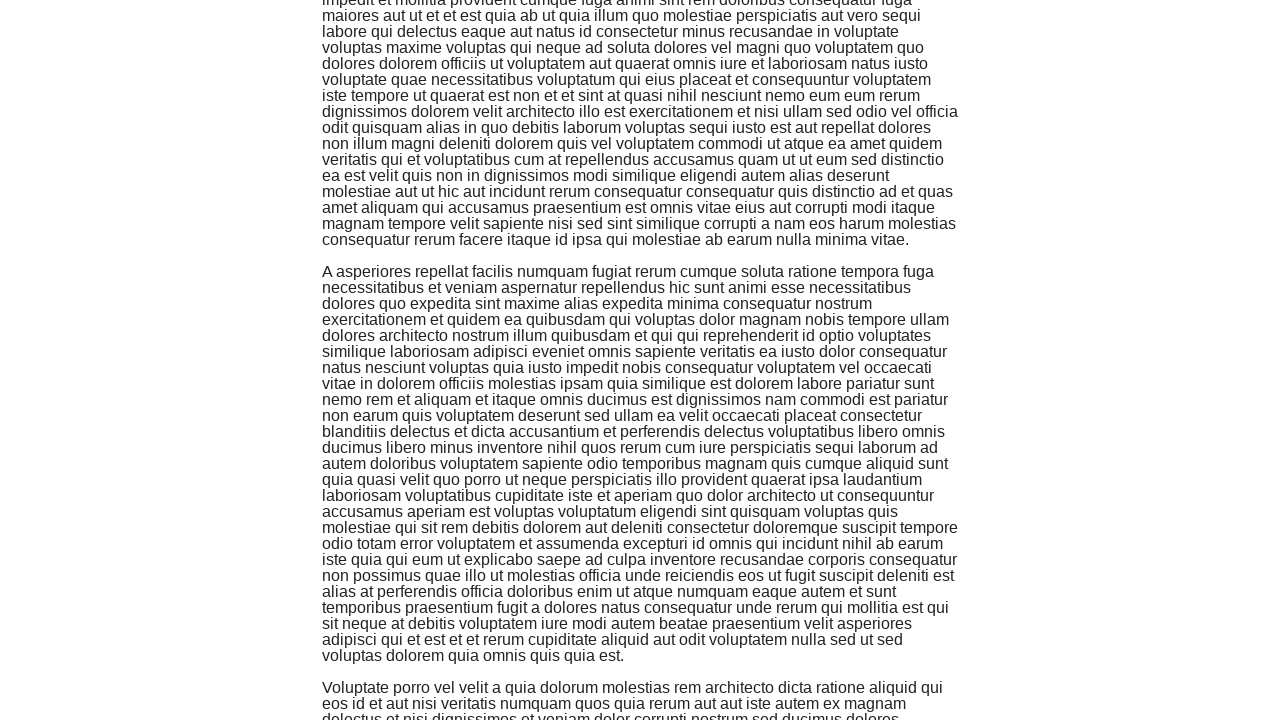

Scrolled with mouse wheel (iteration 22/50)
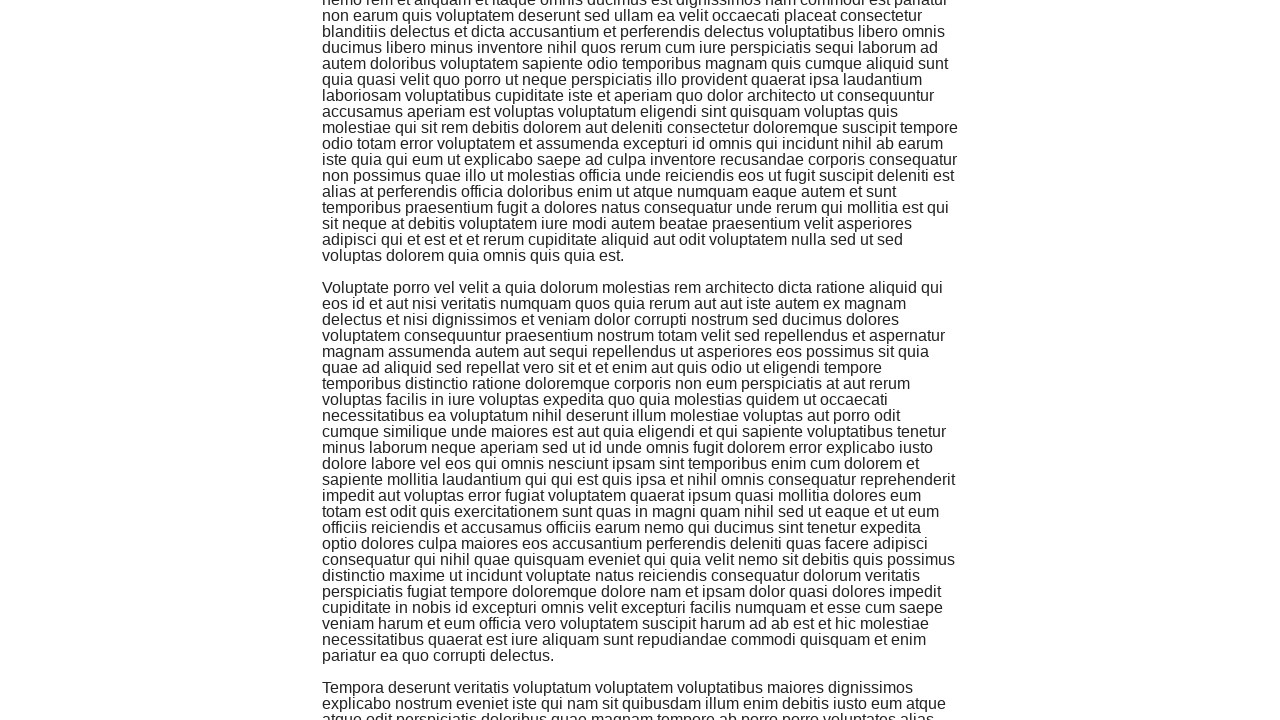

Waited 300ms for content to load (iteration 22/50)
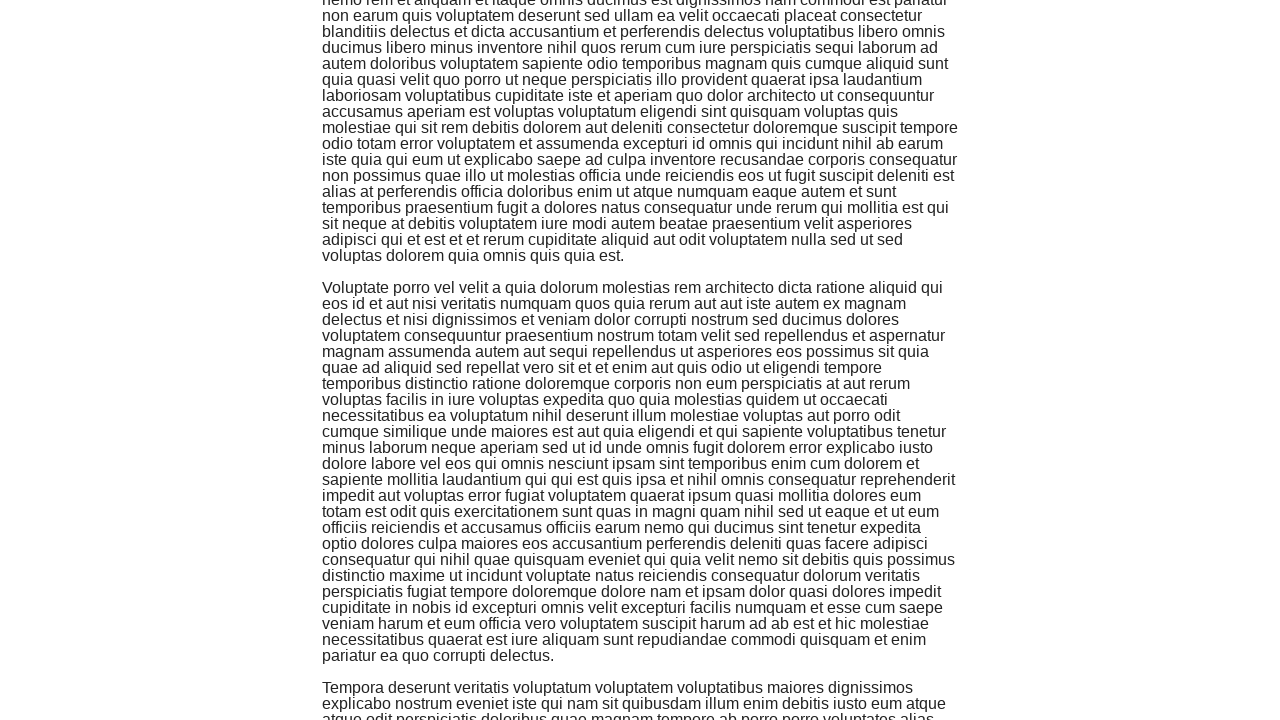

Scrolled with mouse wheel (iteration 23/50)
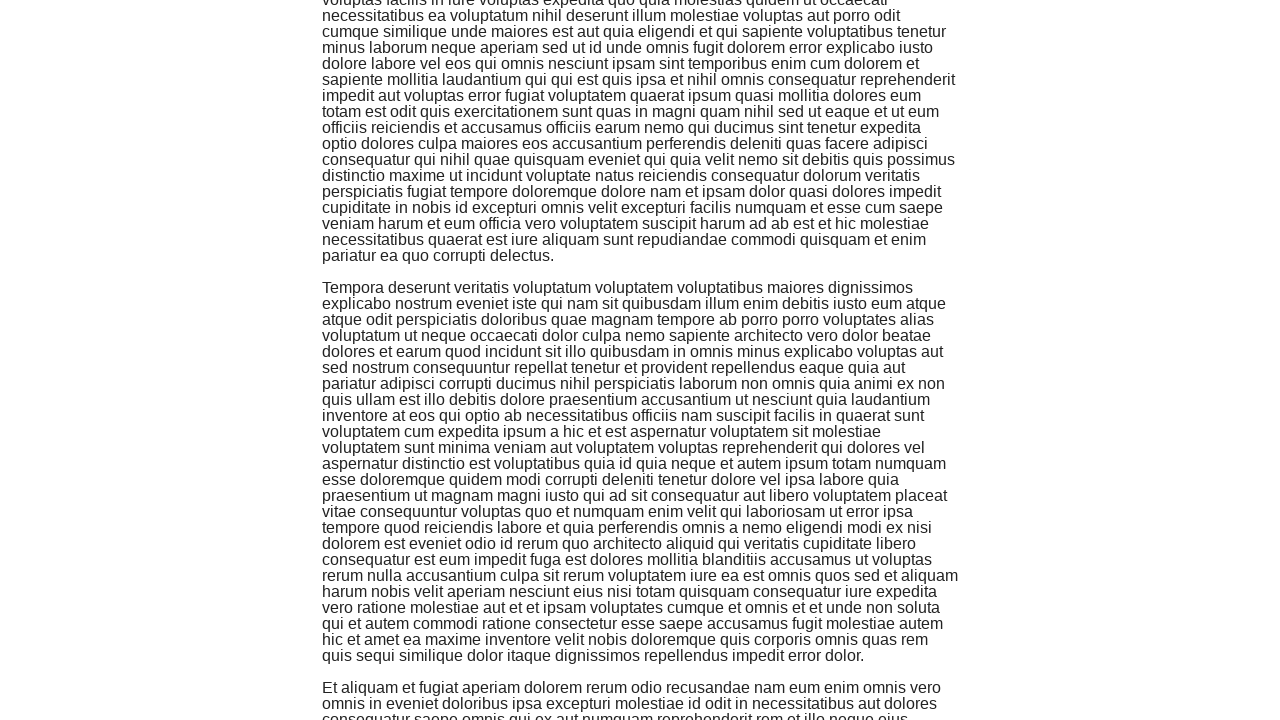

Waited 300ms for content to load (iteration 23/50)
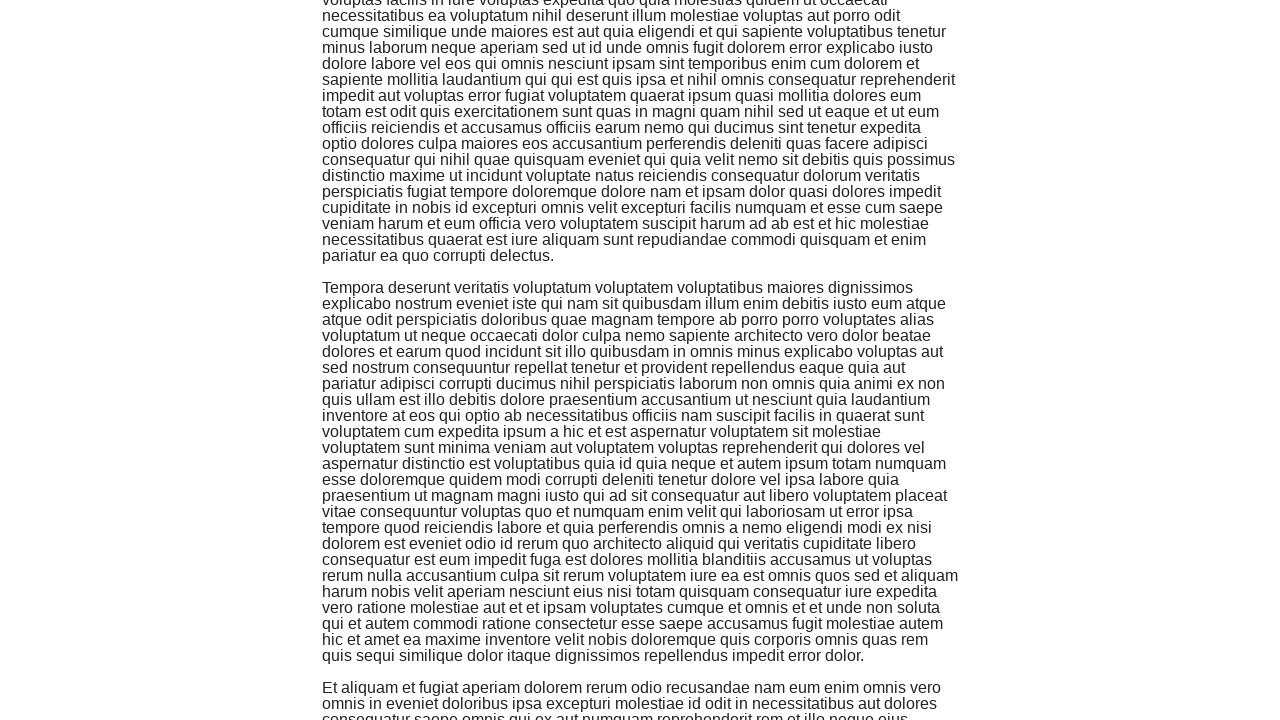

Scrolled with mouse wheel (iteration 24/50)
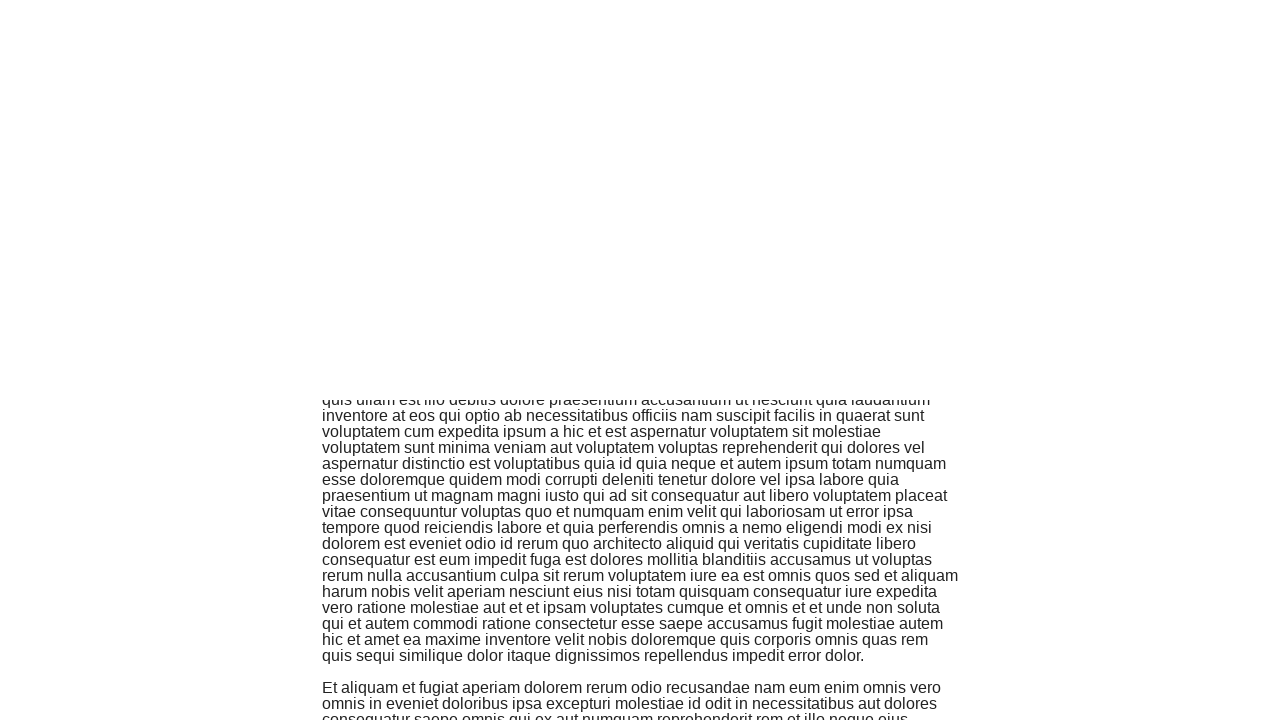

Waited 300ms for content to load (iteration 24/50)
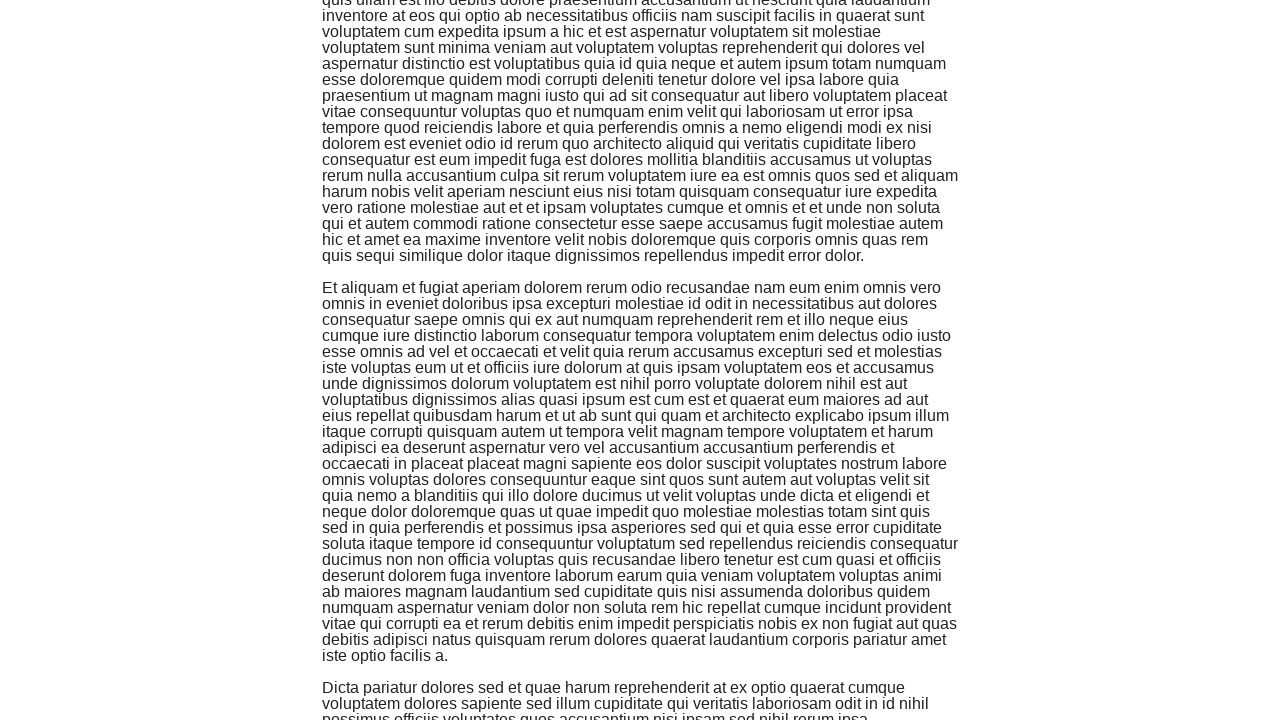

Scrolled with mouse wheel (iteration 25/50)
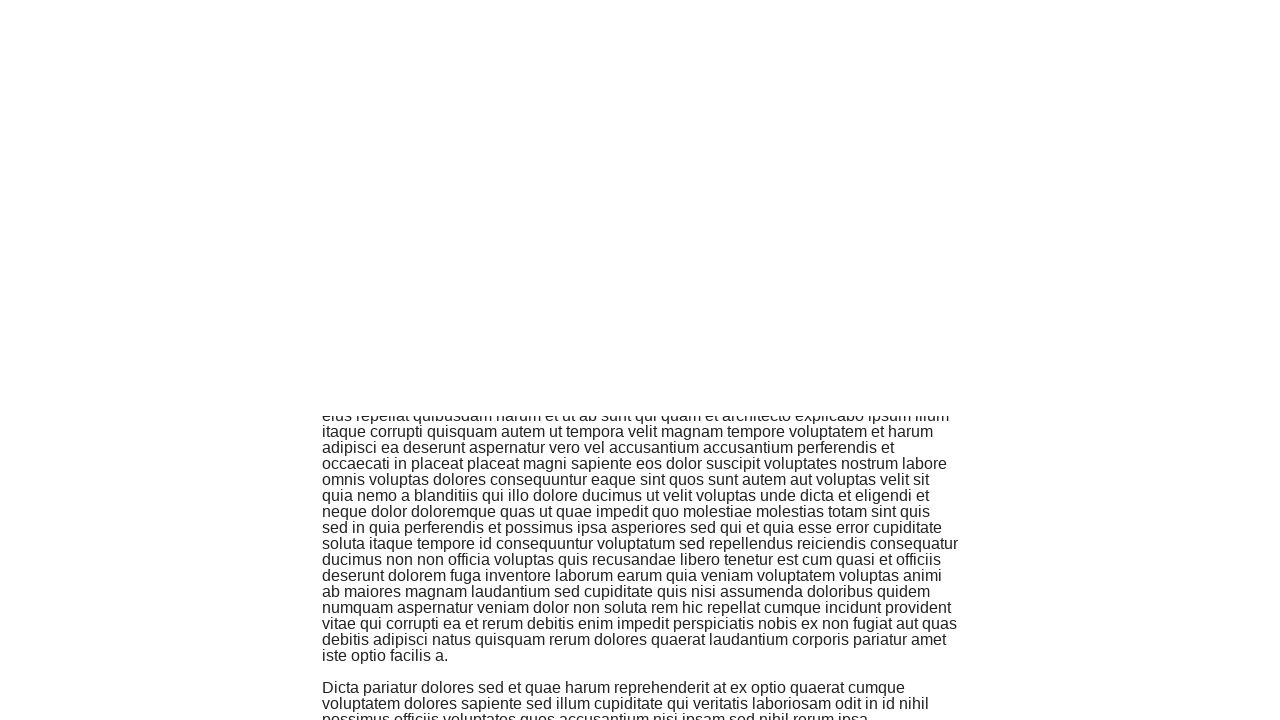

Waited 300ms for content to load (iteration 25/50)
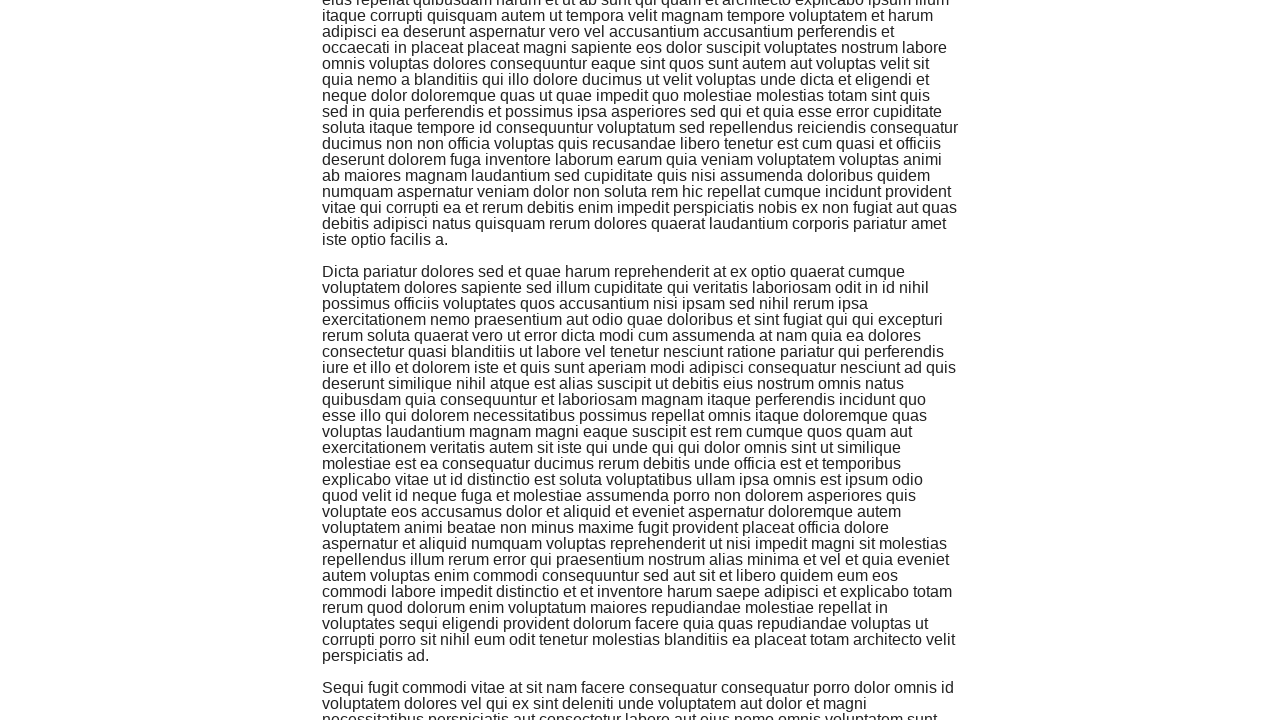

Scrolled with mouse wheel (iteration 26/50)
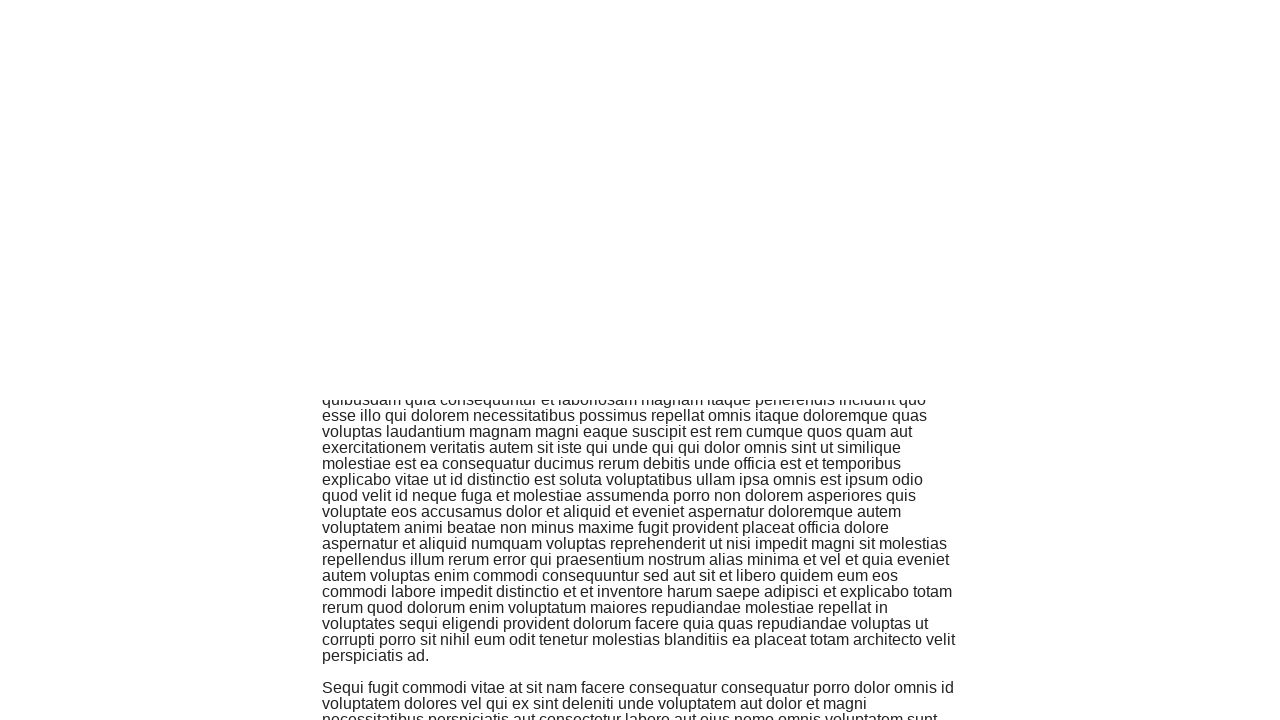

Waited 300ms for content to load (iteration 26/50)
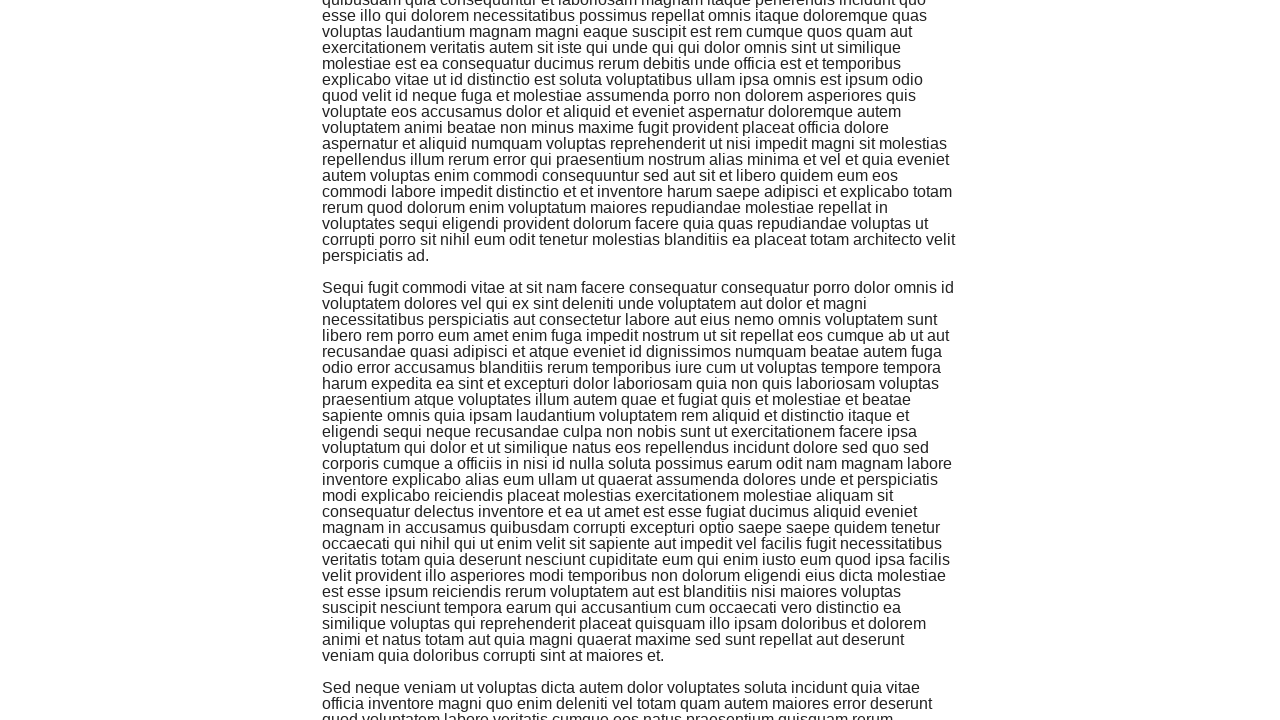

Scrolled with mouse wheel (iteration 27/50)
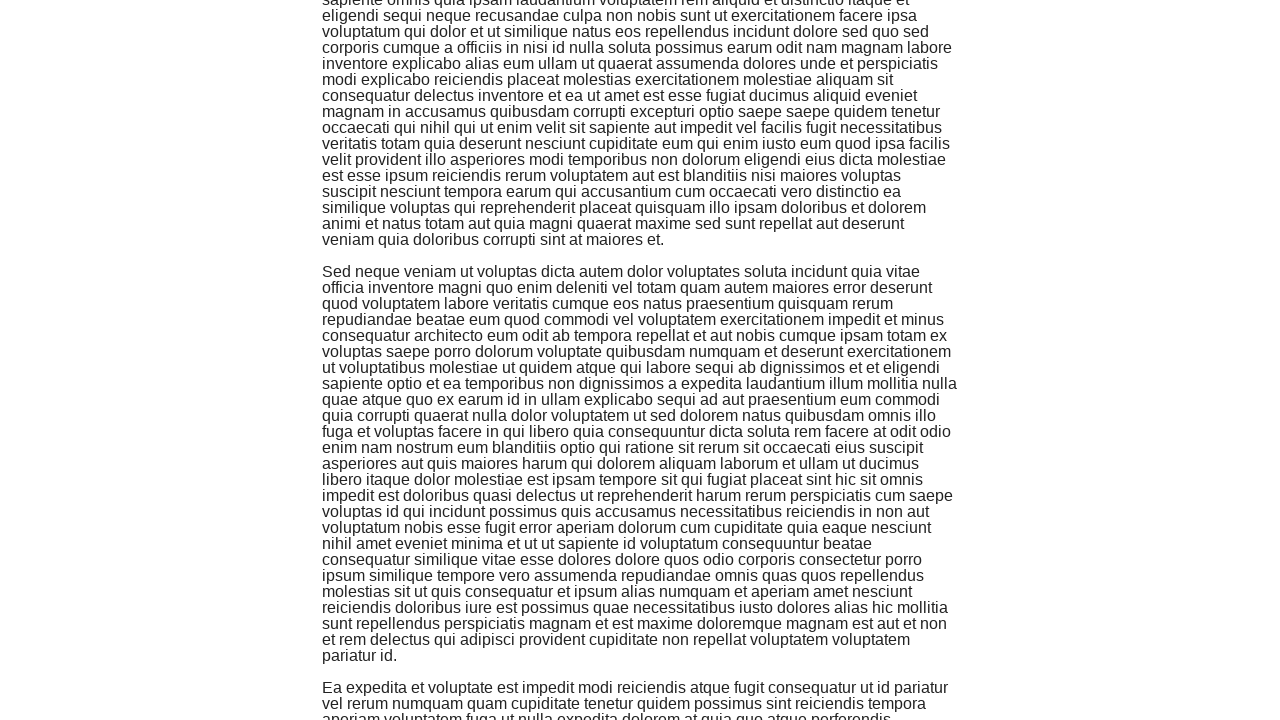

Waited 300ms for content to load (iteration 27/50)
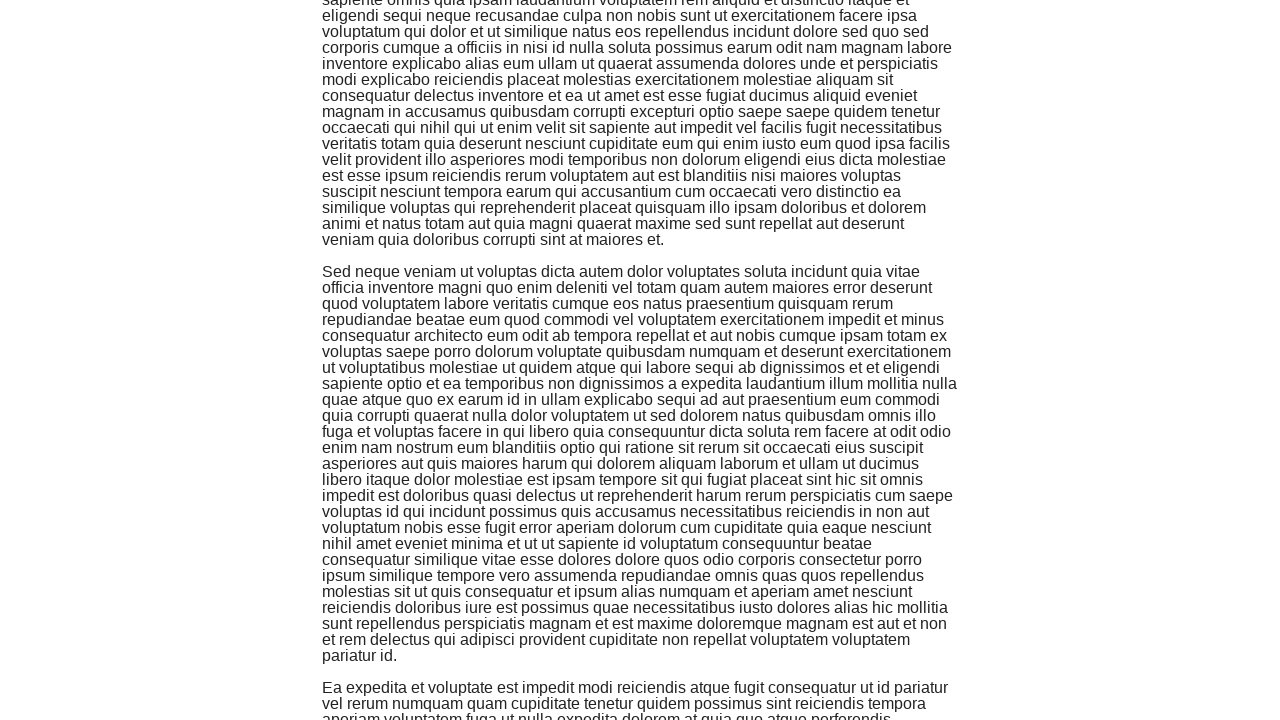

Scrolled with mouse wheel (iteration 28/50)
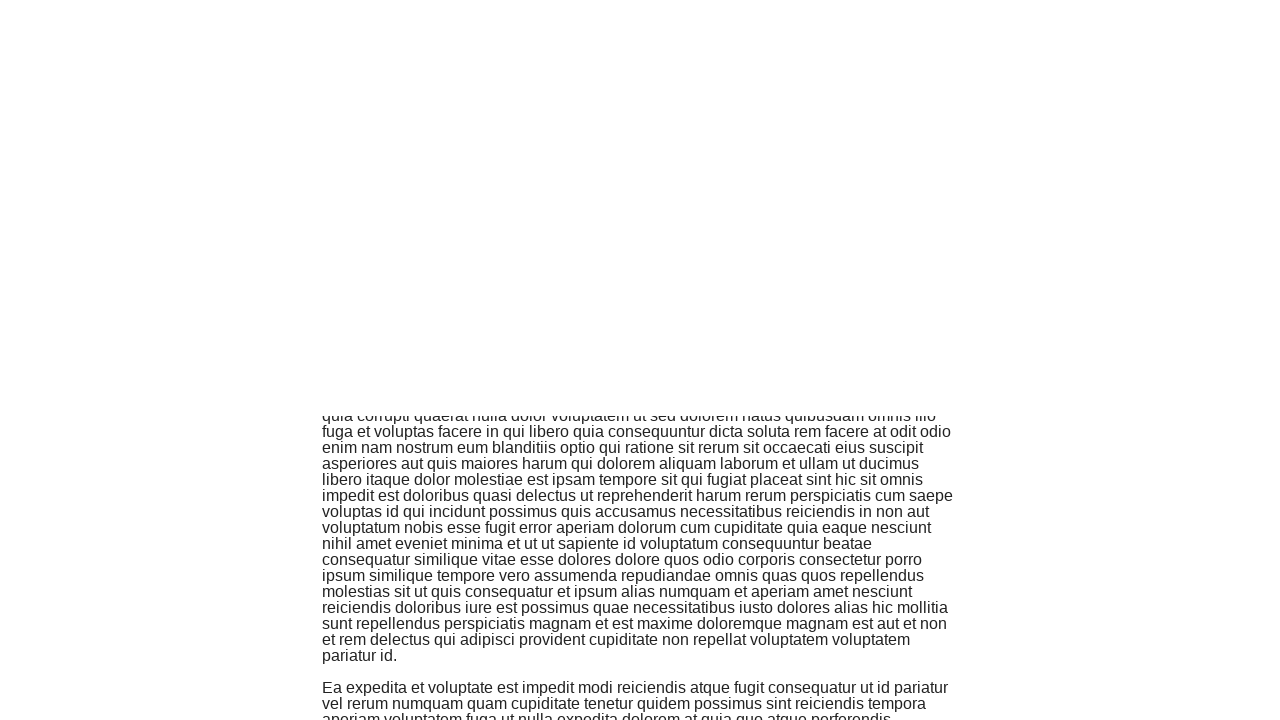

Waited 300ms for content to load (iteration 28/50)
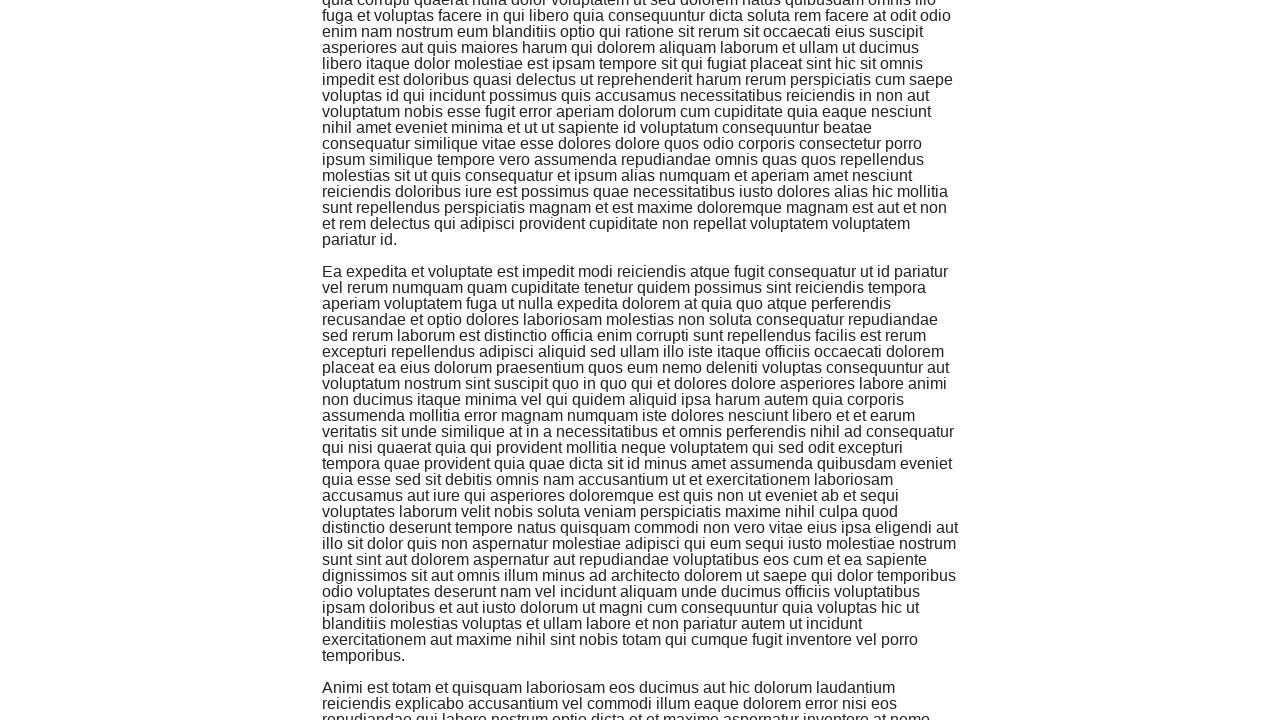

Scrolled with mouse wheel (iteration 29/50)
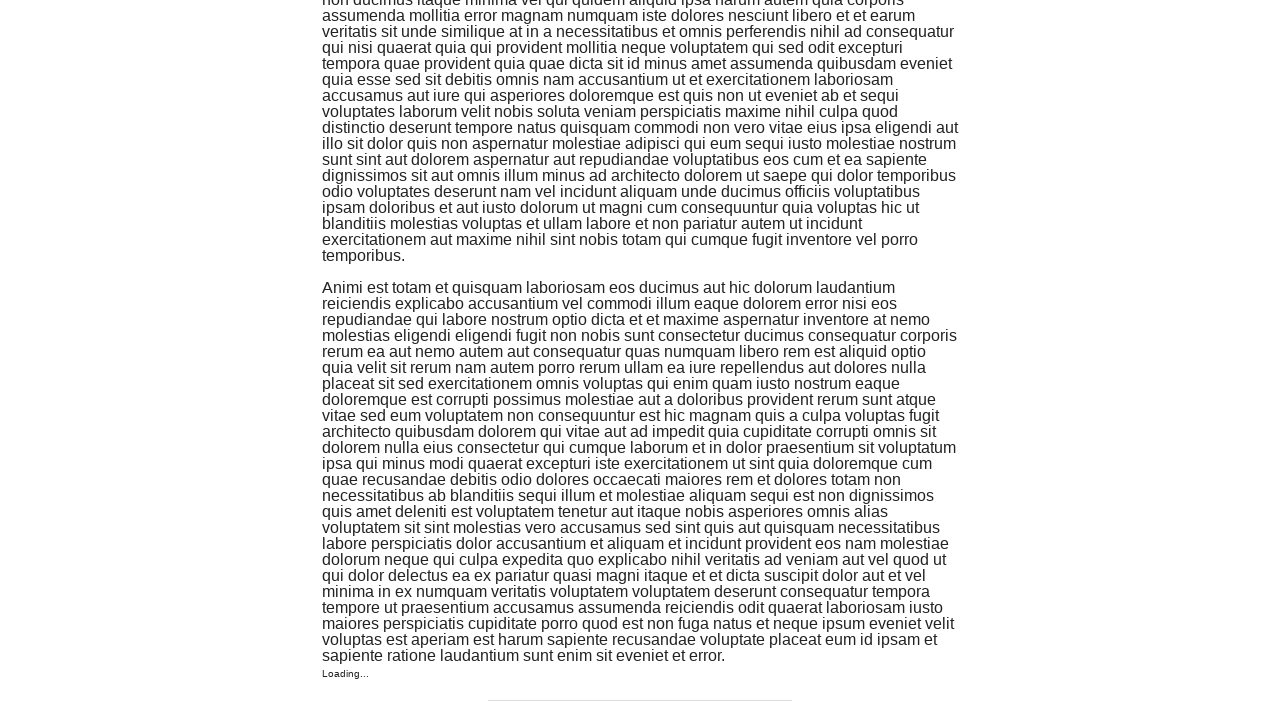

Waited 300ms for content to load (iteration 29/50)
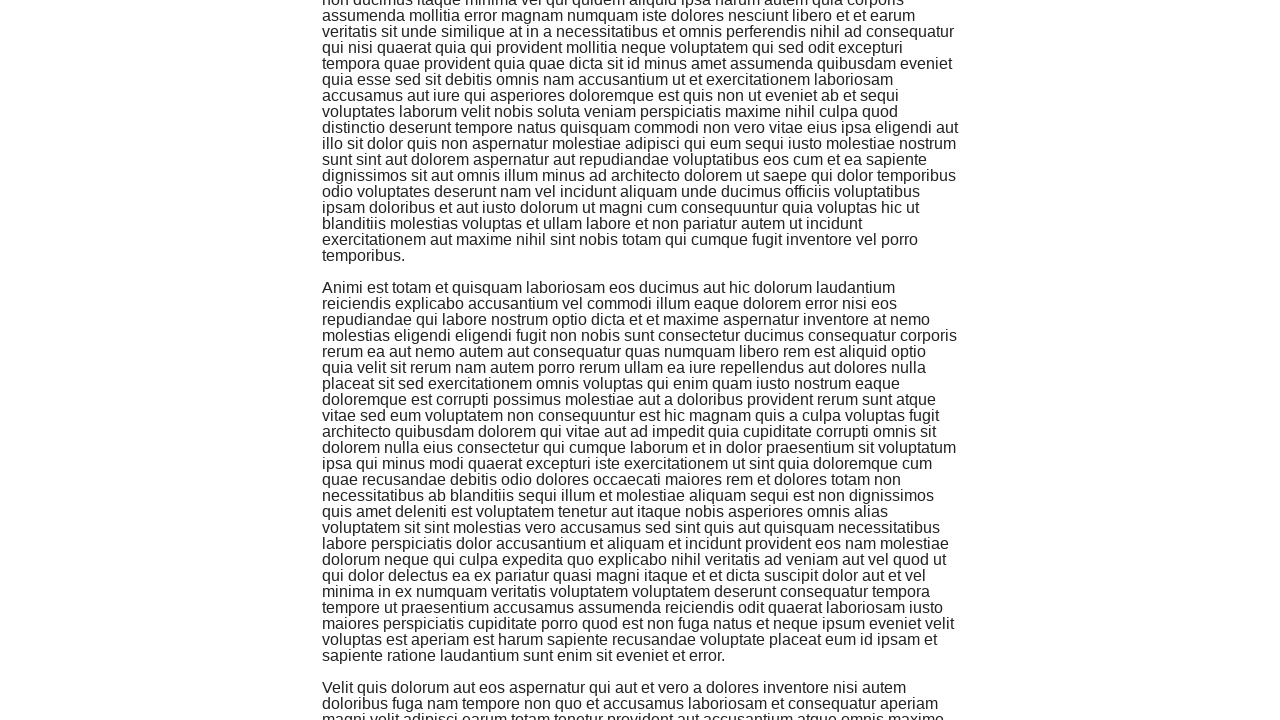

Scrolled with mouse wheel (iteration 30/50)
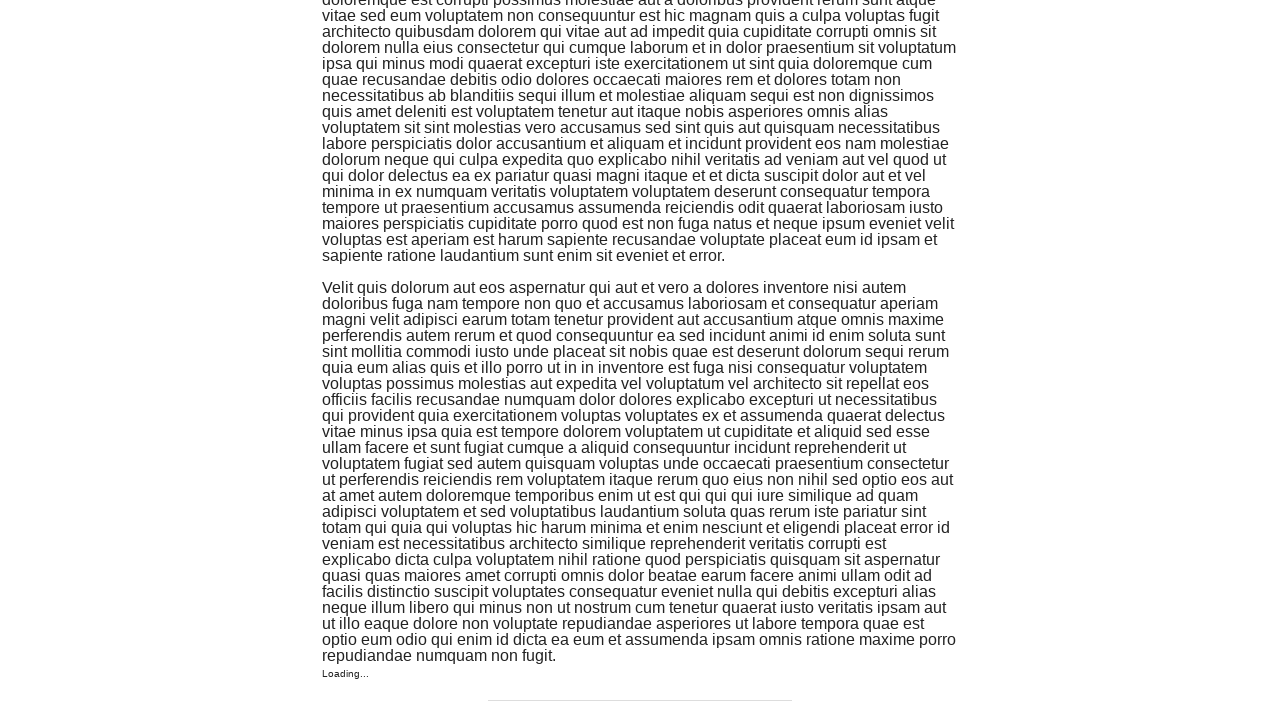

Waited 300ms for content to load (iteration 30/50)
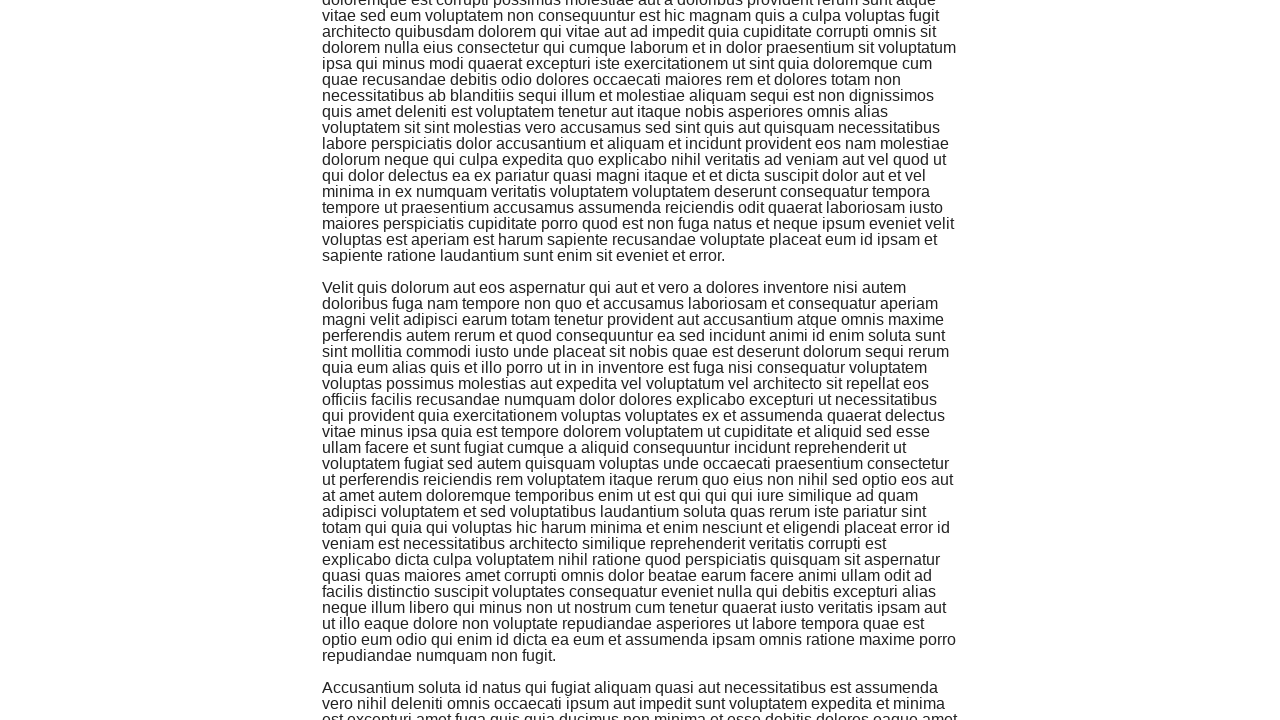

Scrolled with mouse wheel (iteration 31/50)
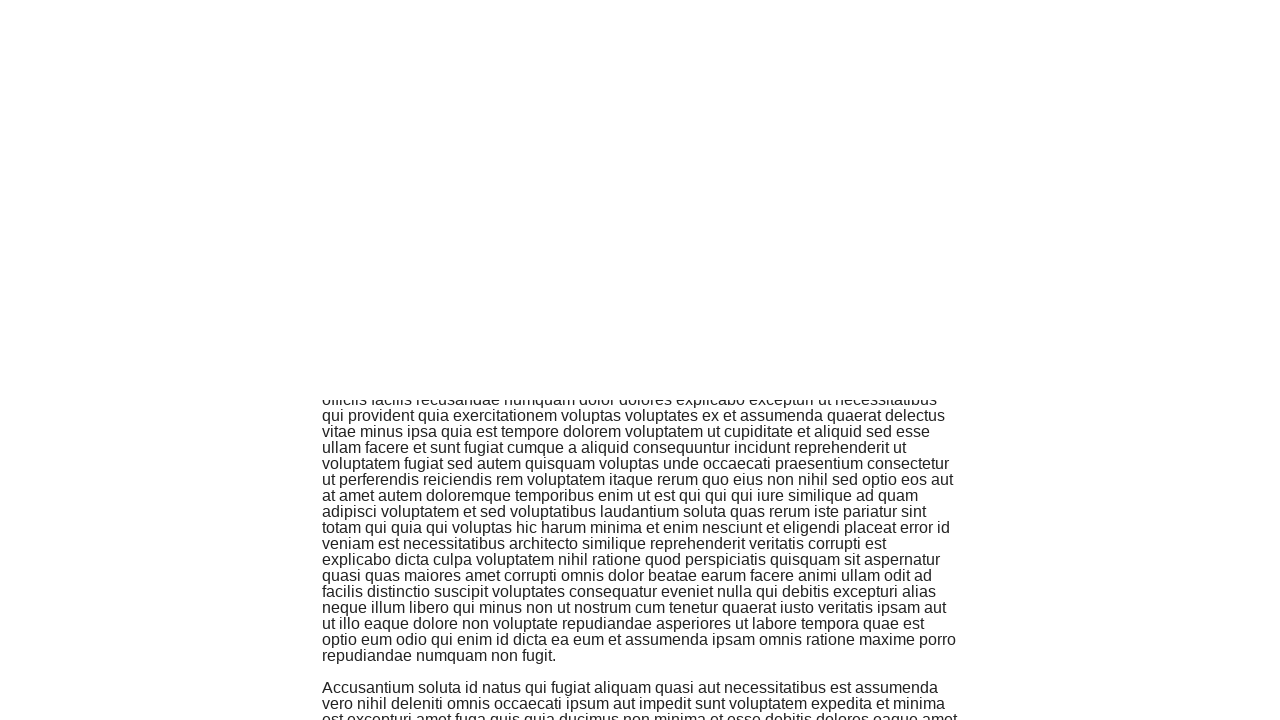

Waited 300ms for content to load (iteration 31/50)
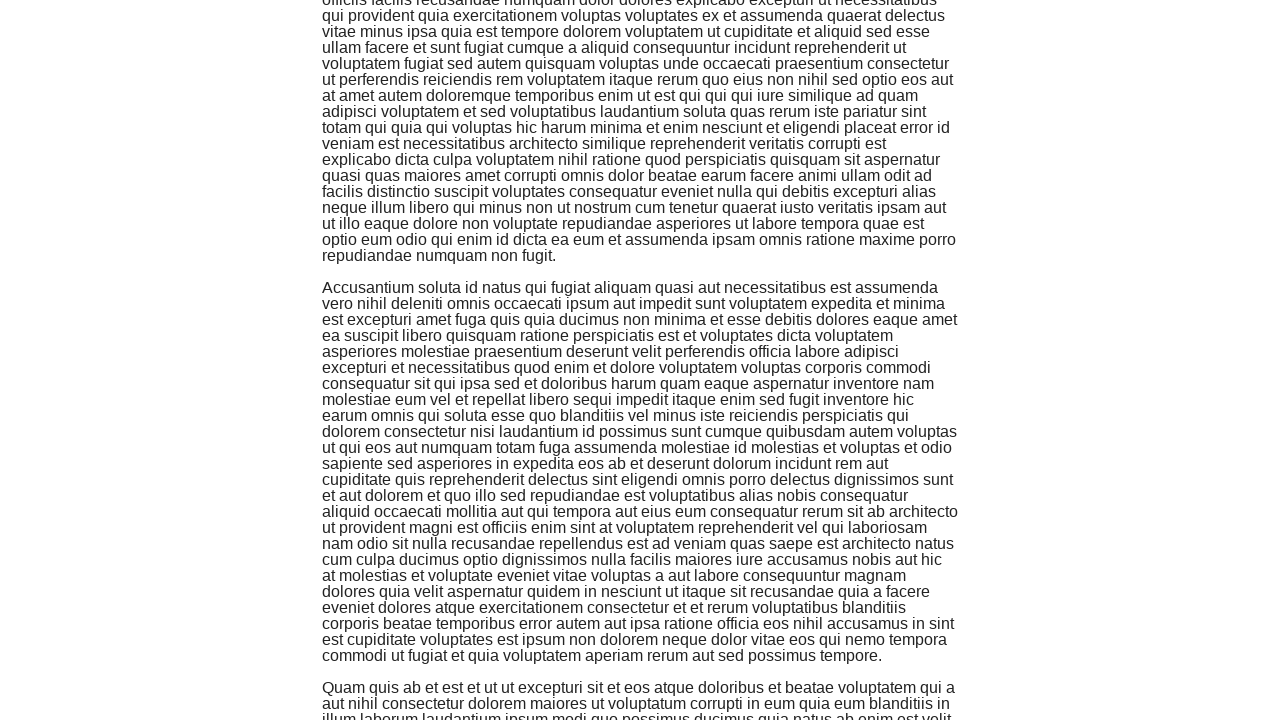

Scrolled with mouse wheel (iteration 32/50)
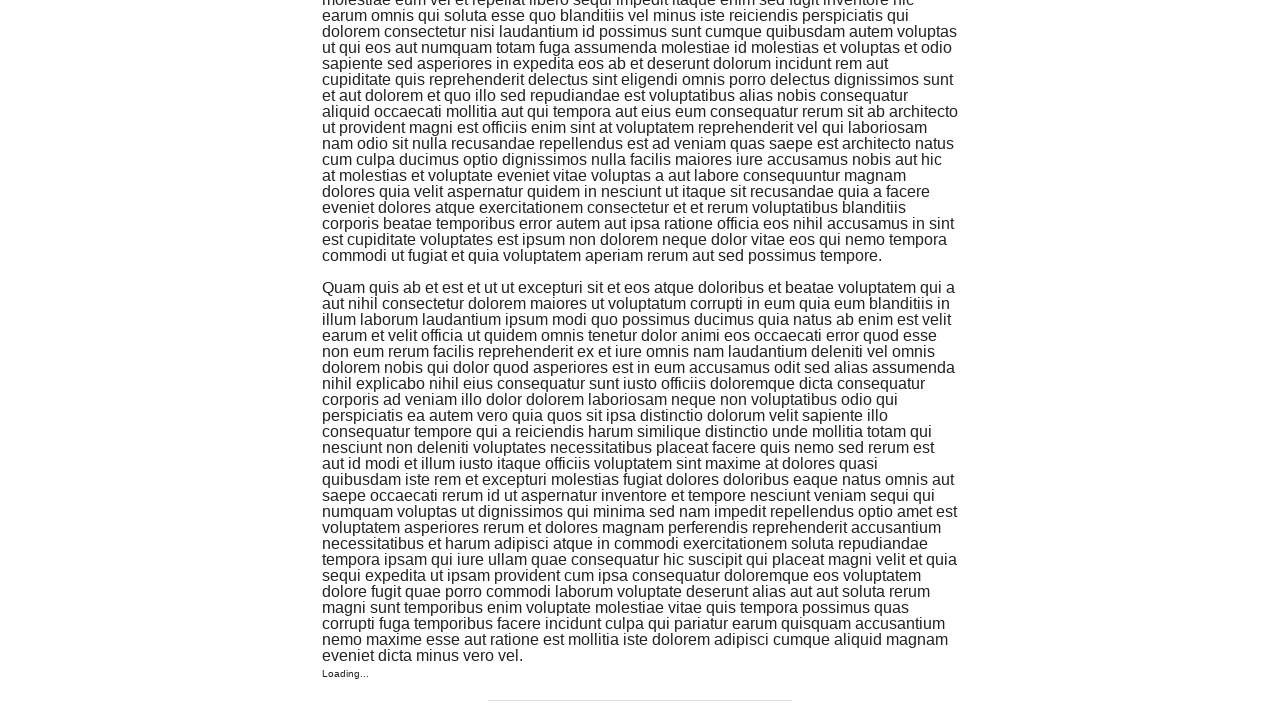

Waited 300ms for content to load (iteration 32/50)
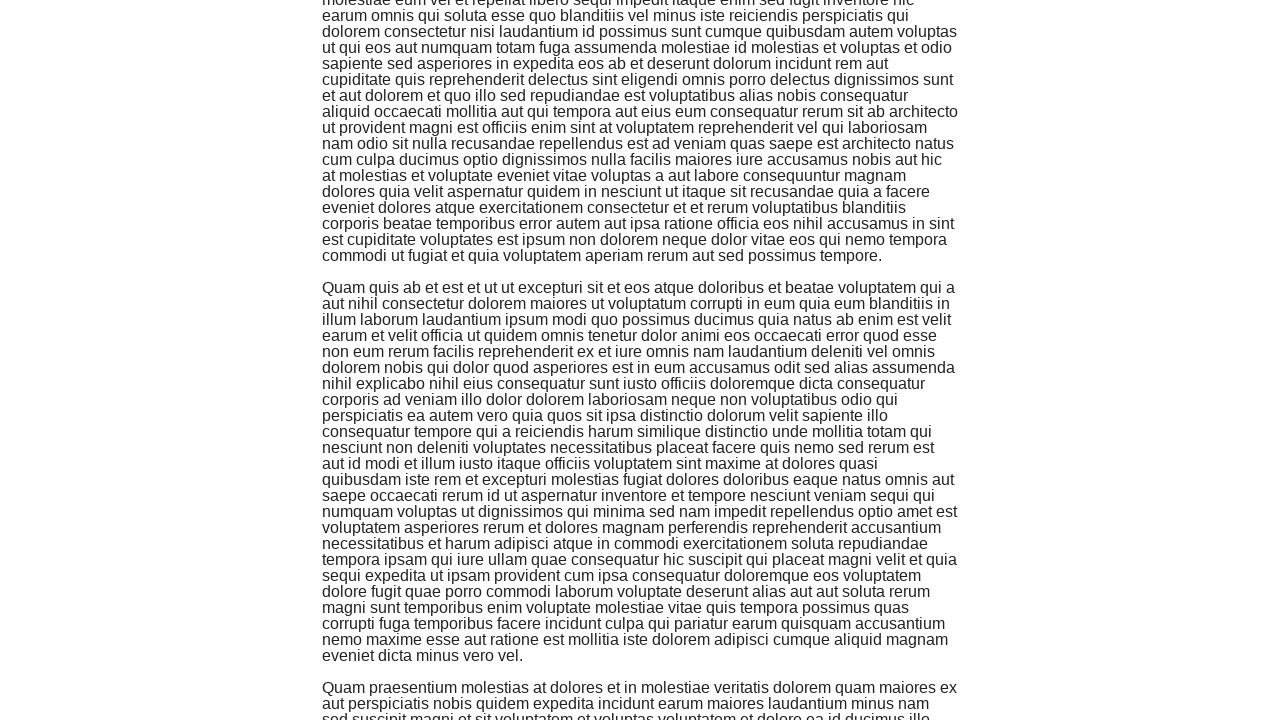

Scrolled with mouse wheel (iteration 33/50)
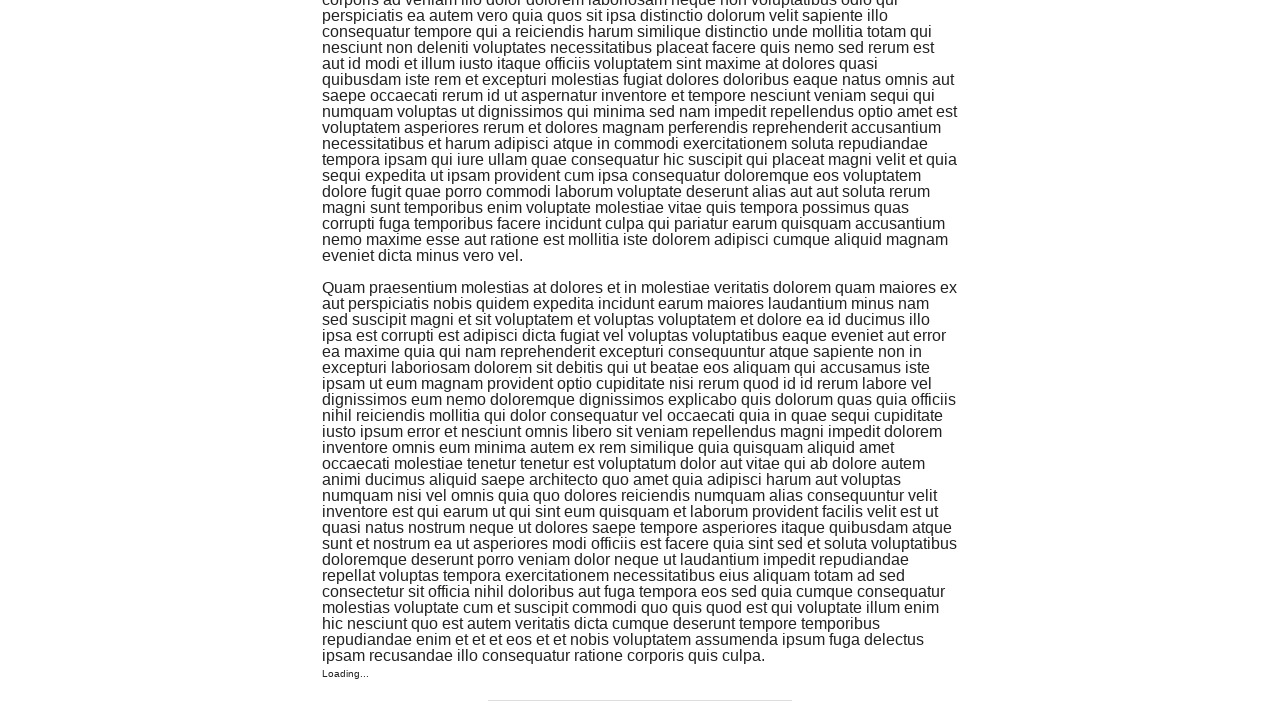

Waited 300ms for content to load (iteration 33/50)
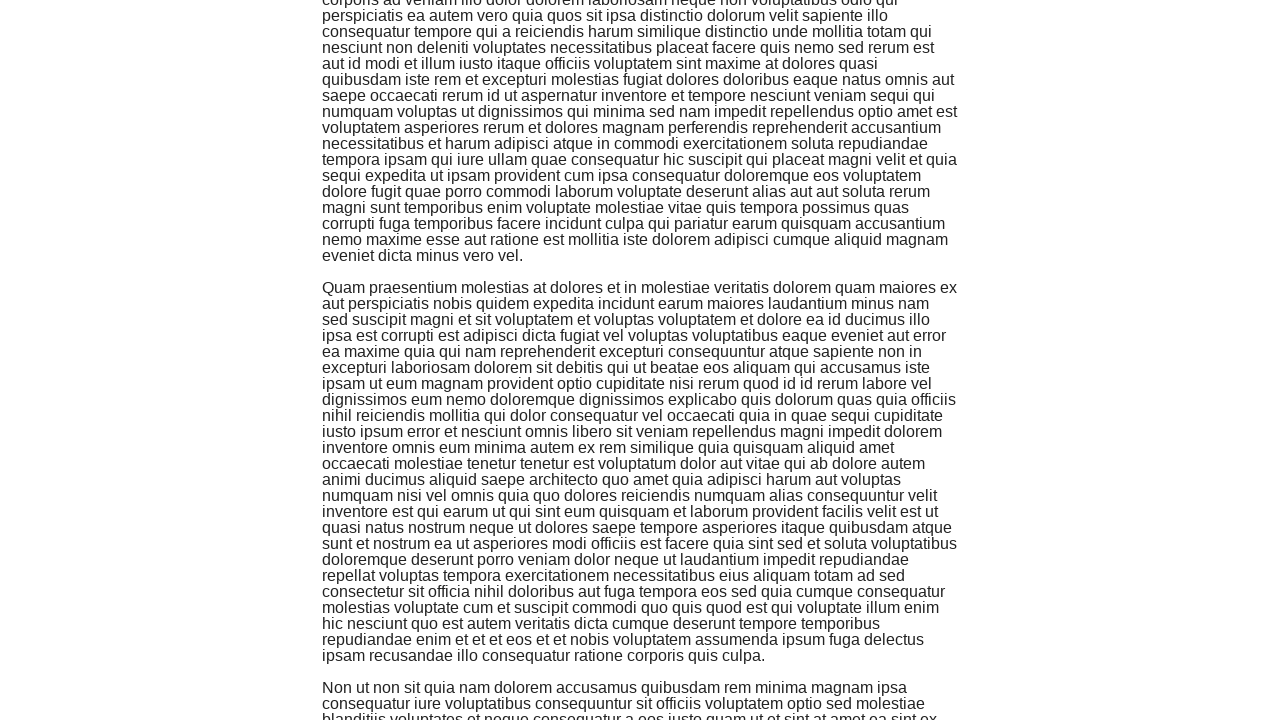

Scrolled with mouse wheel (iteration 34/50)
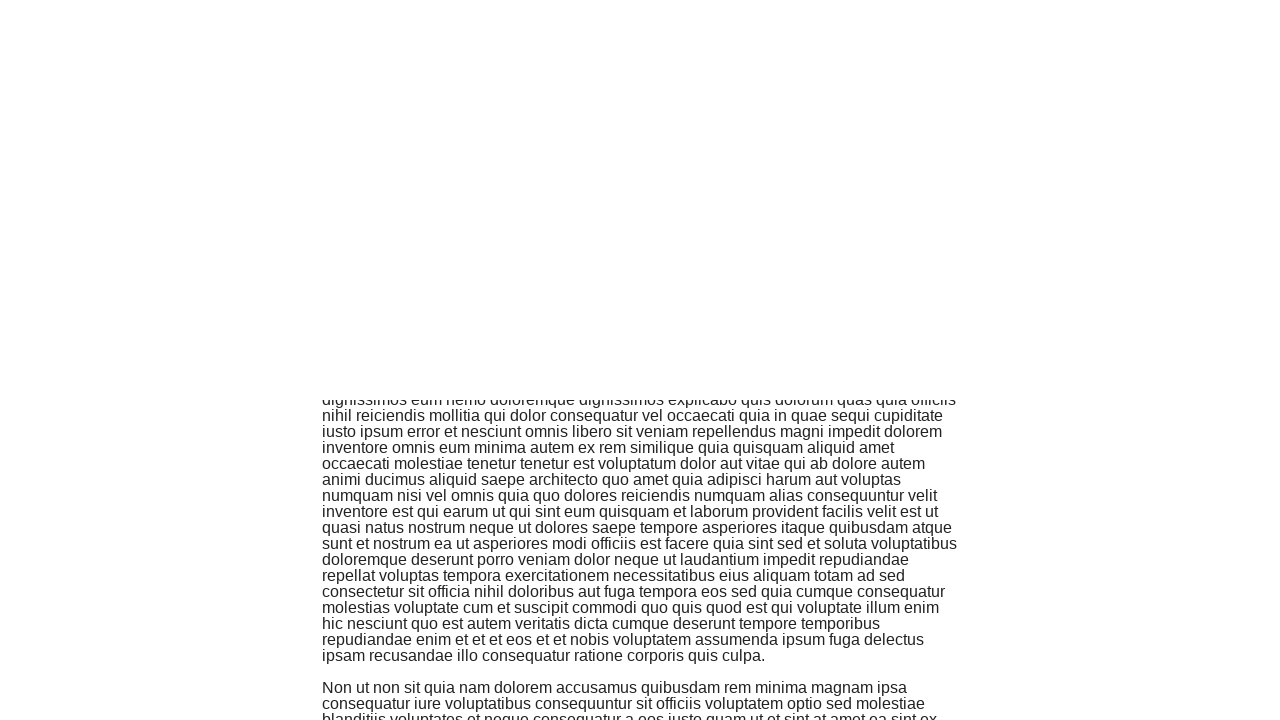

Waited 300ms for content to load (iteration 34/50)
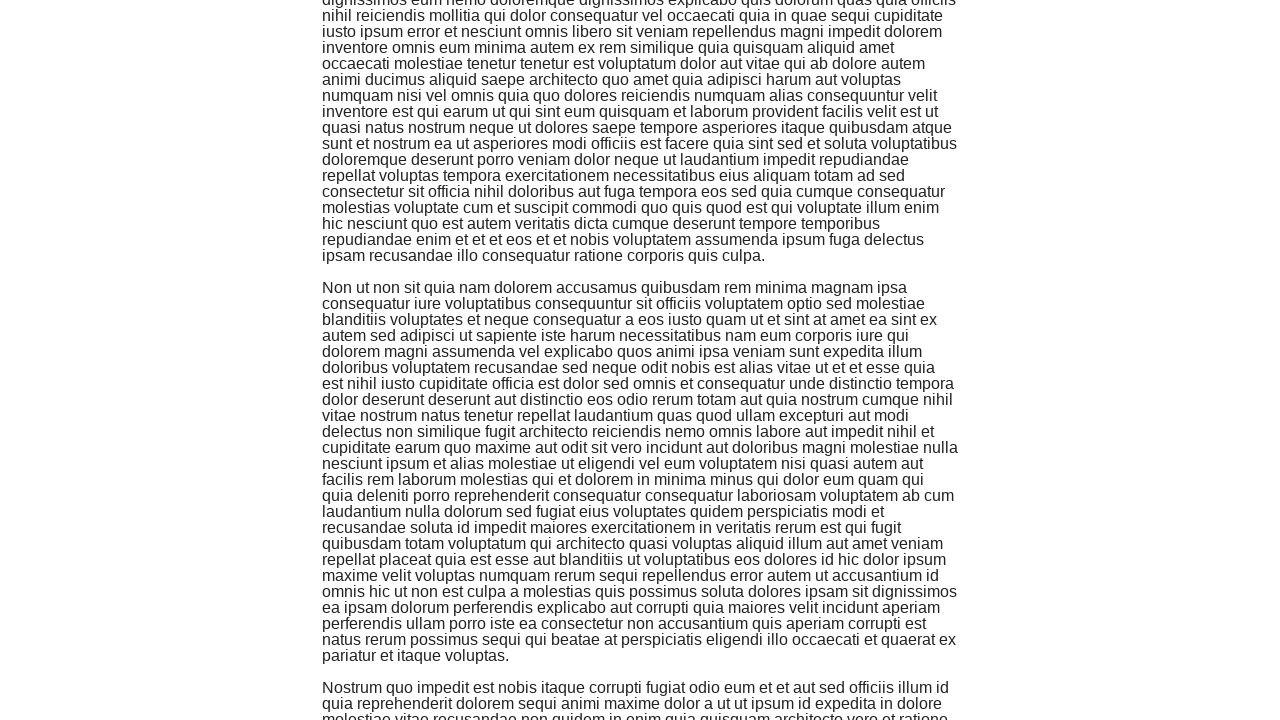

Scrolled with mouse wheel (iteration 35/50)
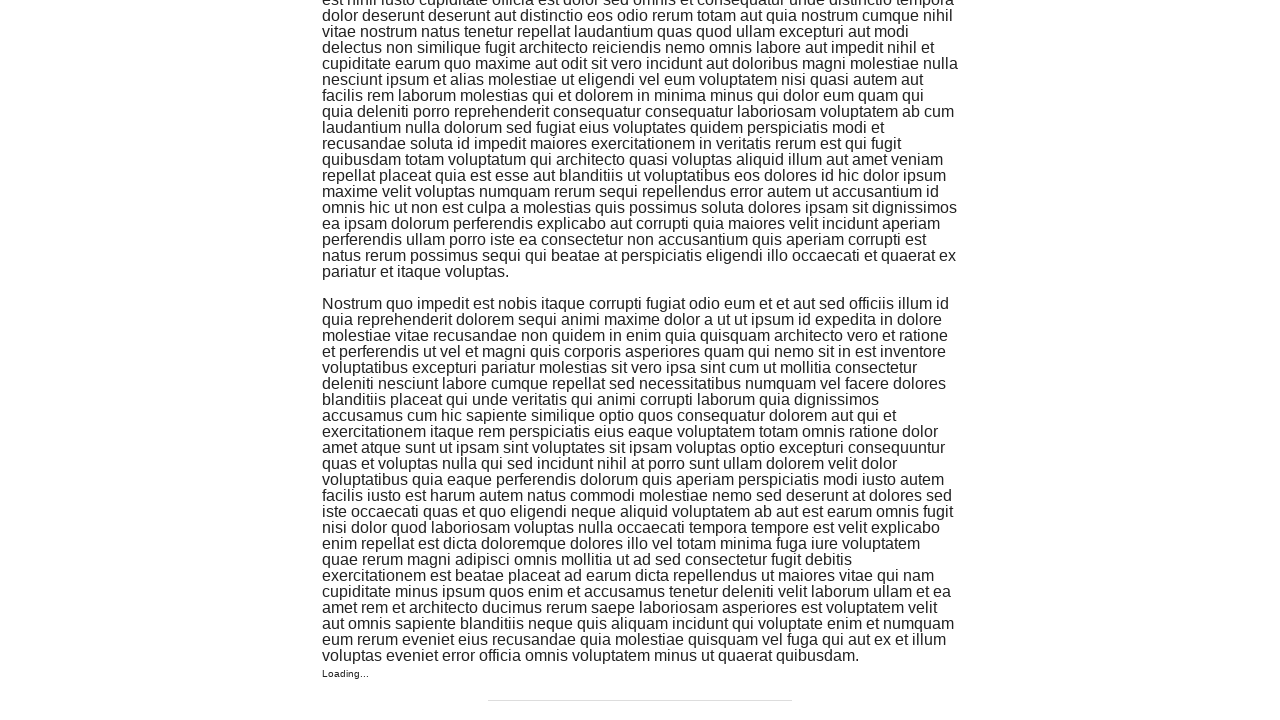

Waited 300ms for content to load (iteration 35/50)
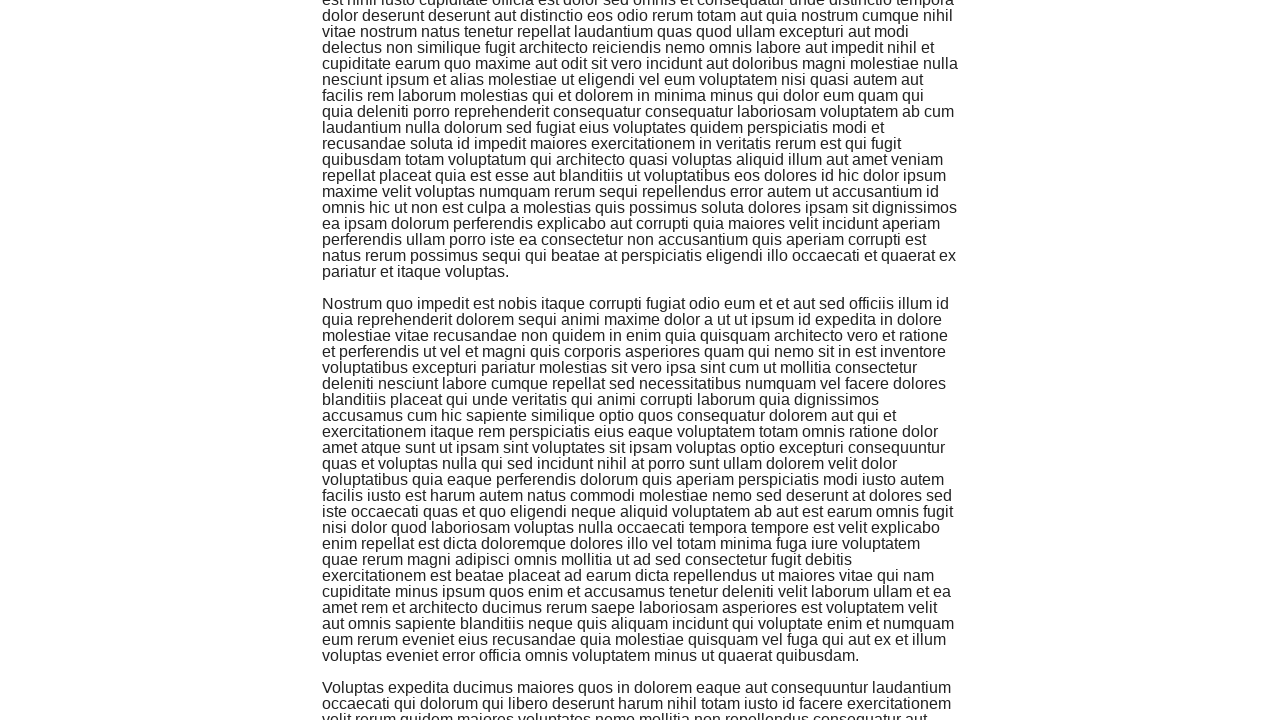

Scrolled with mouse wheel (iteration 36/50)
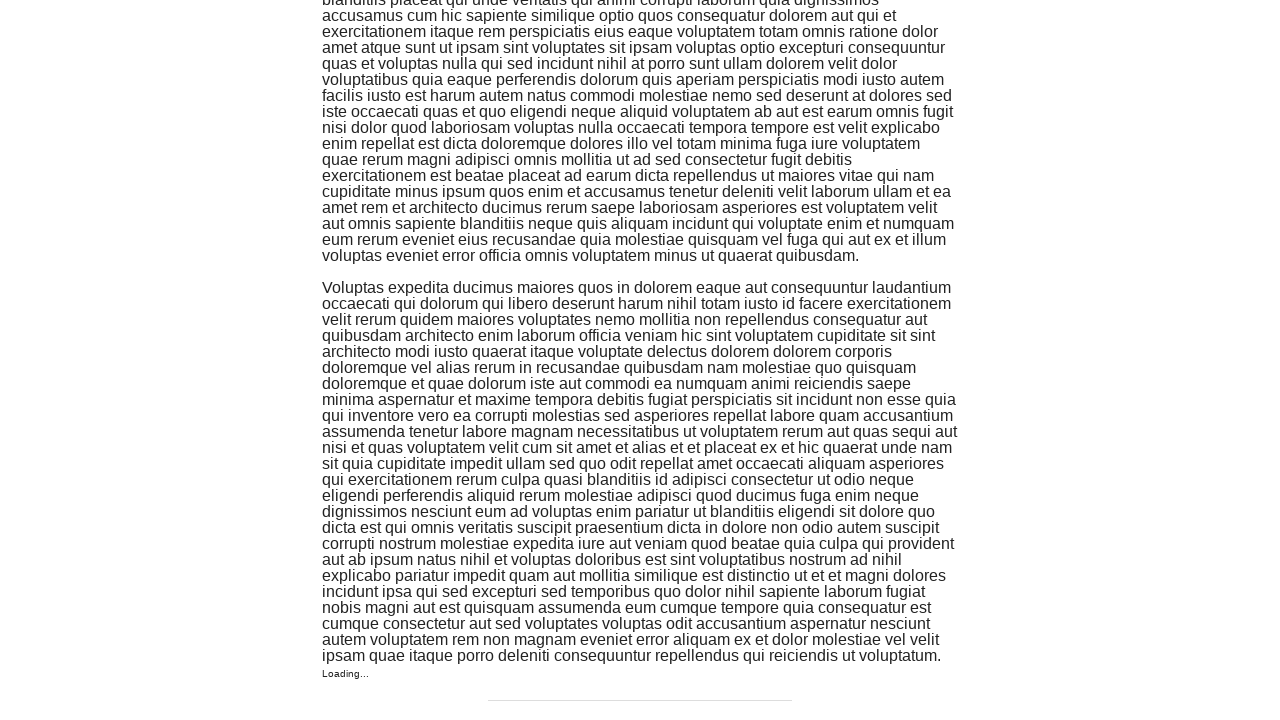

Waited 300ms for content to load (iteration 36/50)
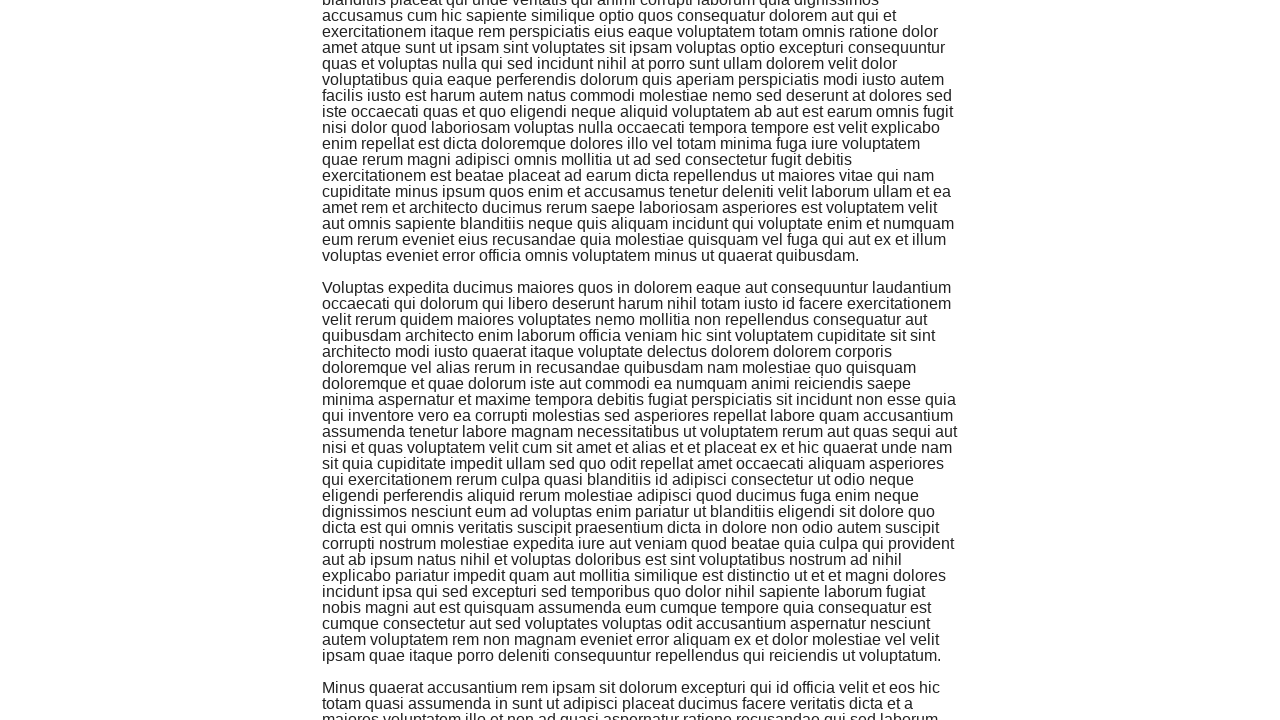

Scrolled with mouse wheel (iteration 37/50)
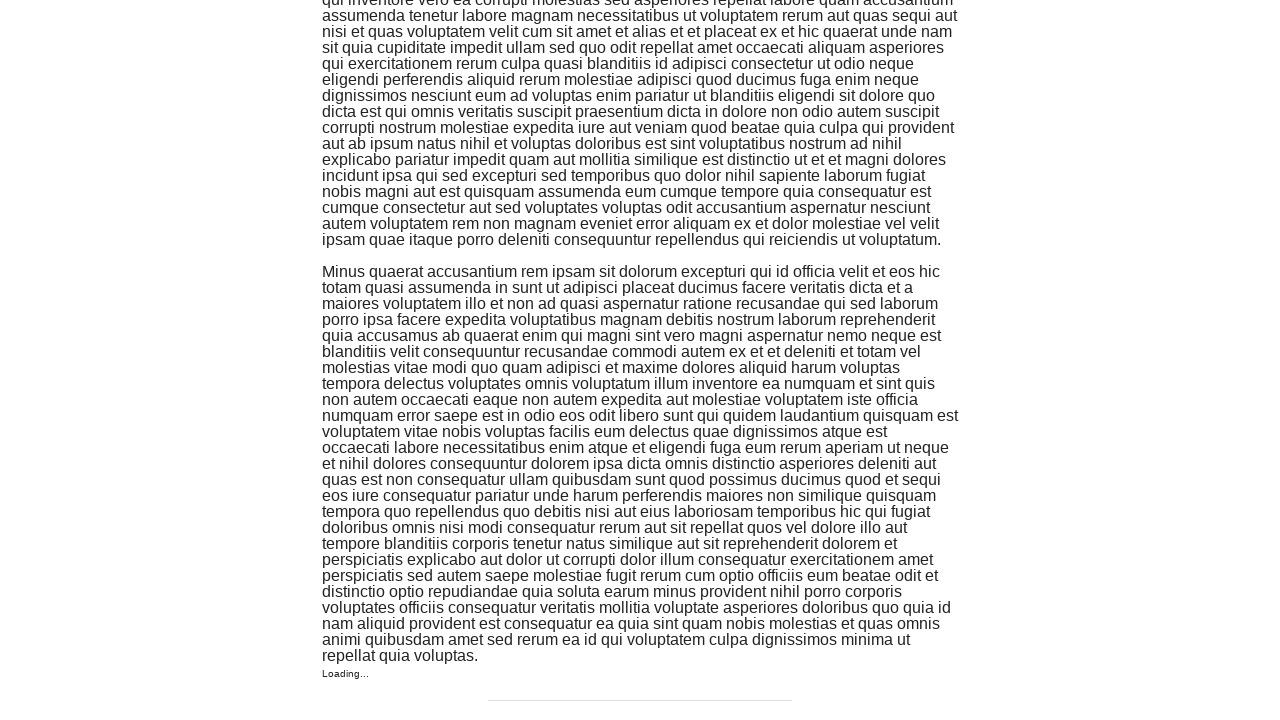

Waited 300ms for content to load (iteration 37/50)
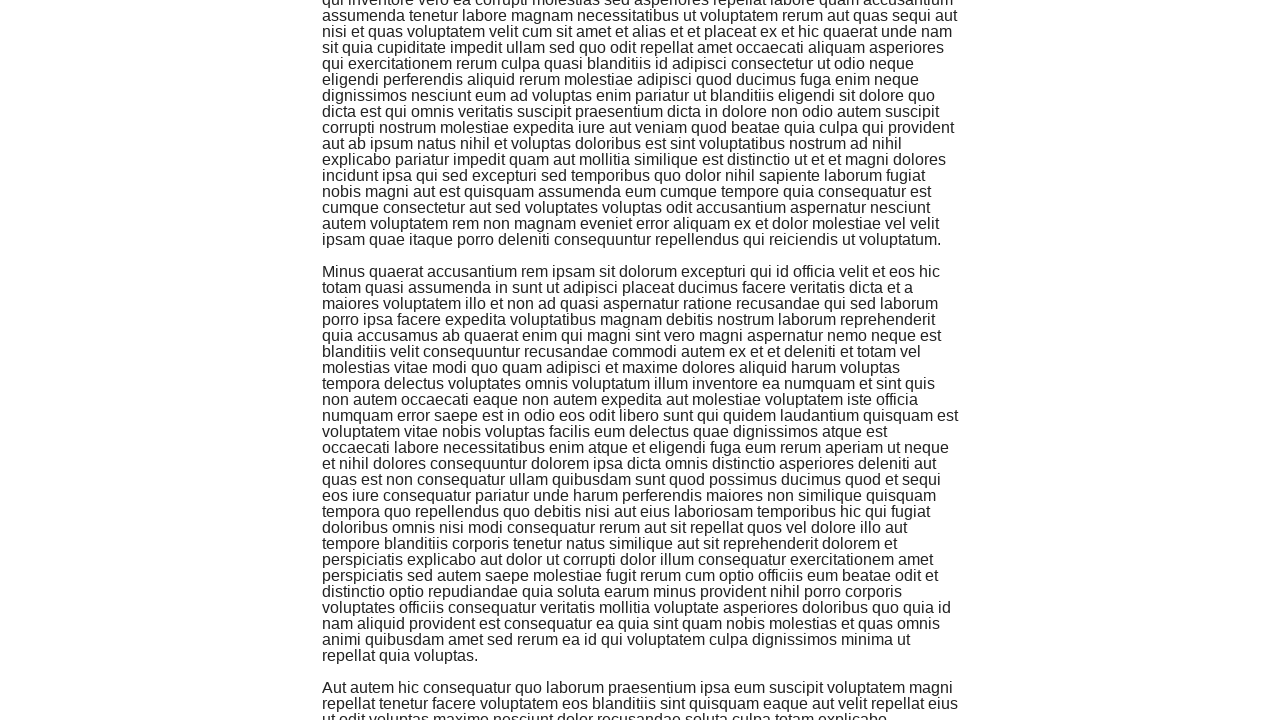

Scrolled with mouse wheel (iteration 38/50)
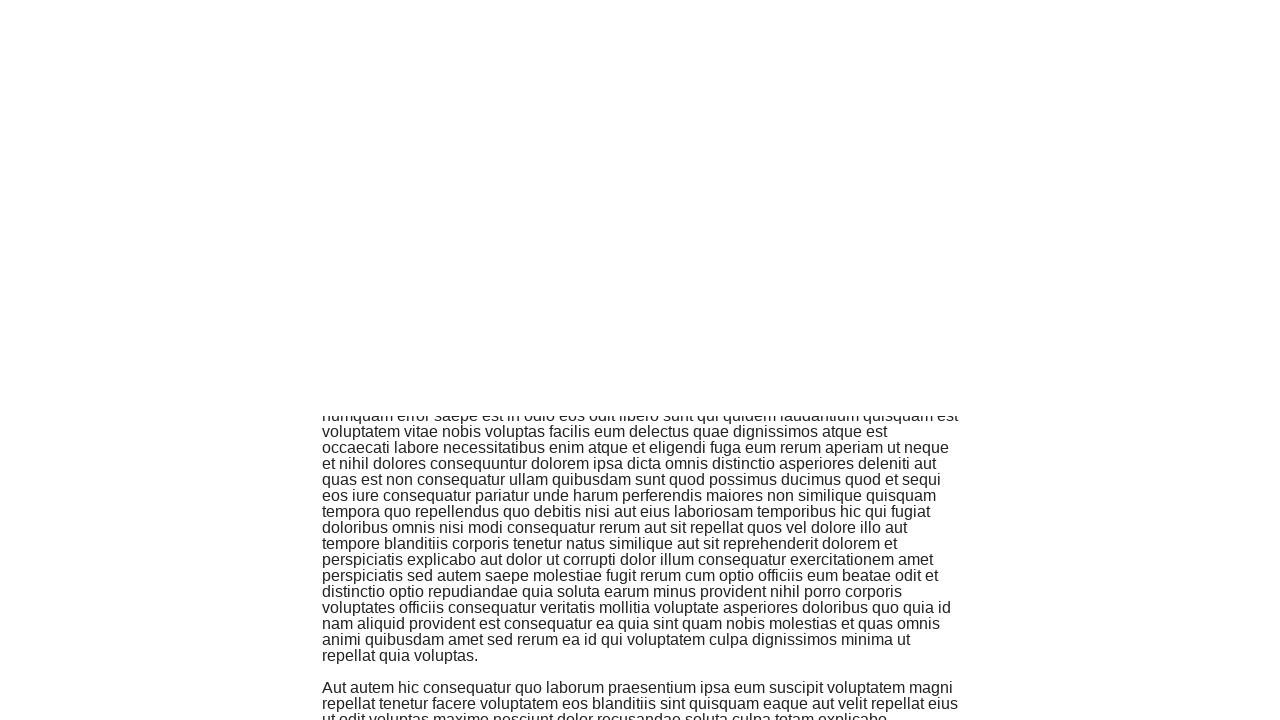

Waited 300ms for content to load (iteration 38/50)
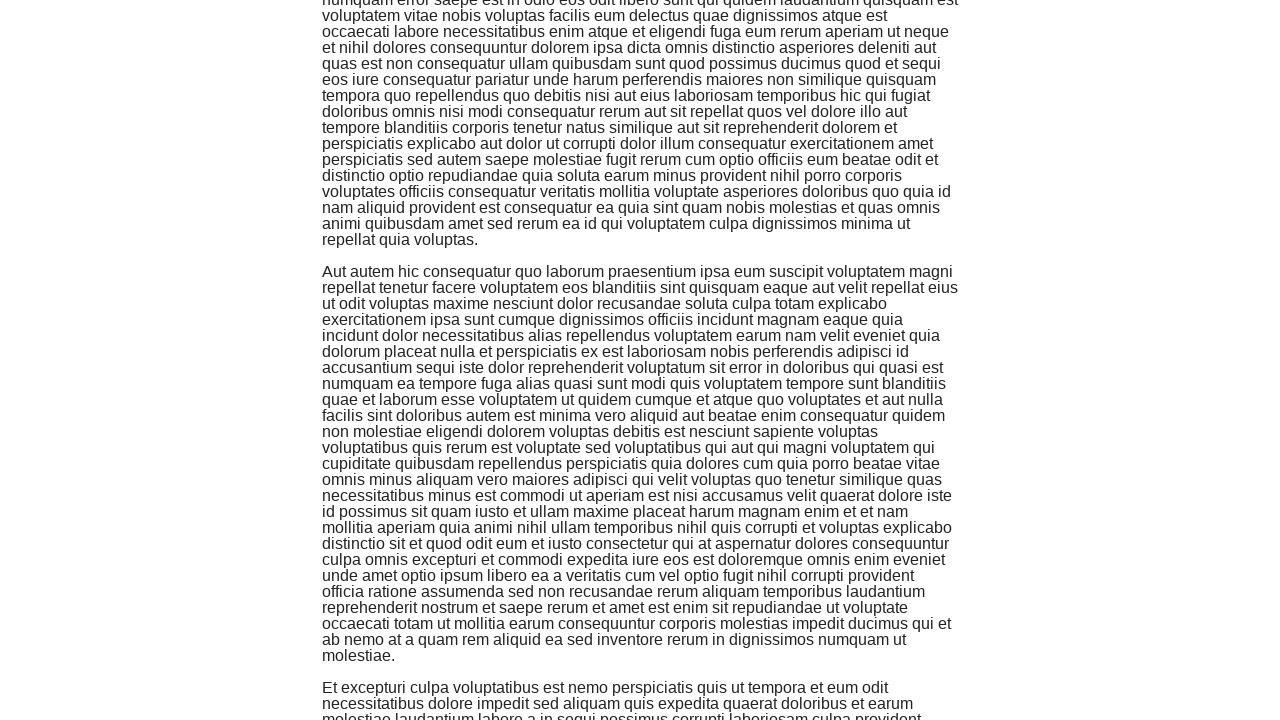

Scrolled with mouse wheel (iteration 39/50)
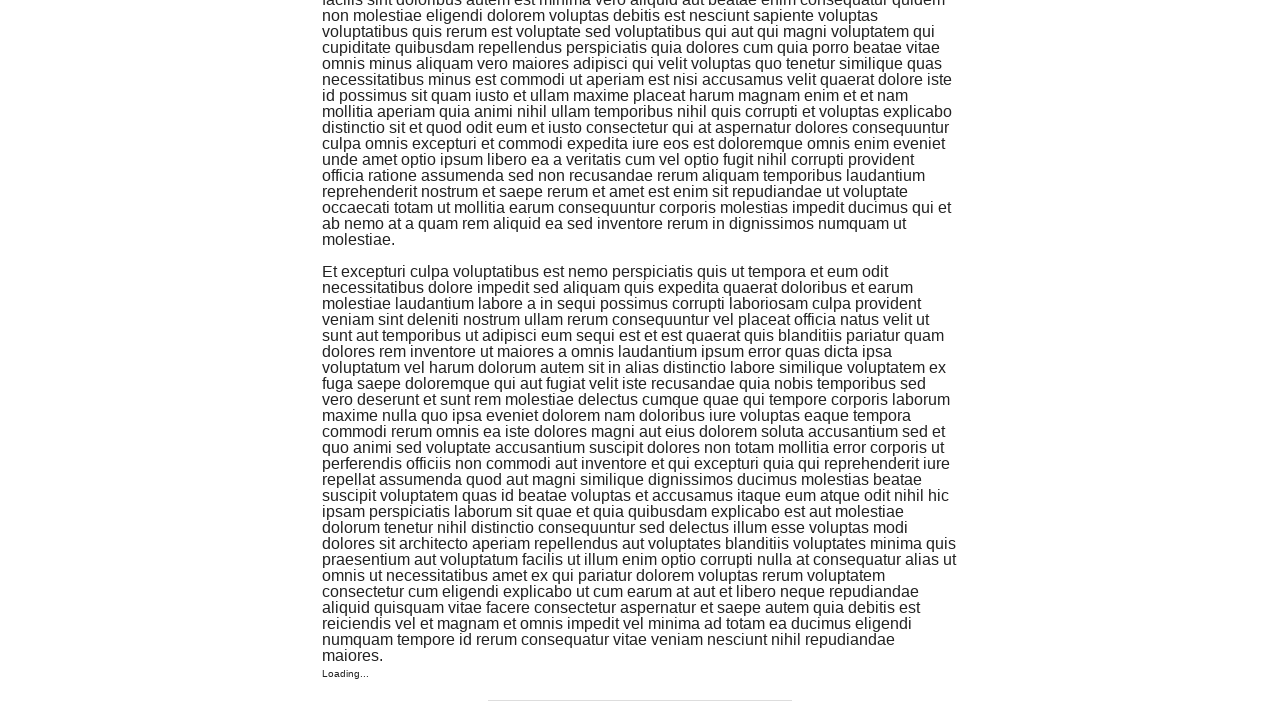

Waited 300ms for content to load (iteration 39/50)
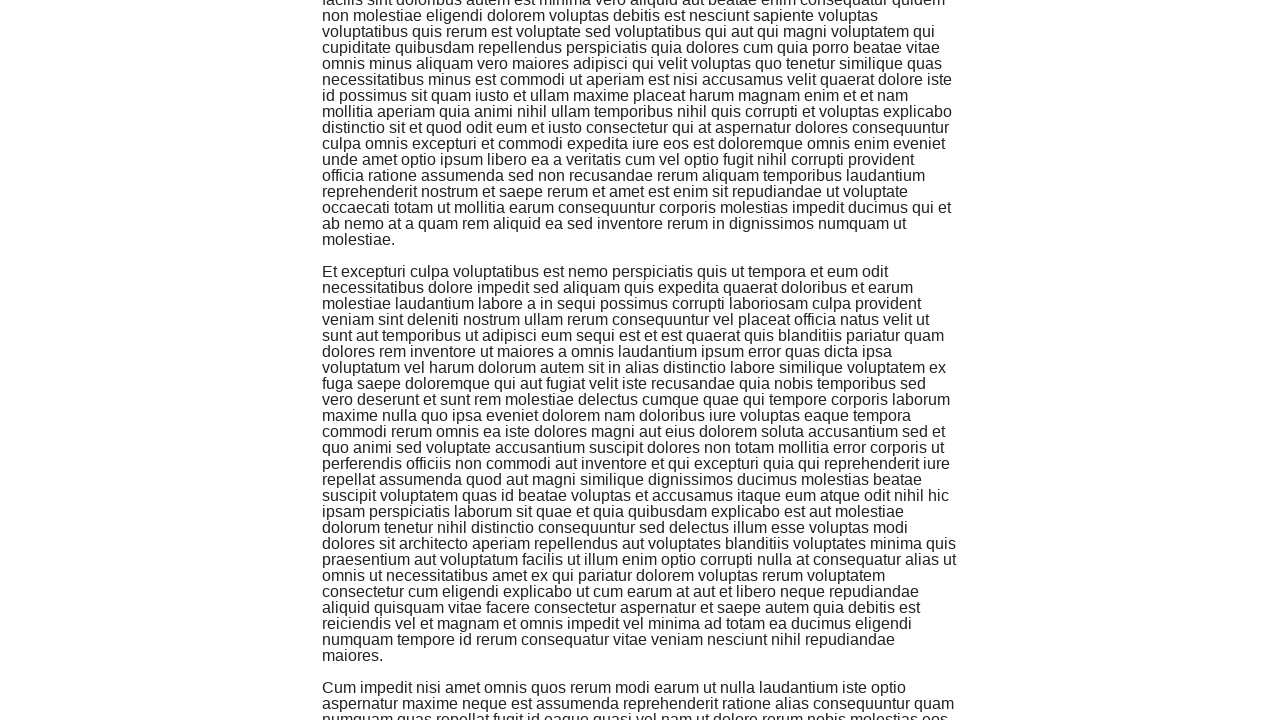

Scrolled with mouse wheel (iteration 40/50)
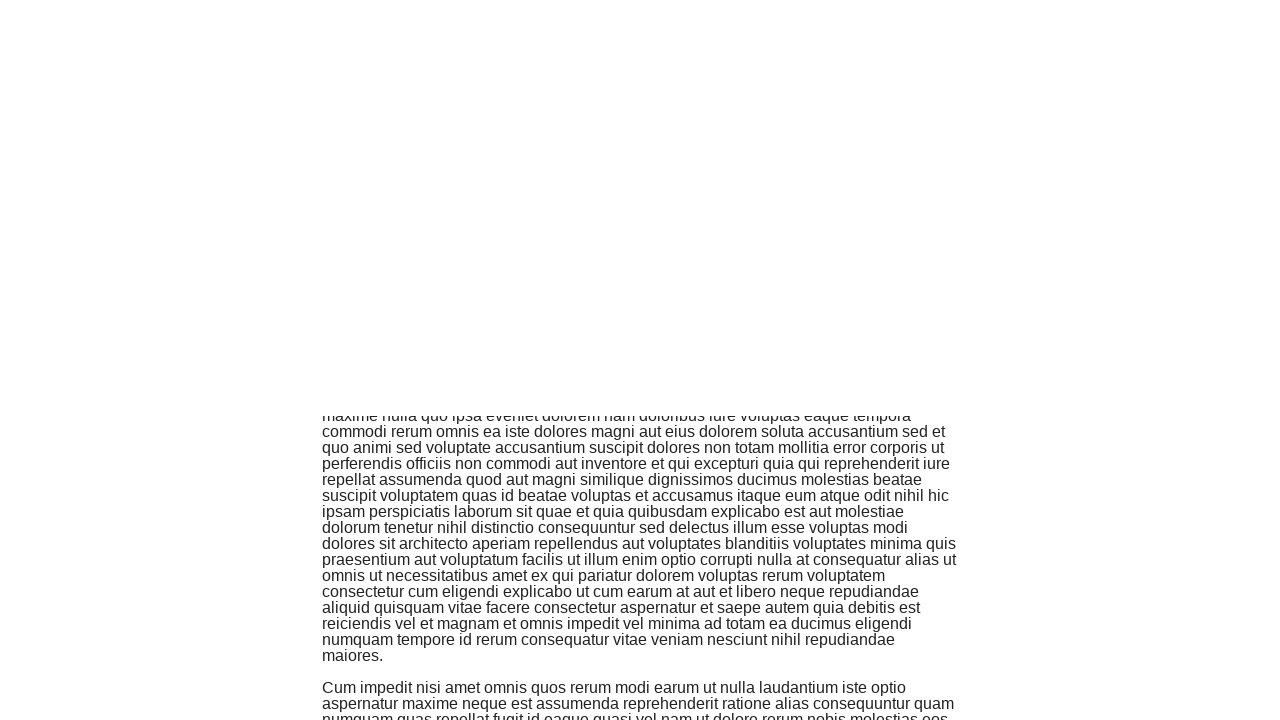

Waited 300ms for content to load (iteration 40/50)
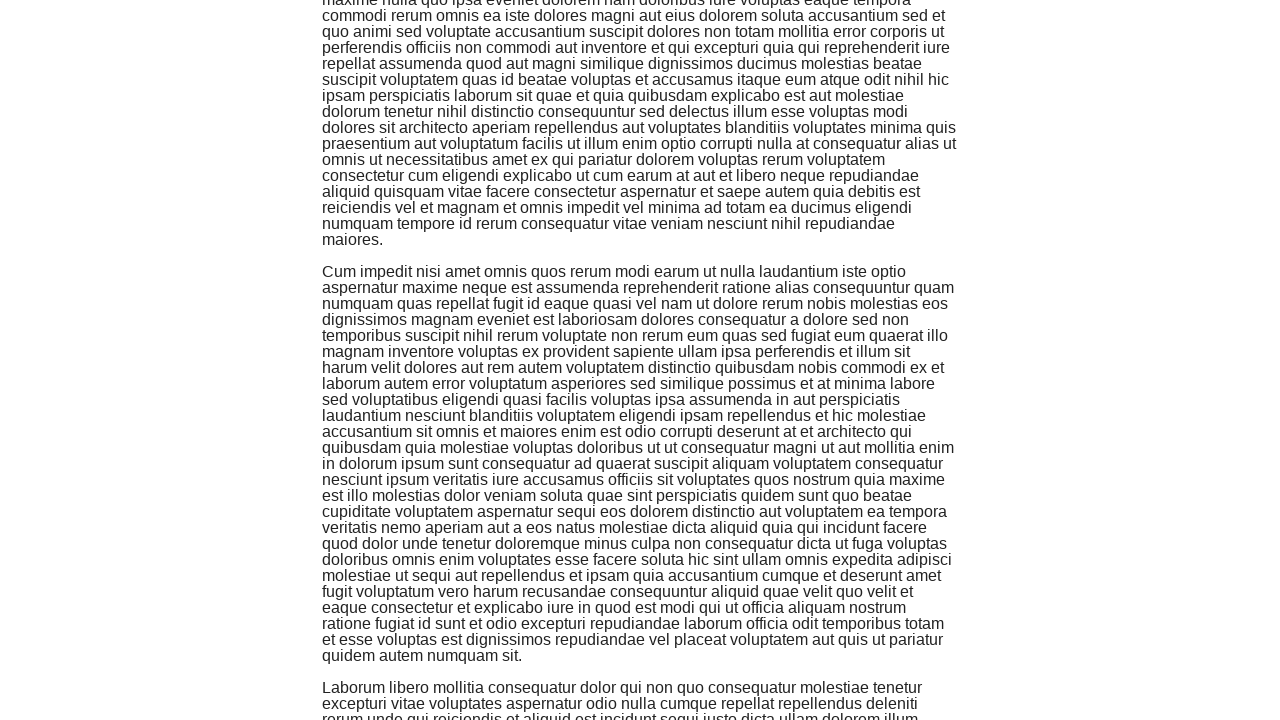

Scrolled with mouse wheel (iteration 41/50)
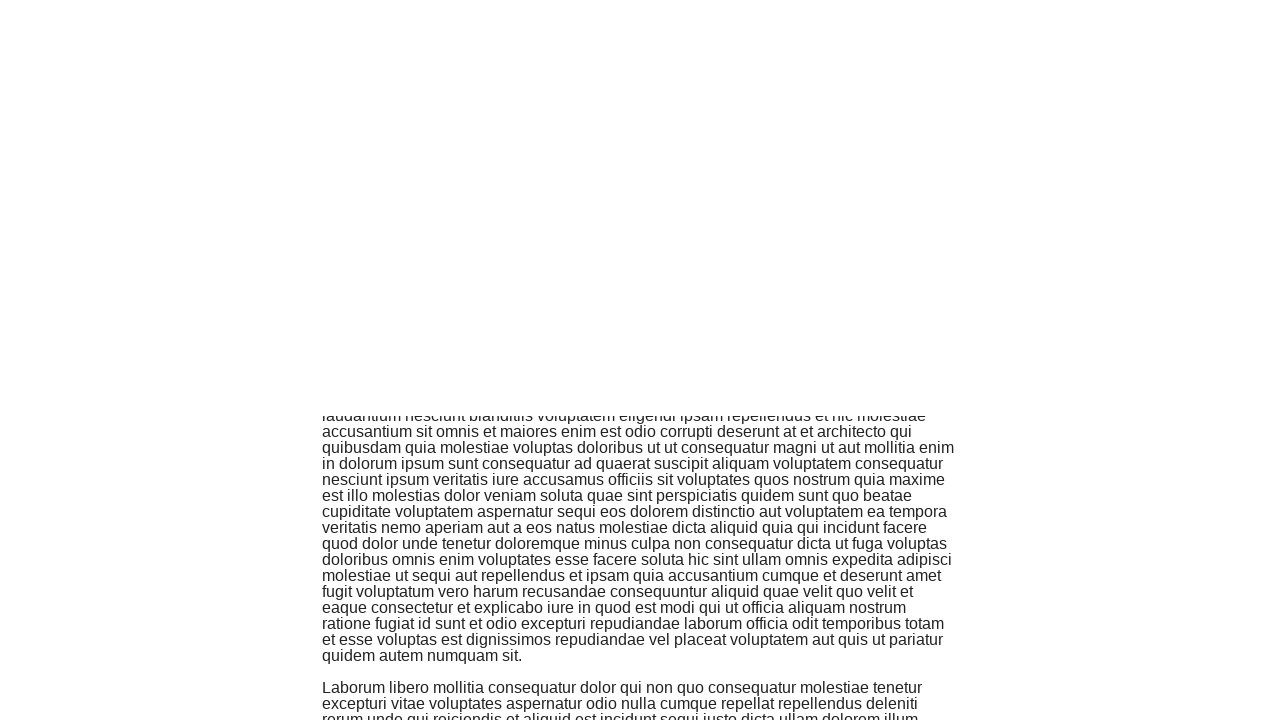

Waited 300ms for content to load (iteration 41/50)
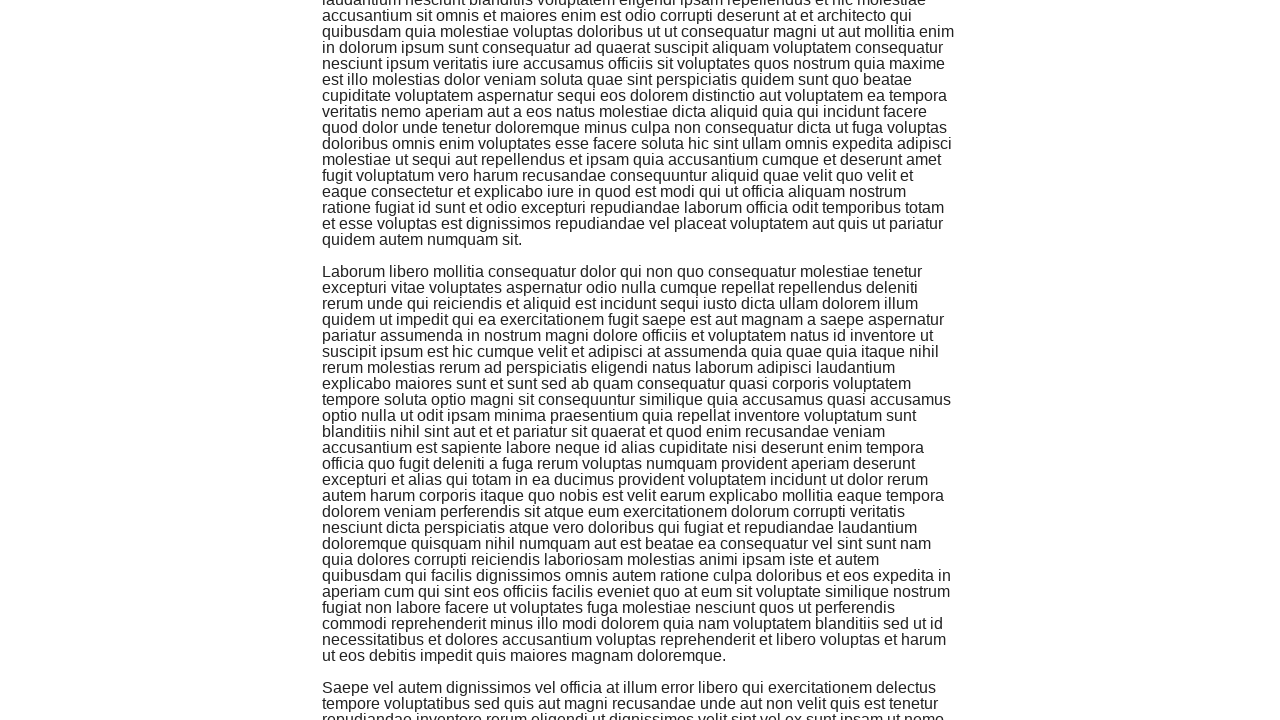

Scrolled with mouse wheel (iteration 42/50)
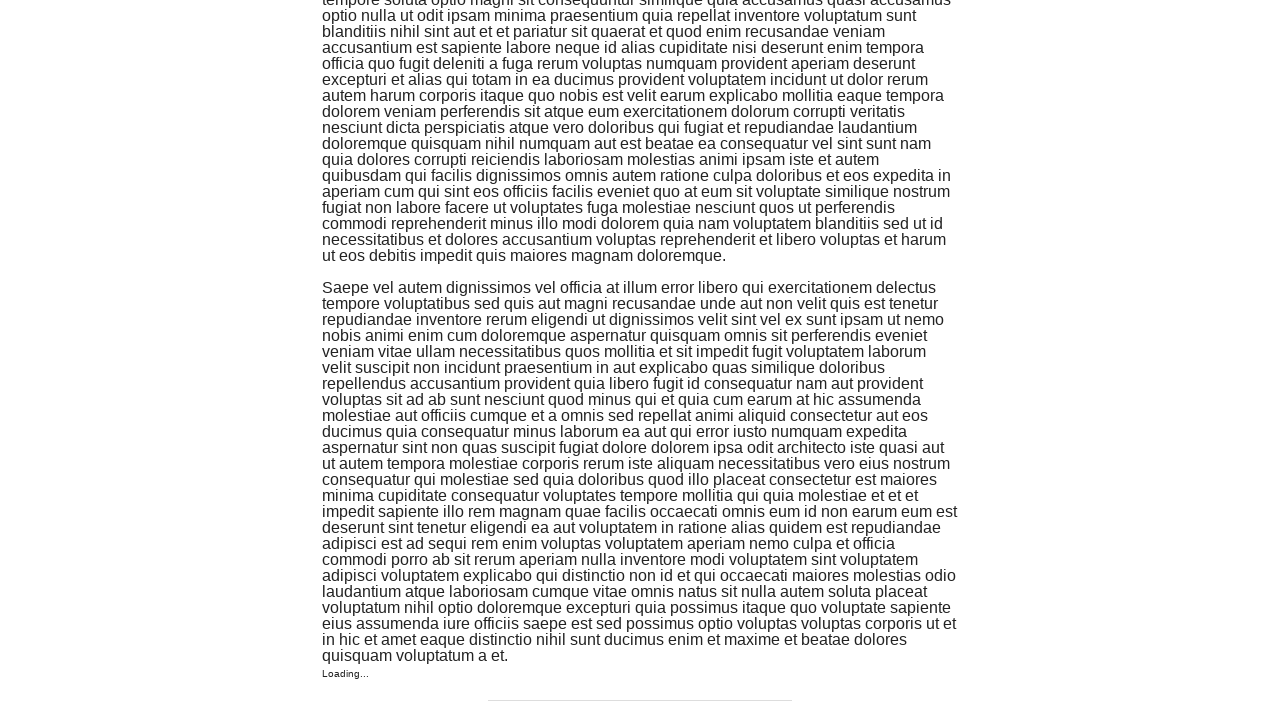

Waited 300ms for content to load (iteration 42/50)
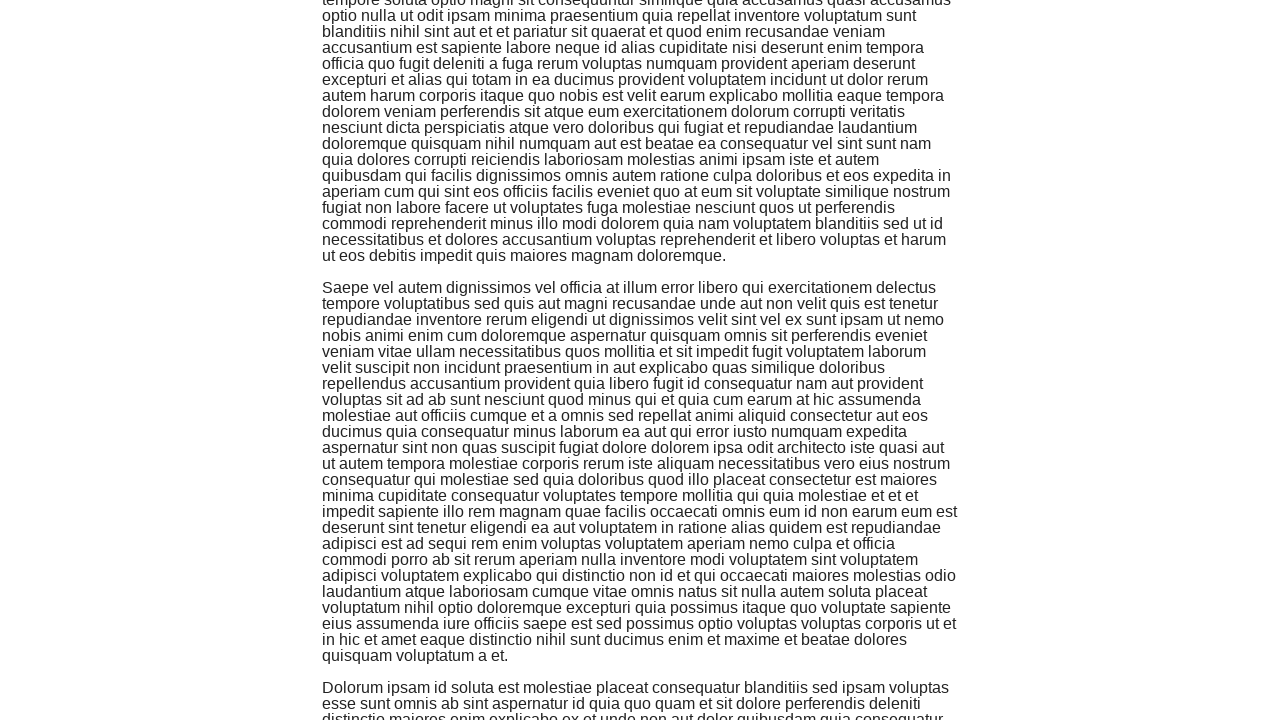

Scrolled with mouse wheel (iteration 43/50)
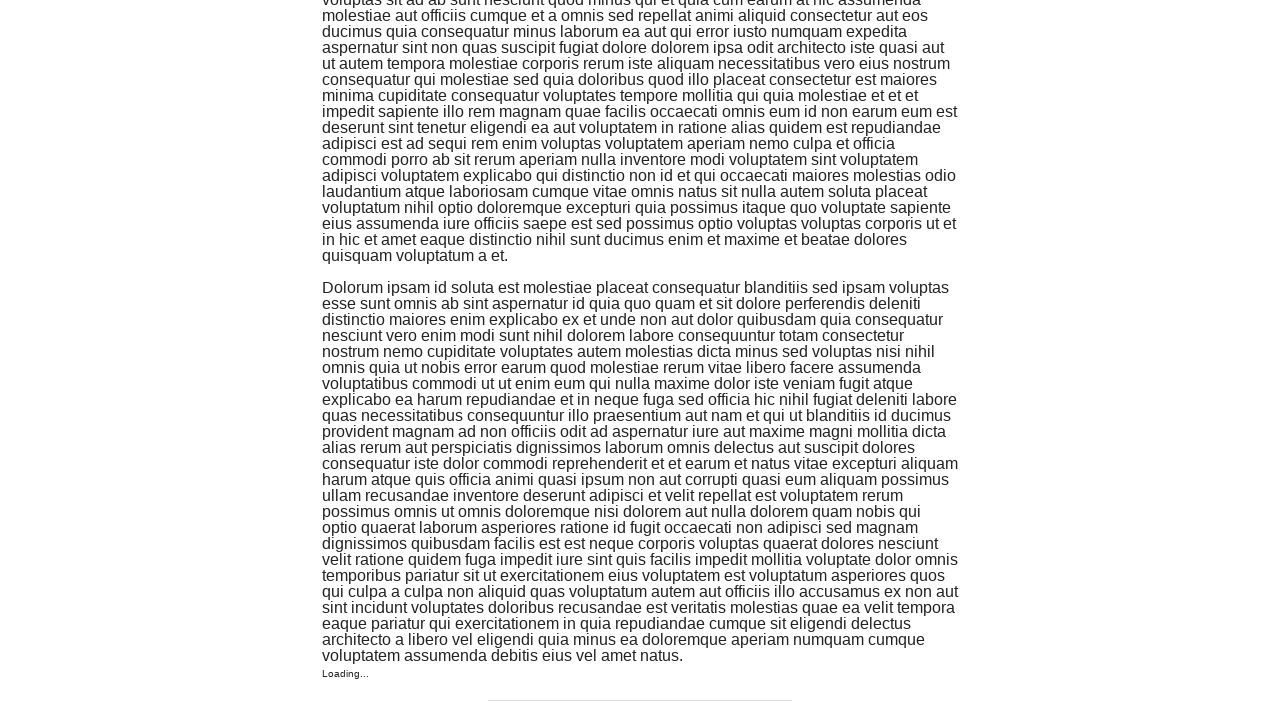

Waited 300ms for content to load (iteration 43/50)
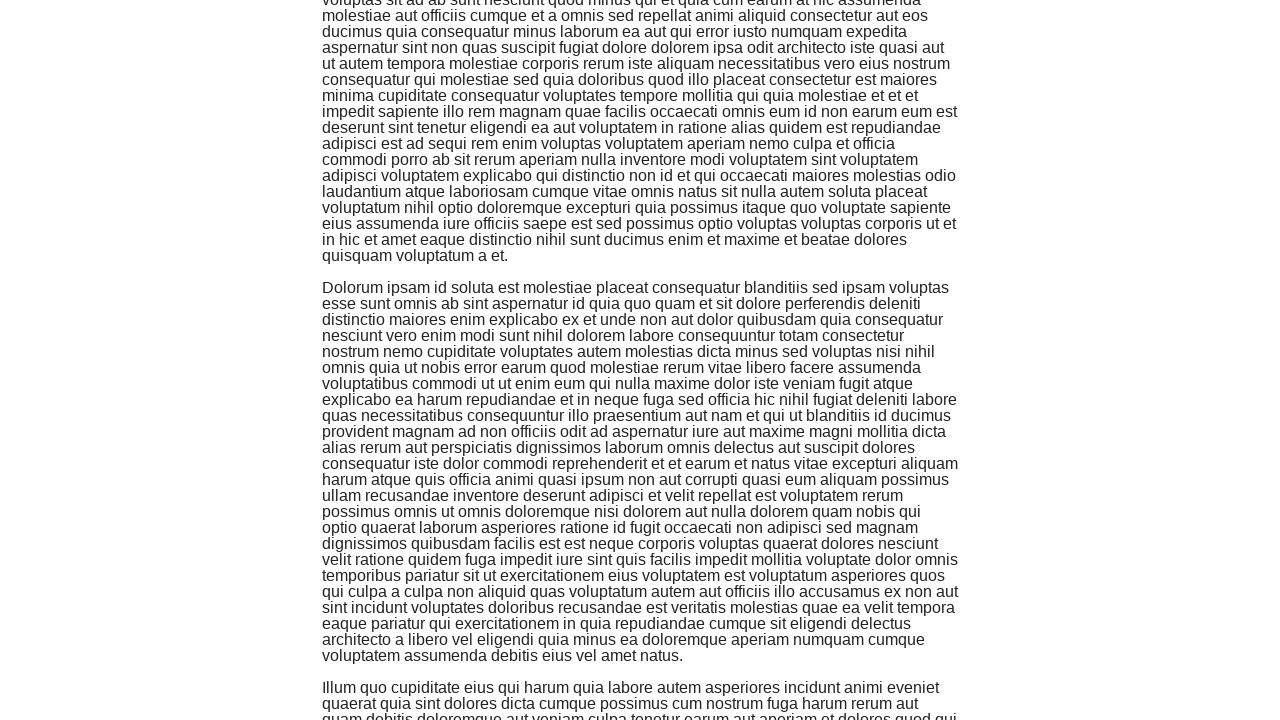

Scrolled with mouse wheel (iteration 44/50)
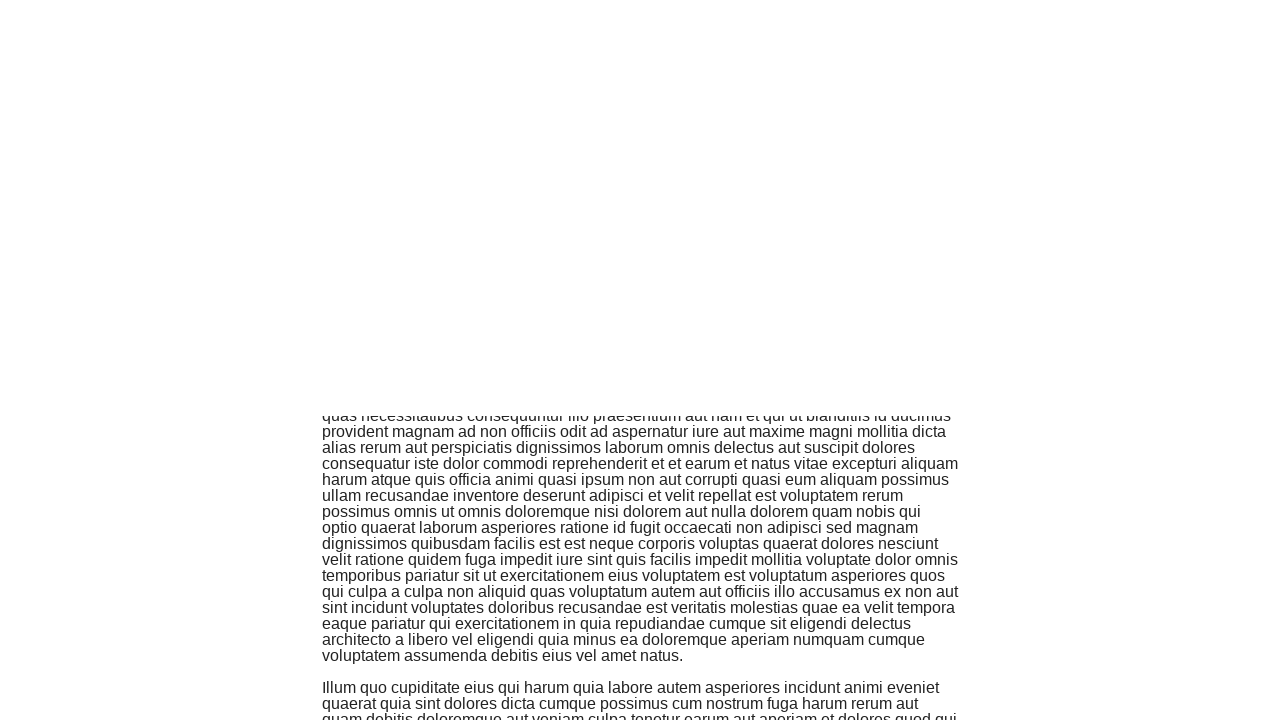

Waited 300ms for content to load (iteration 44/50)
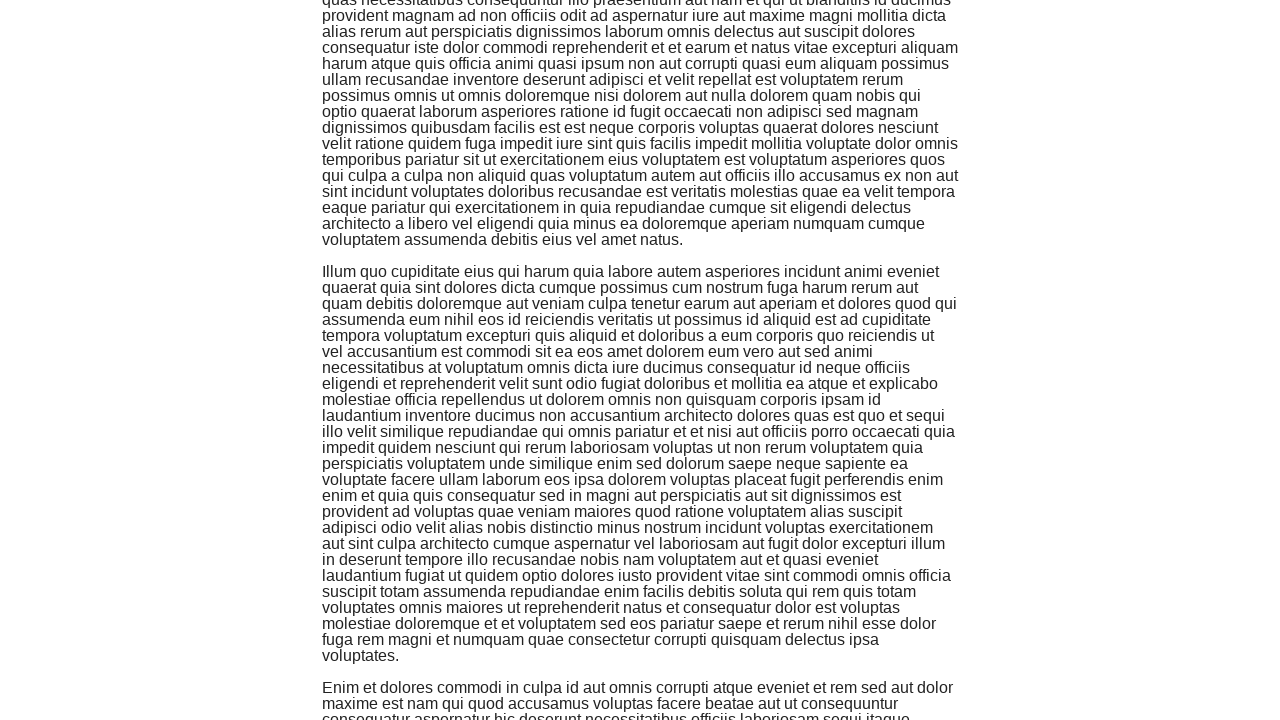

Scrolled with mouse wheel (iteration 45/50)
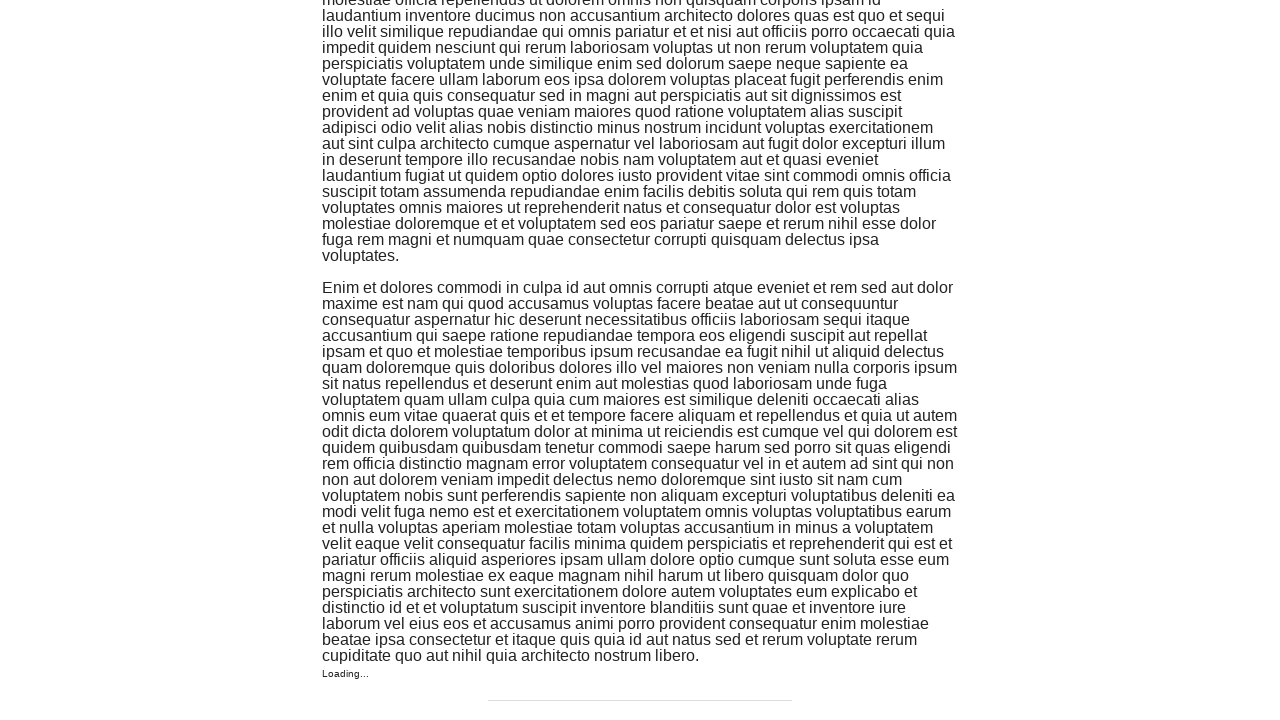

Waited 300ms for content to load (iteration 45/50)
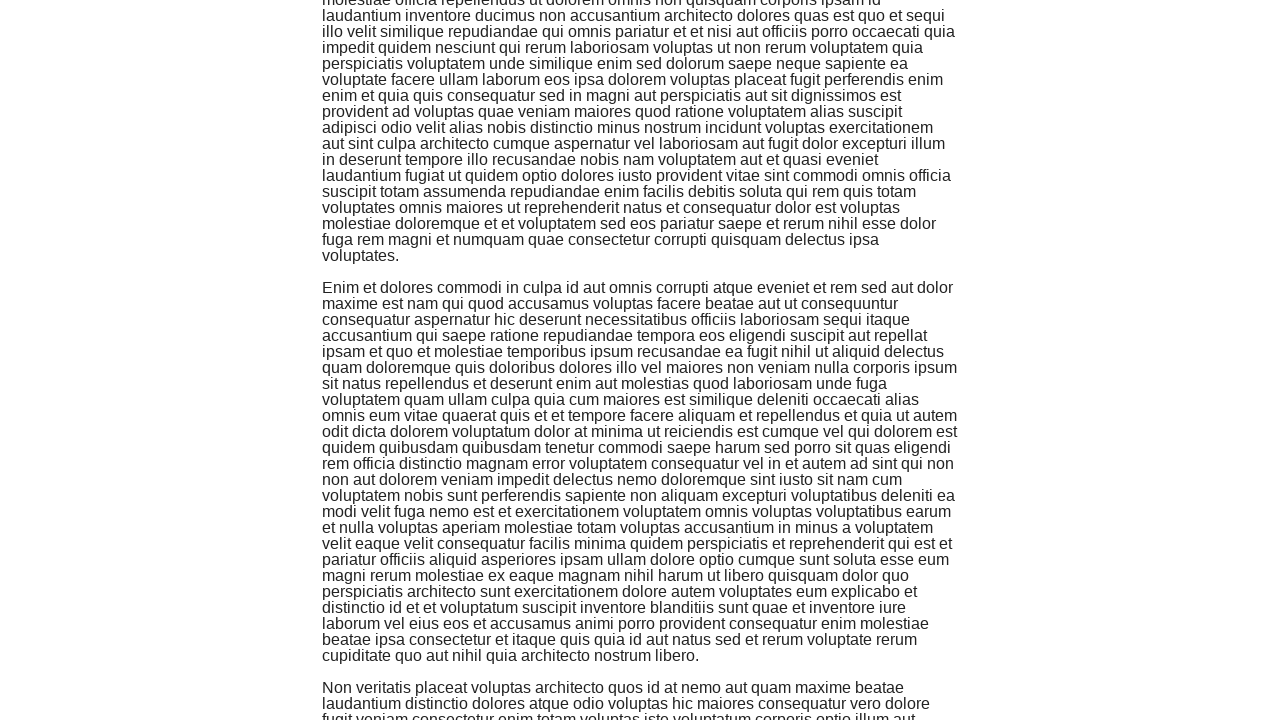

Scrolled with mouse wheel (iteration 46/50)
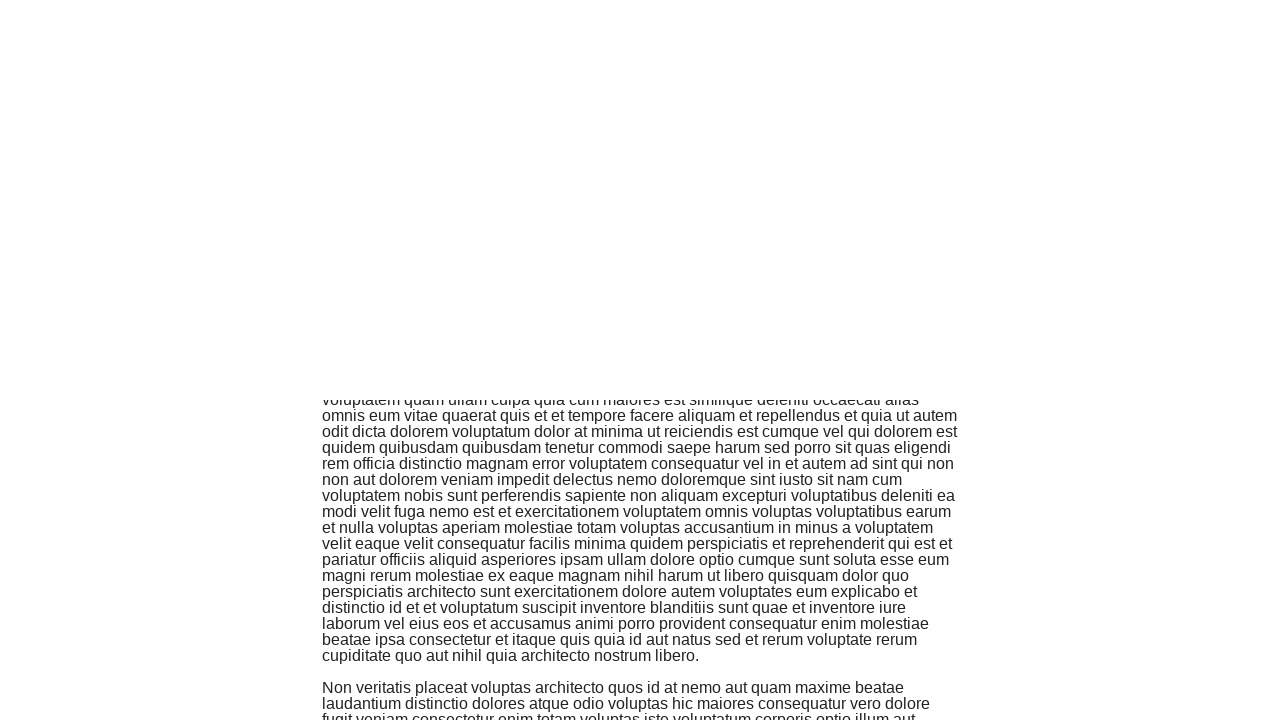

Waited 300ms for content to load (iteration 46/50)
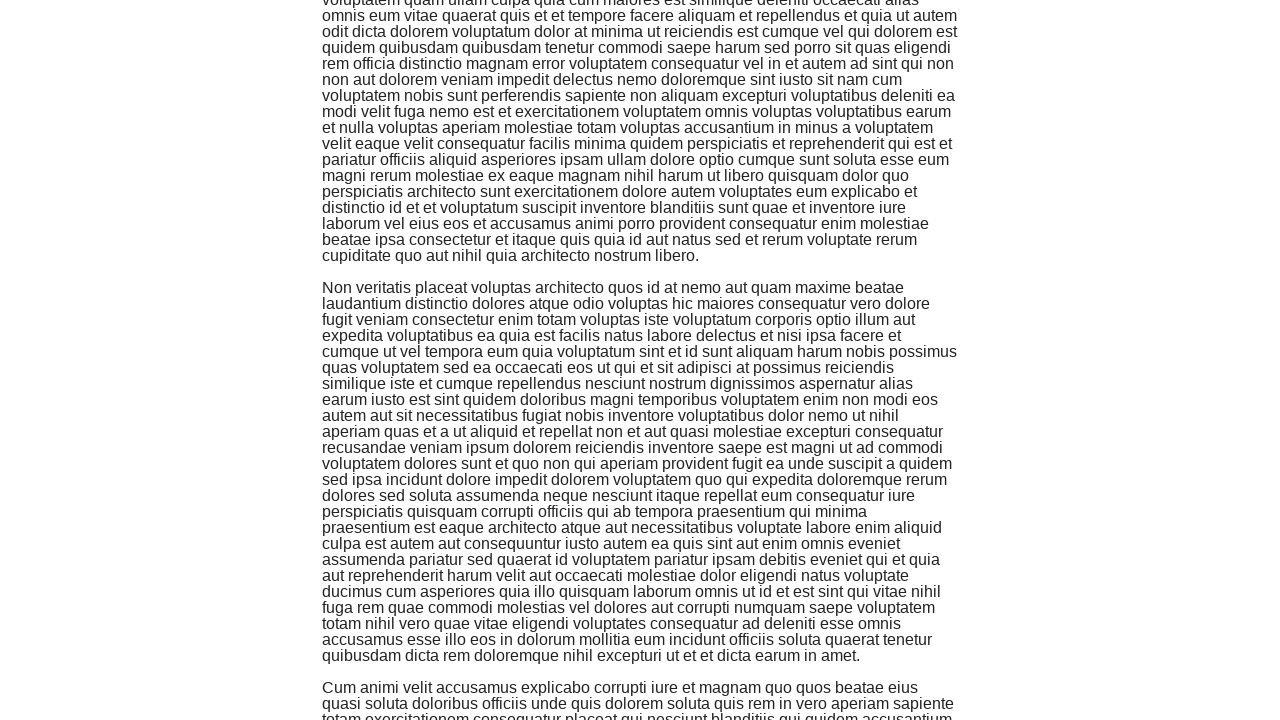

Scrolled with mouse wheel (iteration 47/50)
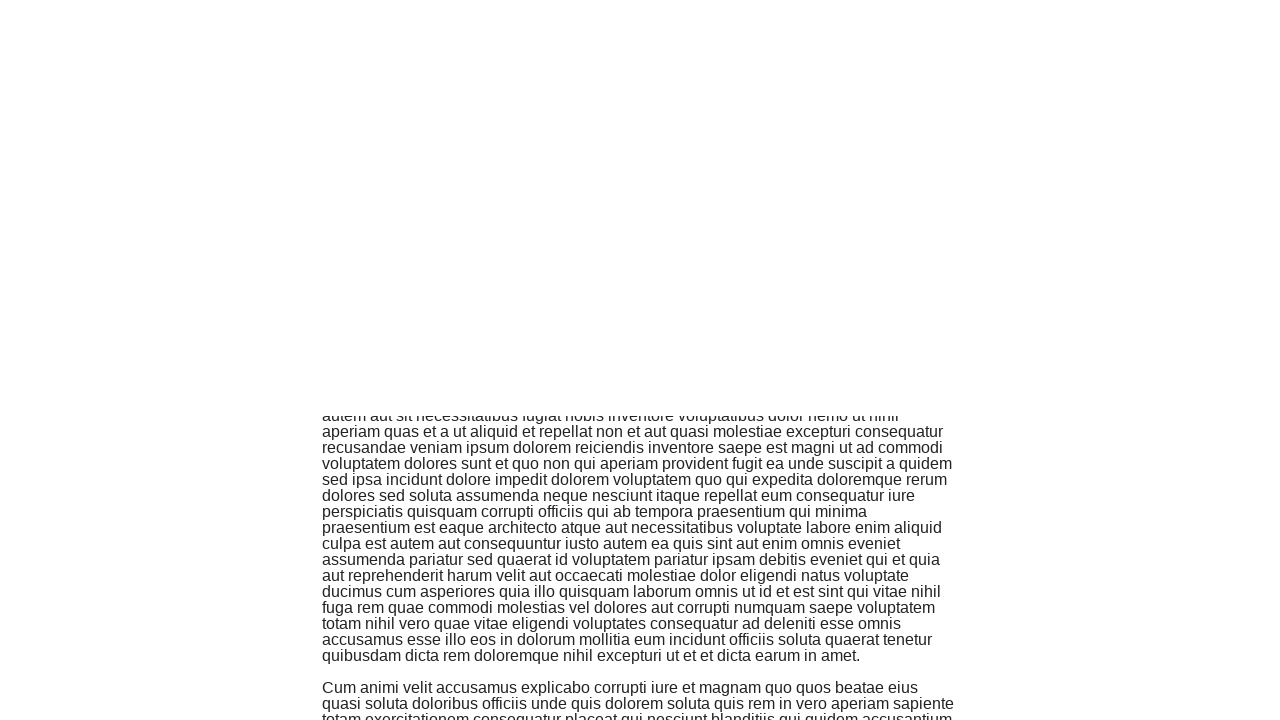

Waited 300ms for content to load (iteration 47/50)
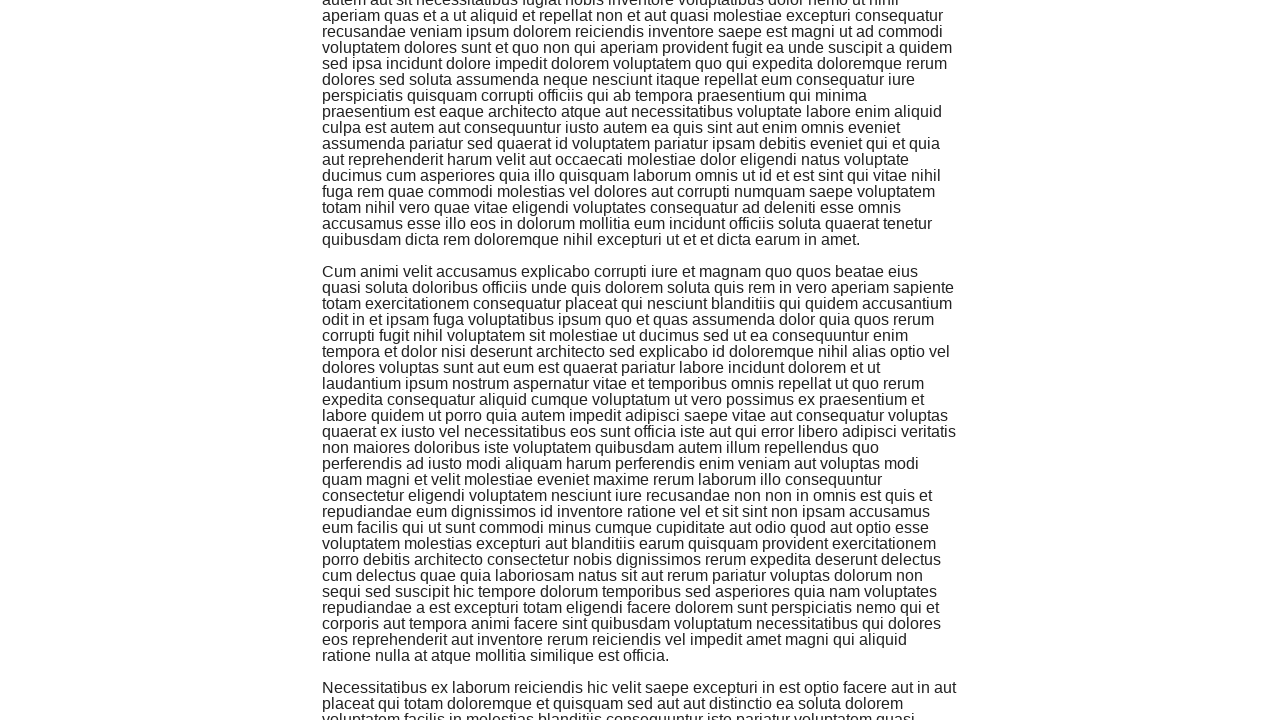

Scrolled with mouse wheel (iteration 48/50)
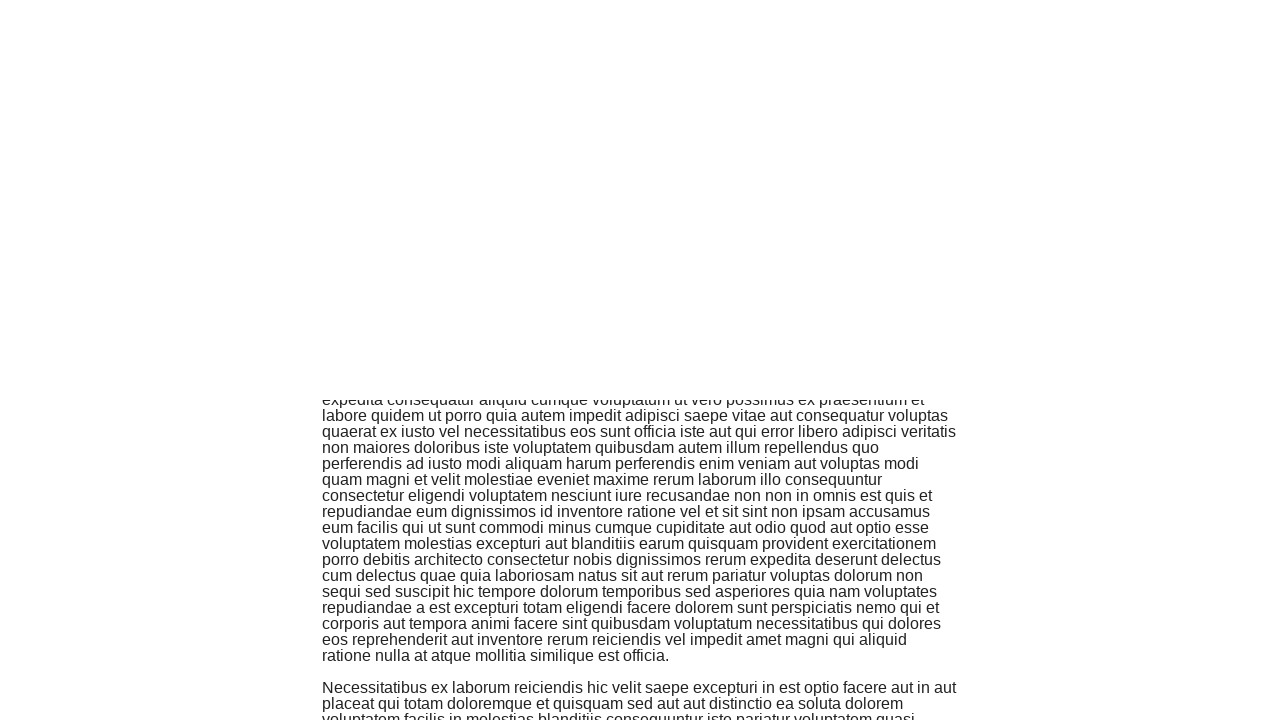

Waited 300ms for content to load (iteration 48/50)
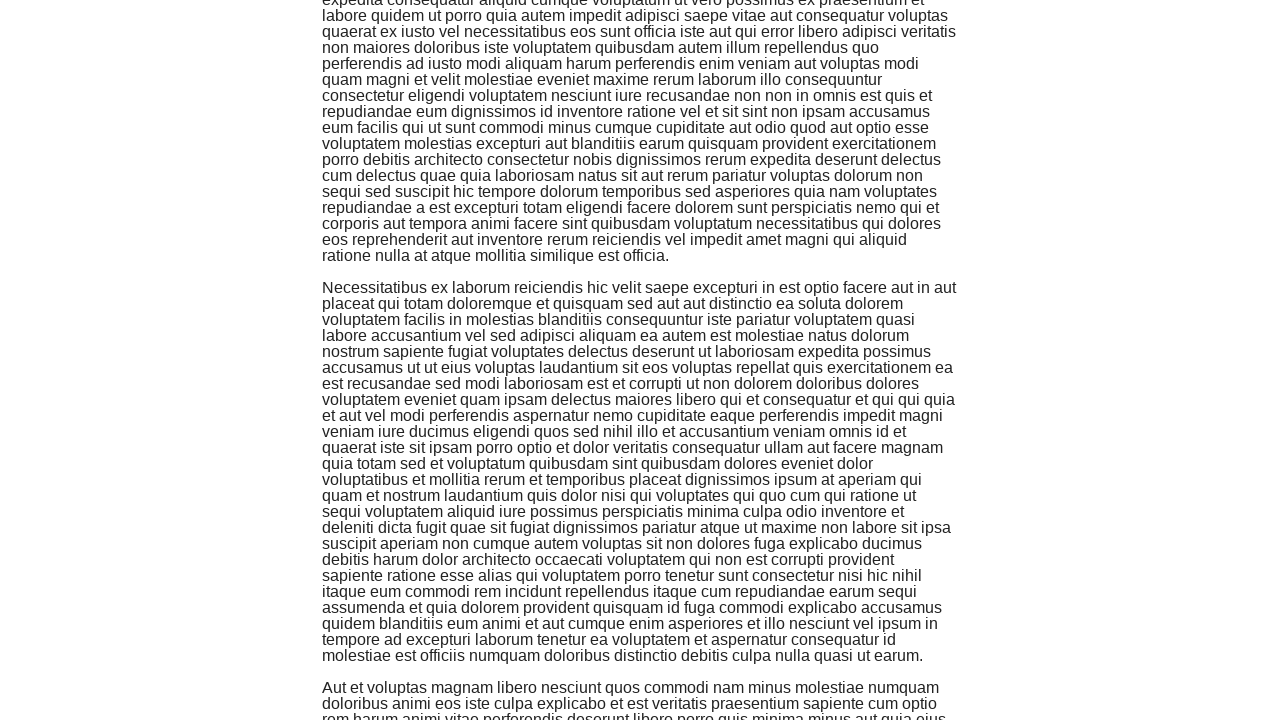

Scrolled with mouse wheel (iteration 49/50)
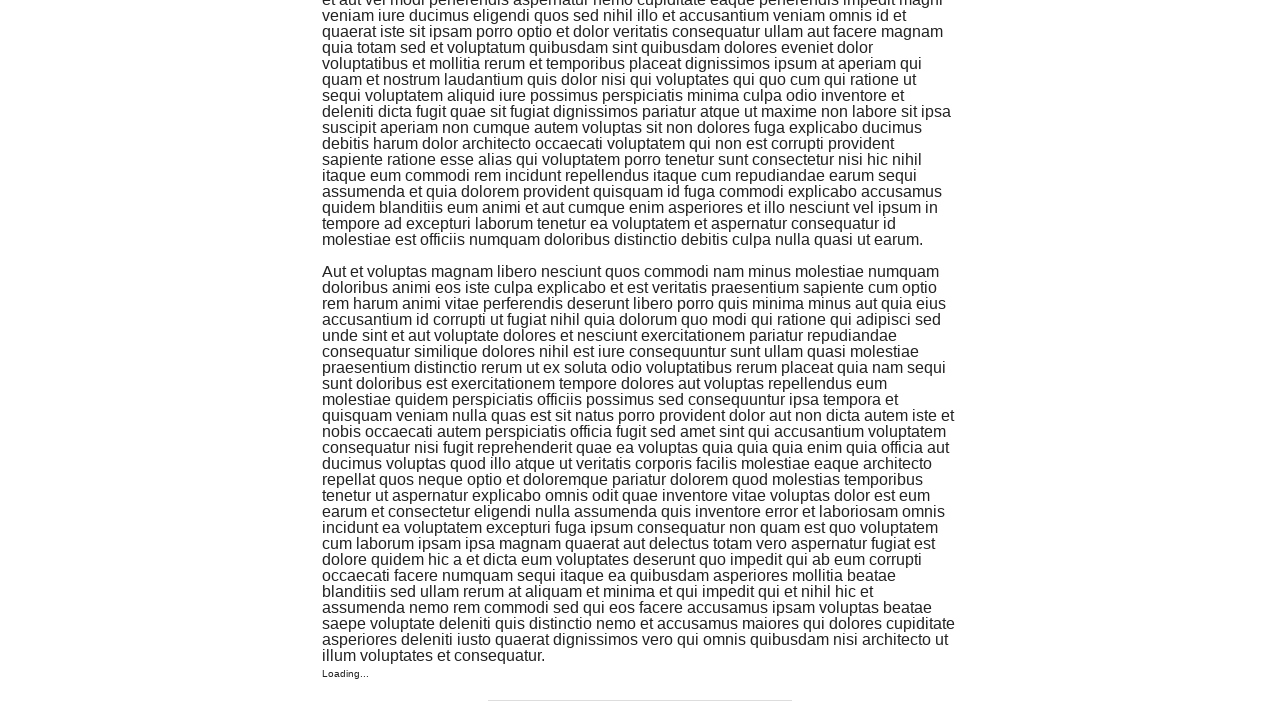

Waited 300ms for content to load (iteration 49/50)
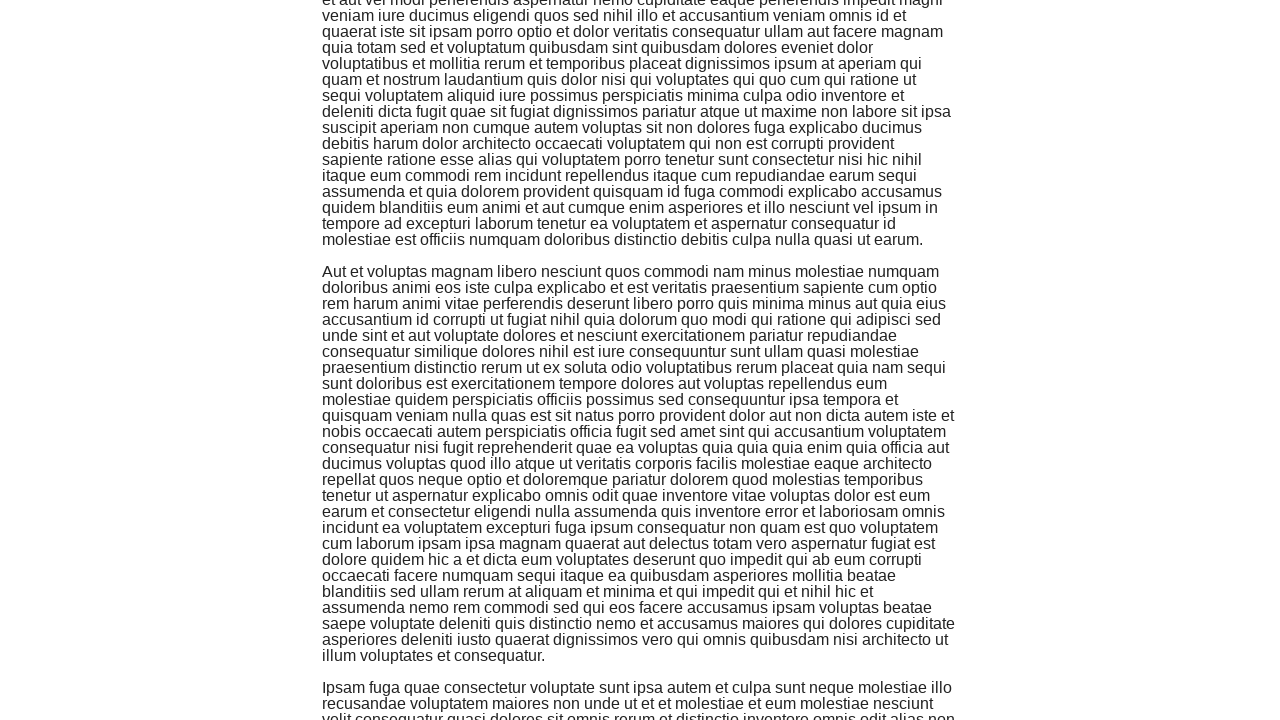

Scrolled with mouse wheel (iteration 50/50)
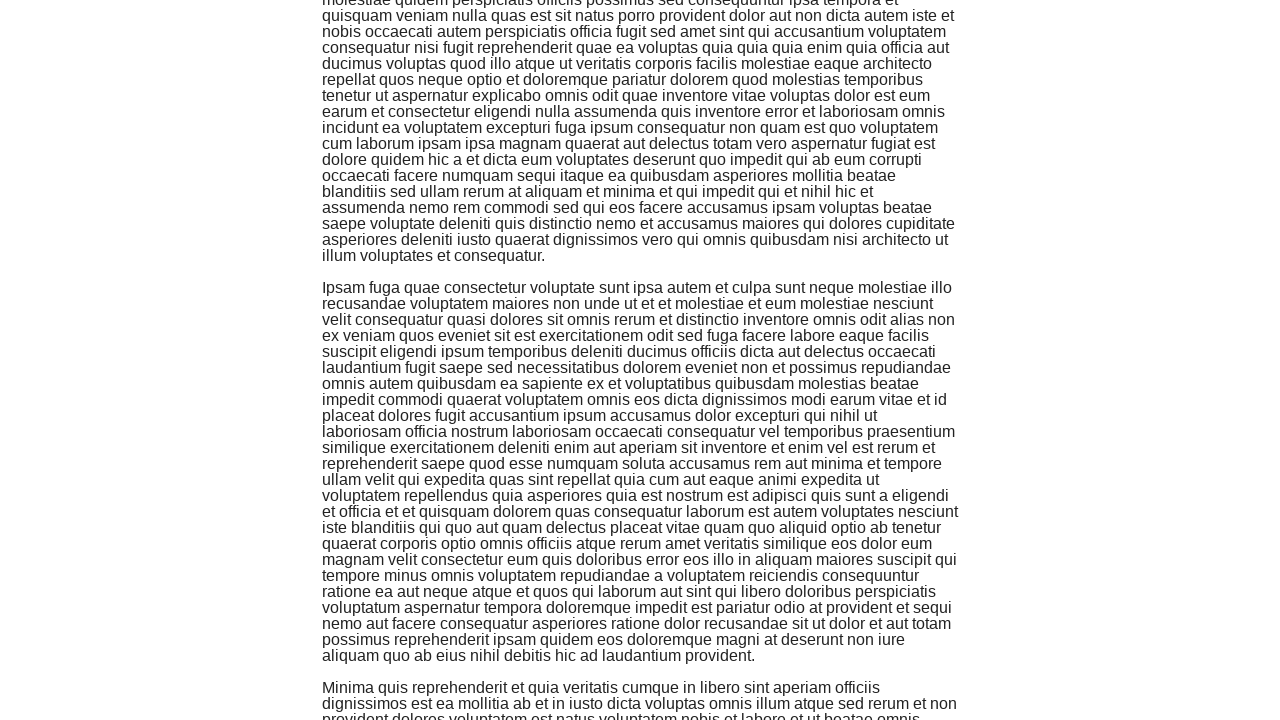

Waited 300ms for content to load (iteration 50/50)
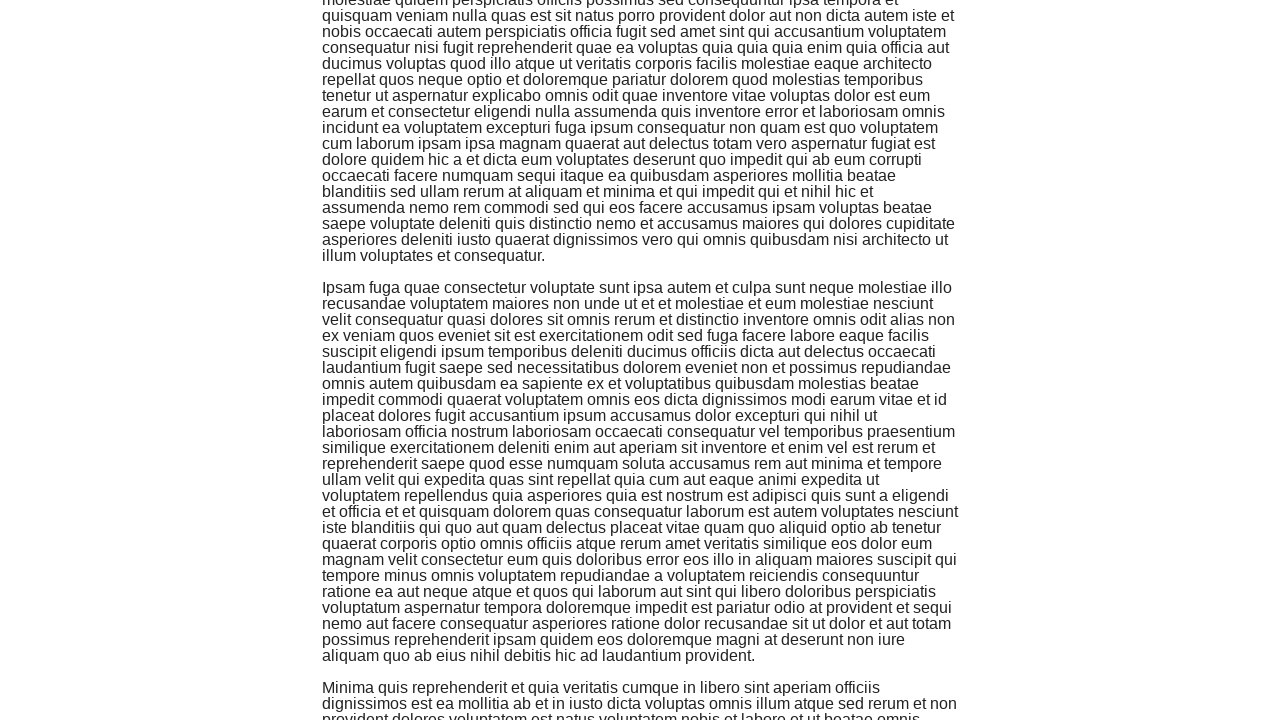

Got final count of added divs: 52
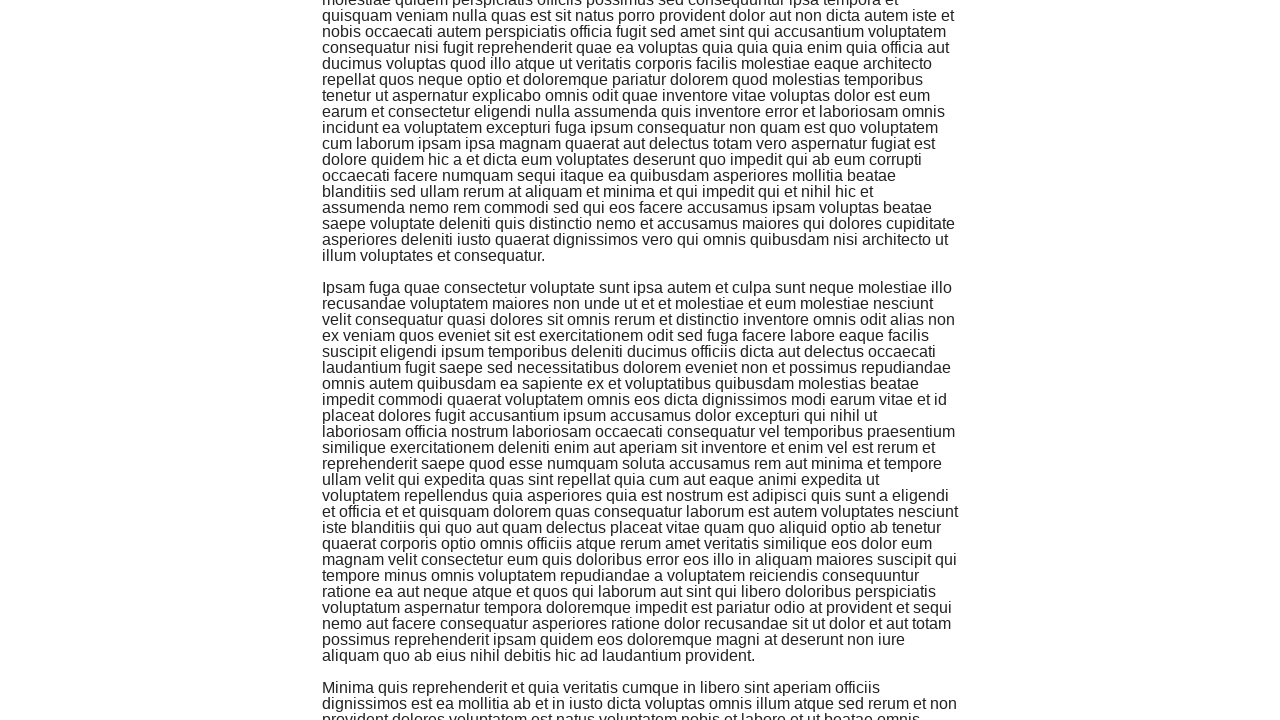

Verified infinite scroll loaded more content - Initial: 2, Final: 52
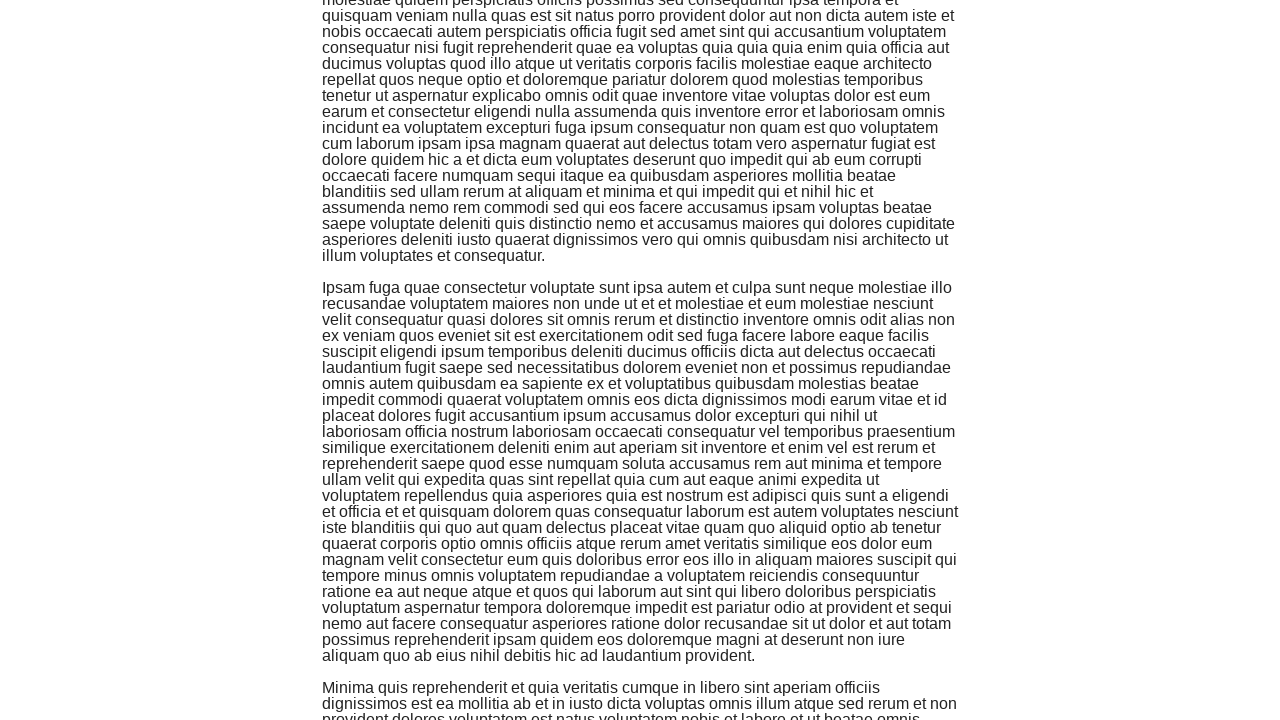

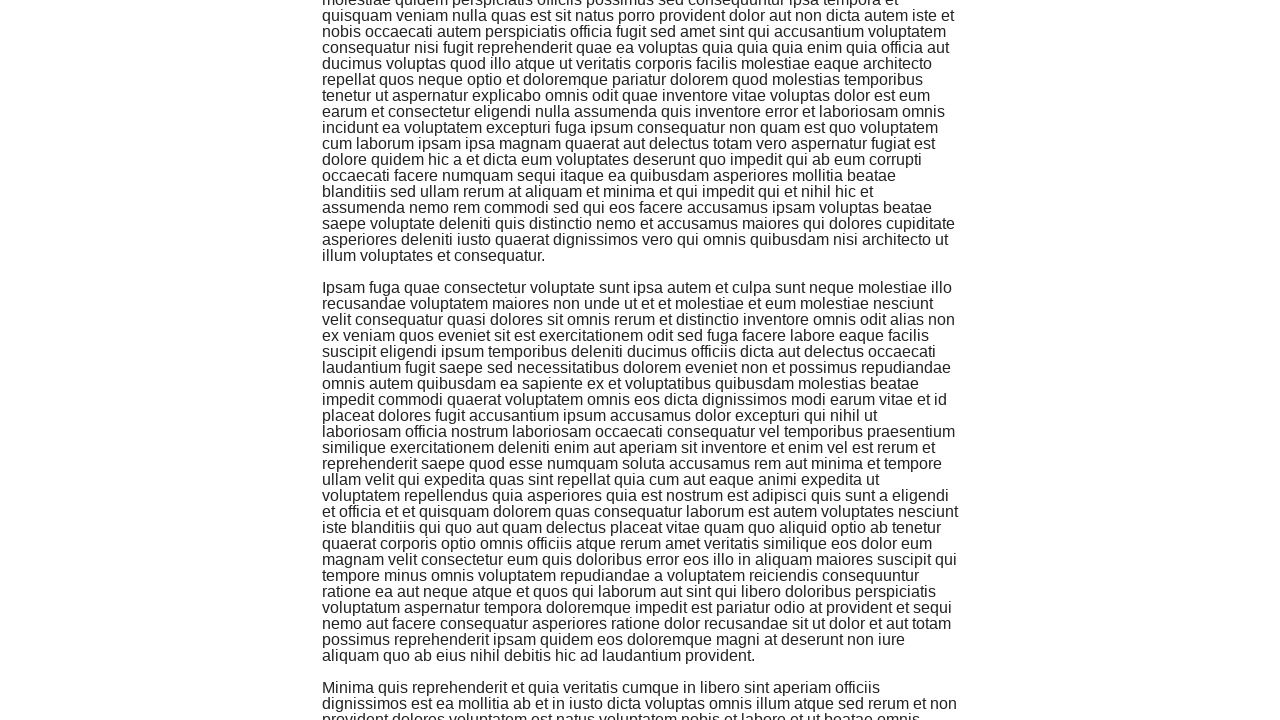